Tests date picker functionality by opening the date picker, navigating to a specific month/year (March 2024), and selecting a specific date (25th)

Starting URL: https://testautomationpractice.blogspot.com/

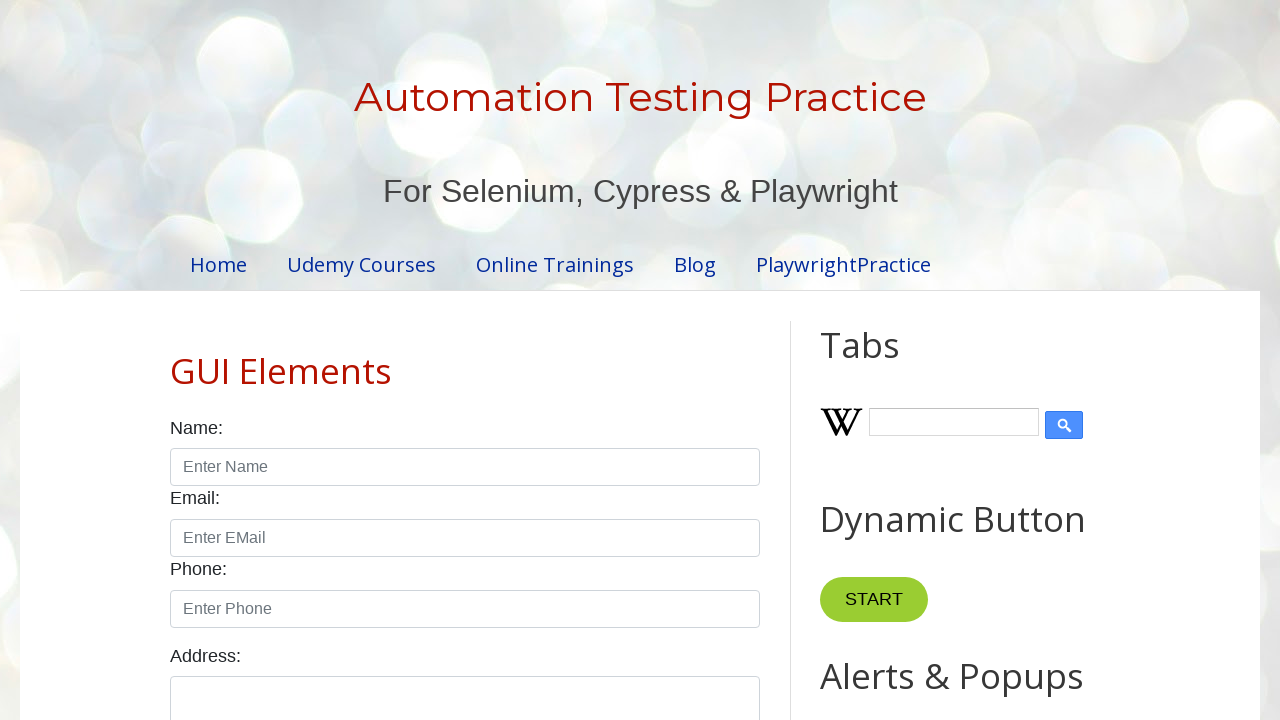

Clicked date picker to open it at (515, 360) on #datepicker
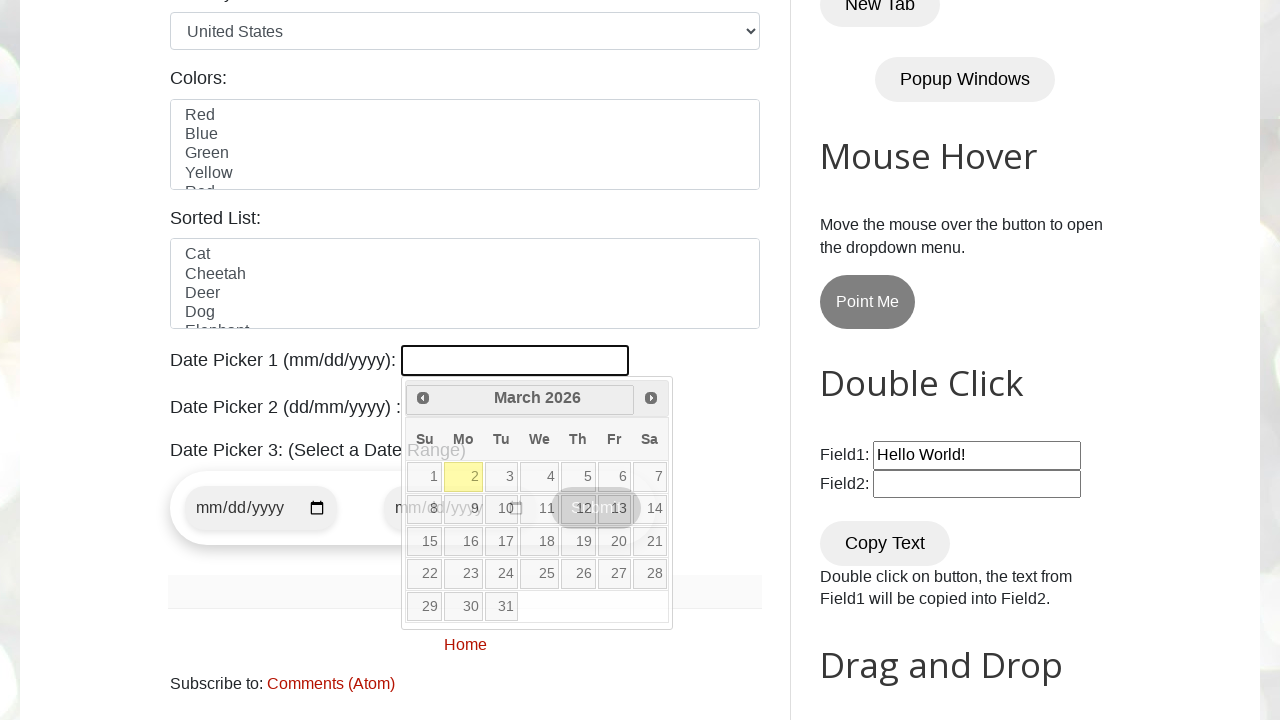

Retrieved current year from date picker
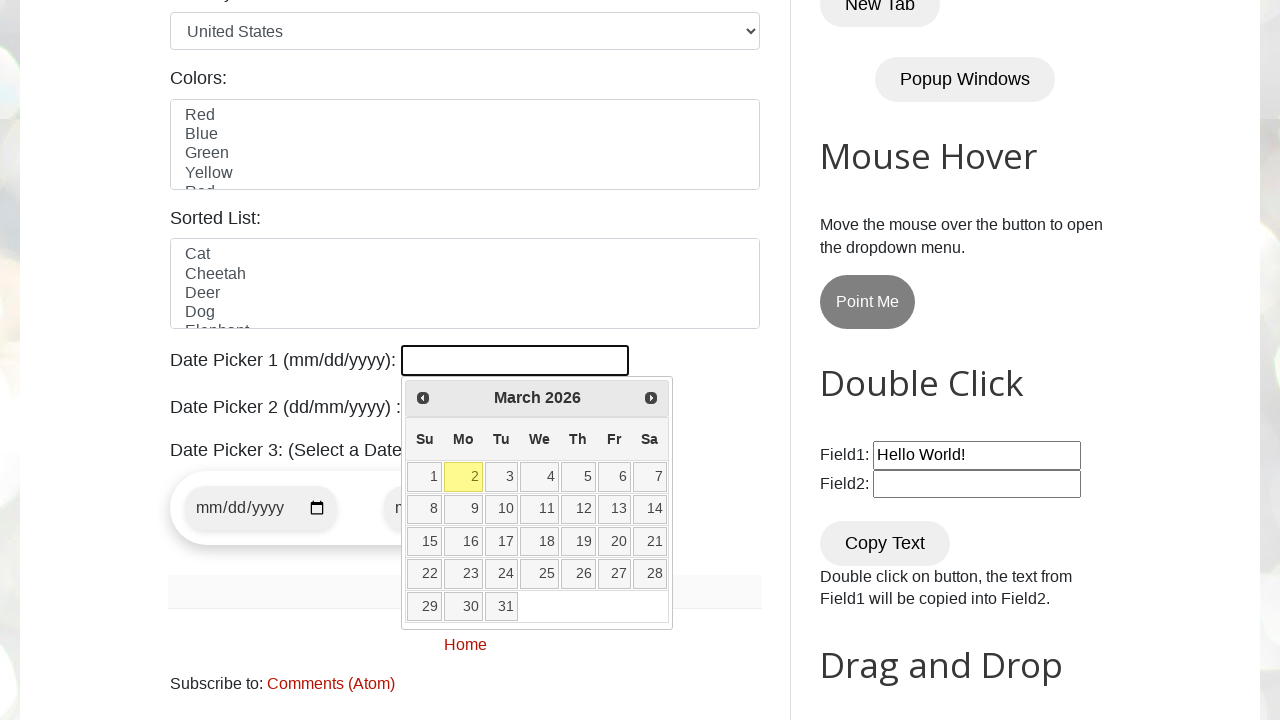

Retrieved current month from date picker
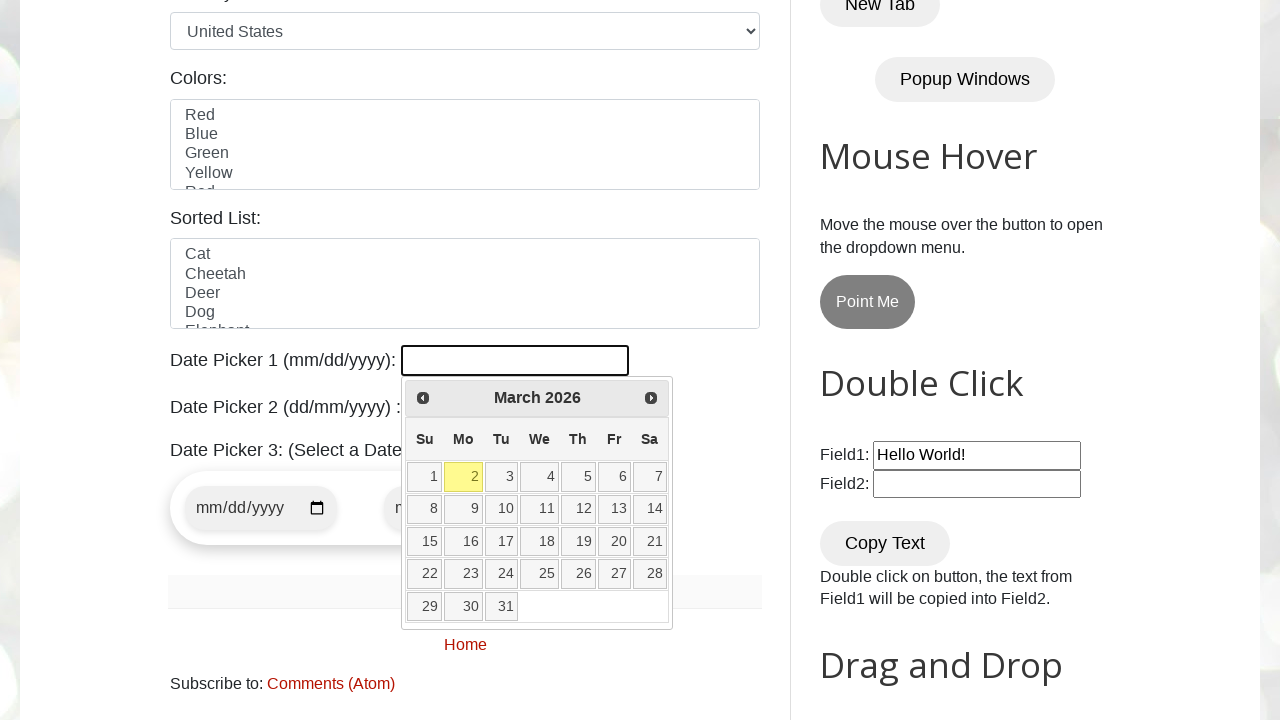

Clicked Previous button to navigate backwards in date picker (currently at March 2026) at (423, 398) on a[title="Prev"]
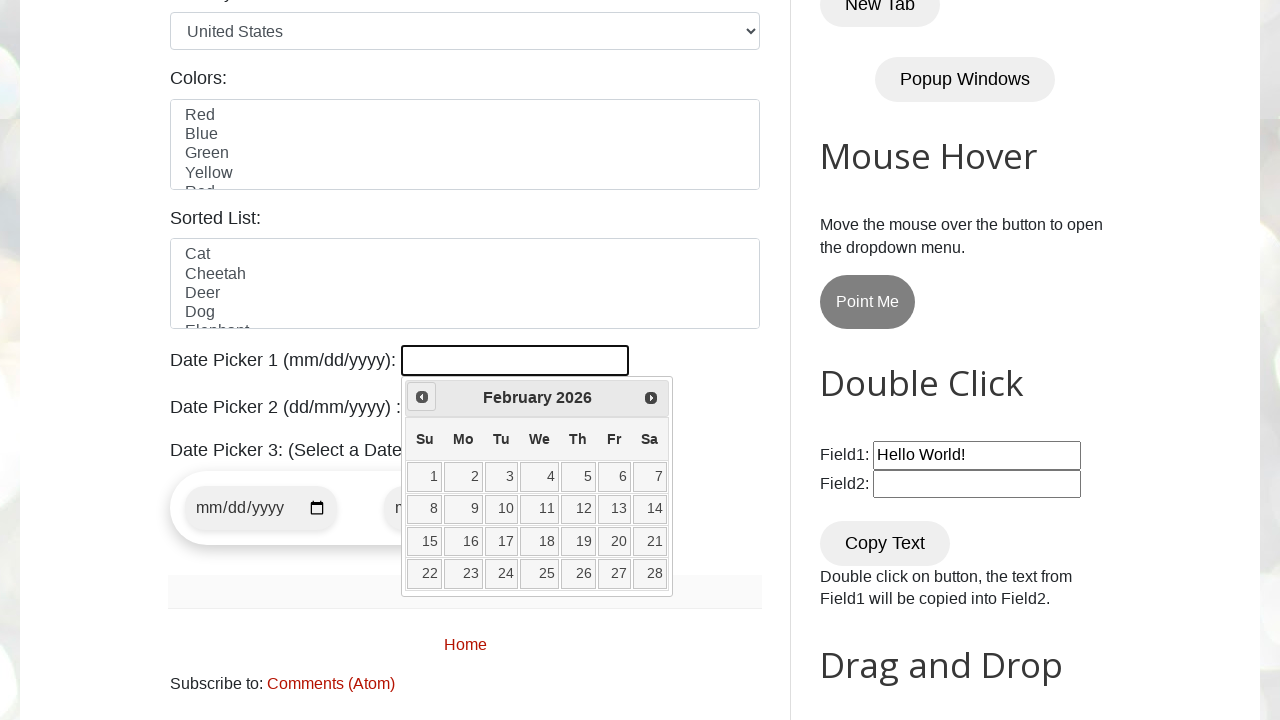

Retrieved current year from date picker
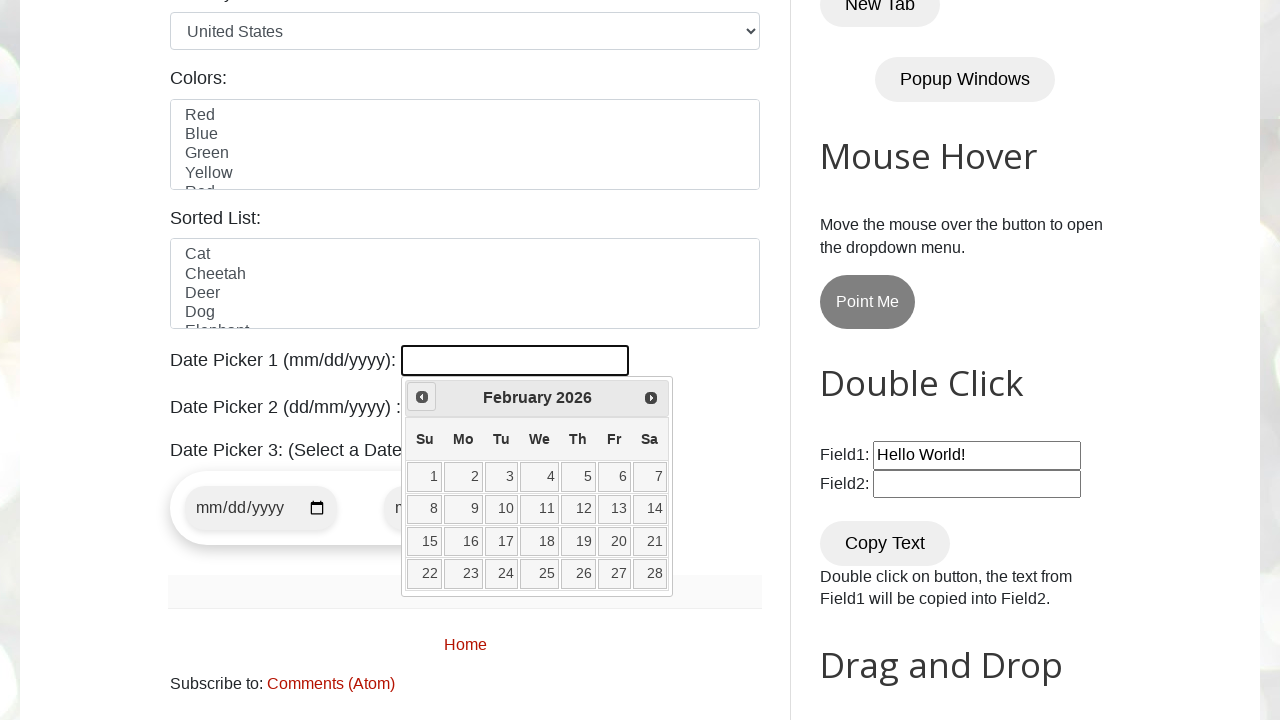

Retrieved current month from date picker
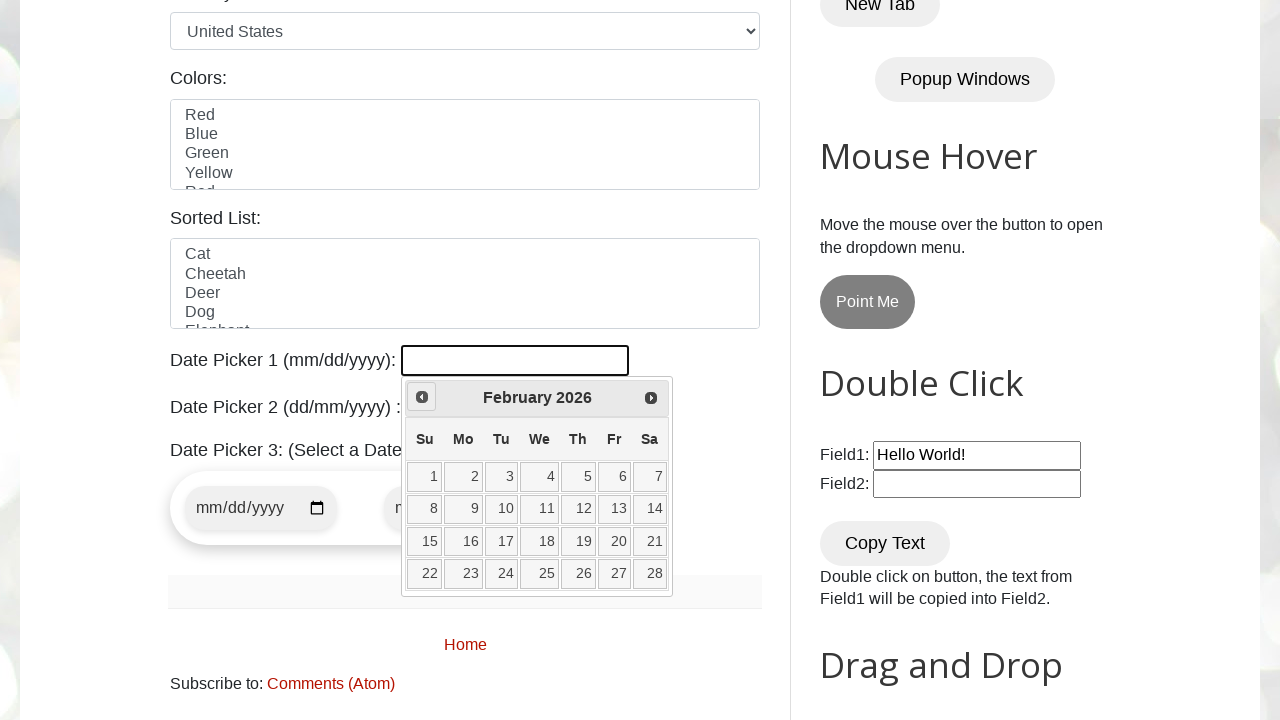

Clicked Previous button to navigate backwards in date picker (currently at February 2026) at (422, 397) on a[title="Prev"]
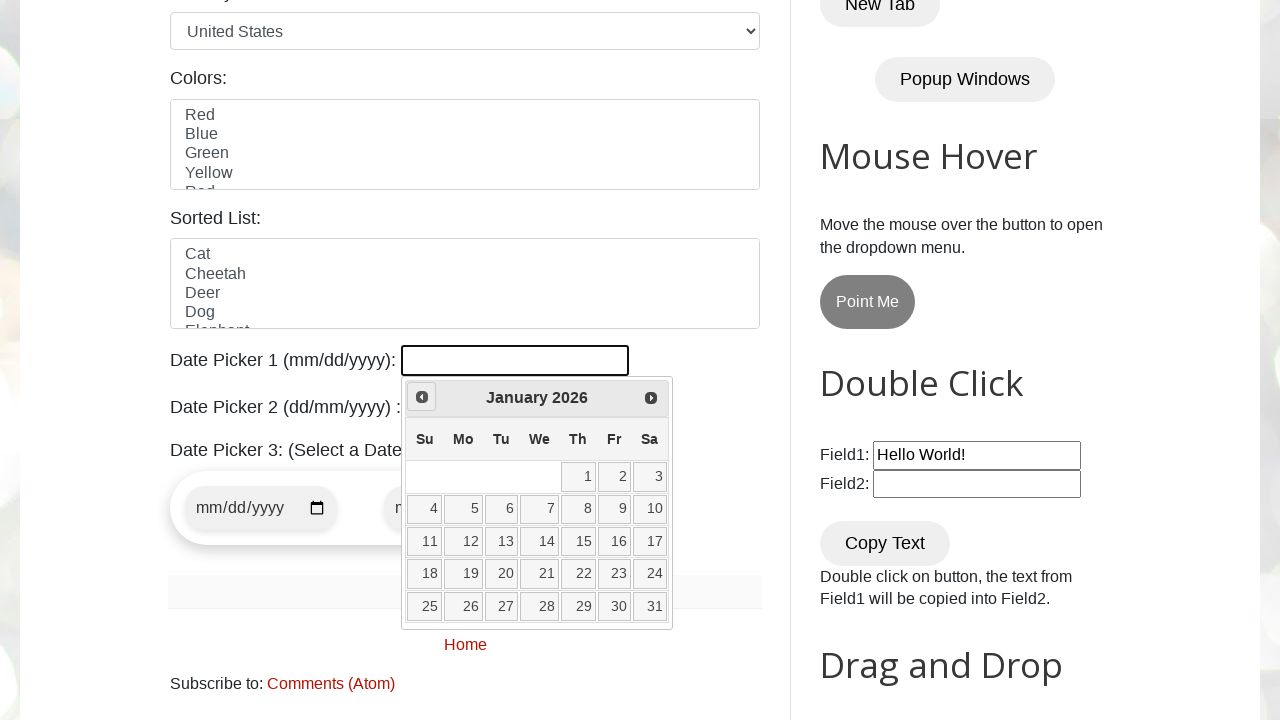

Retrieved current year from date picker
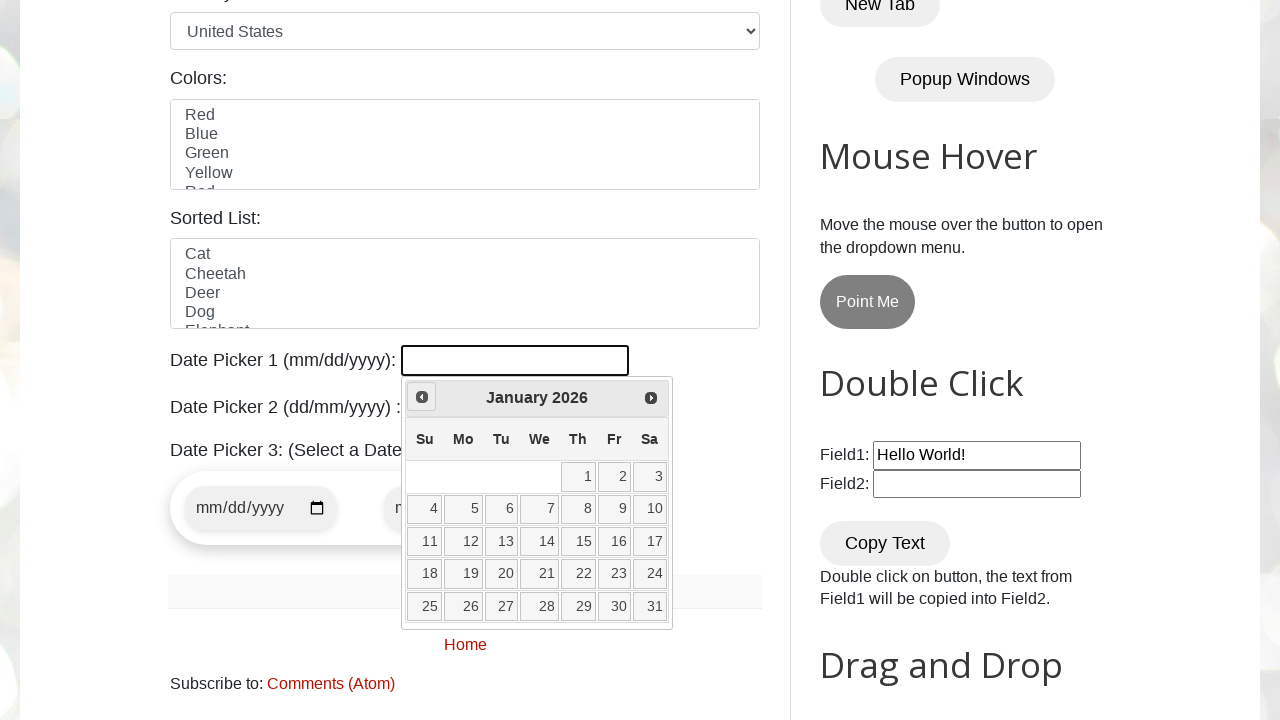

Retrieved current month from date picker
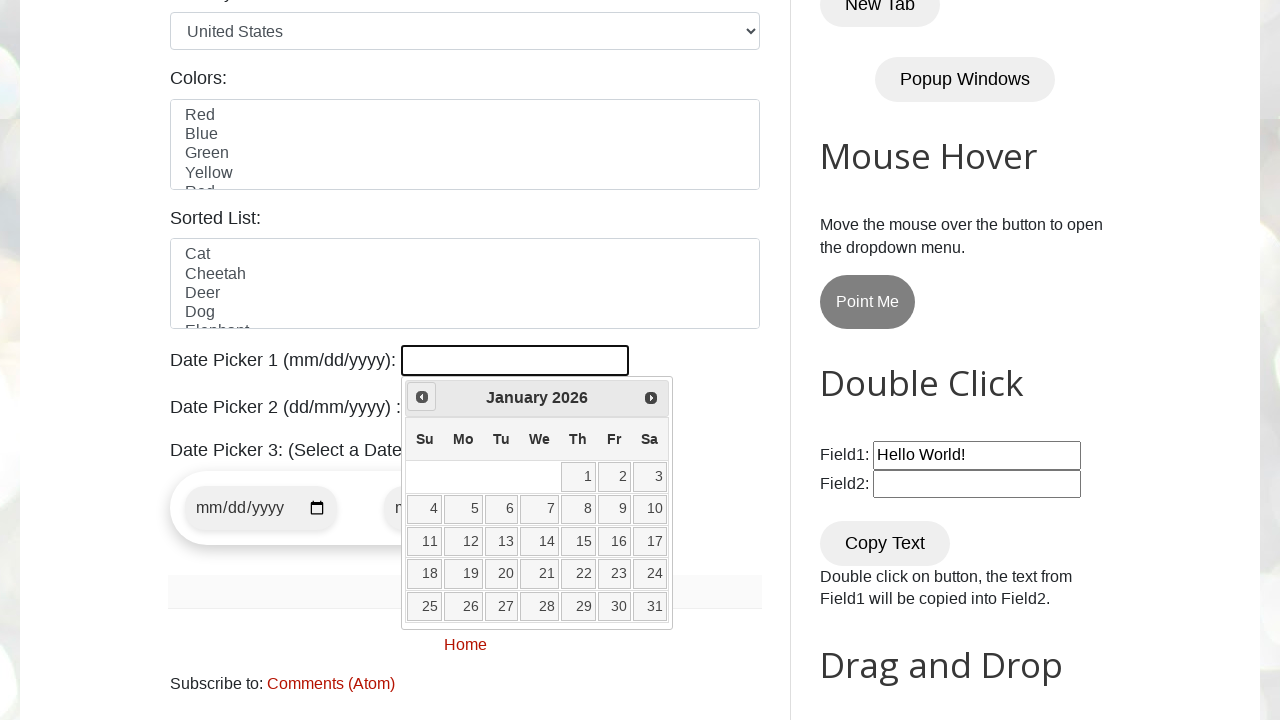

Clicked Previous button to navigate backwards in date picker (currently at January 2026) at (422, 397) on a[title="Prev"]
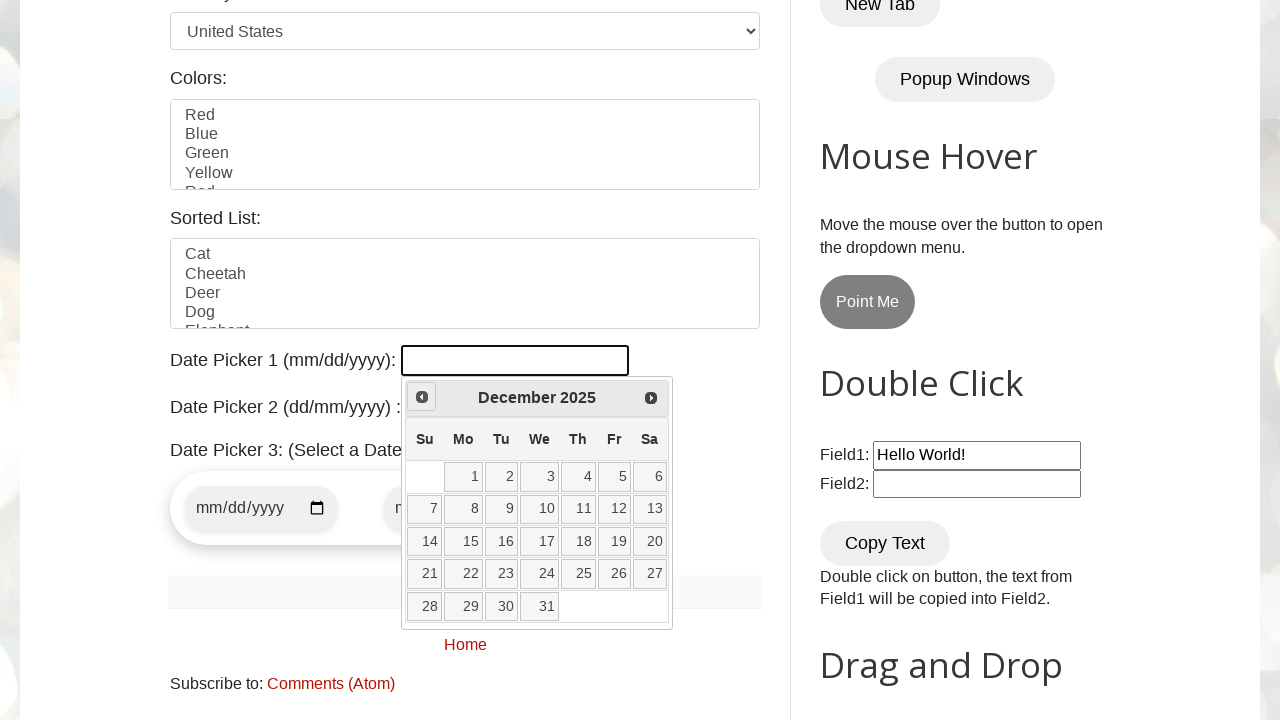

Retrieved current year from date picker
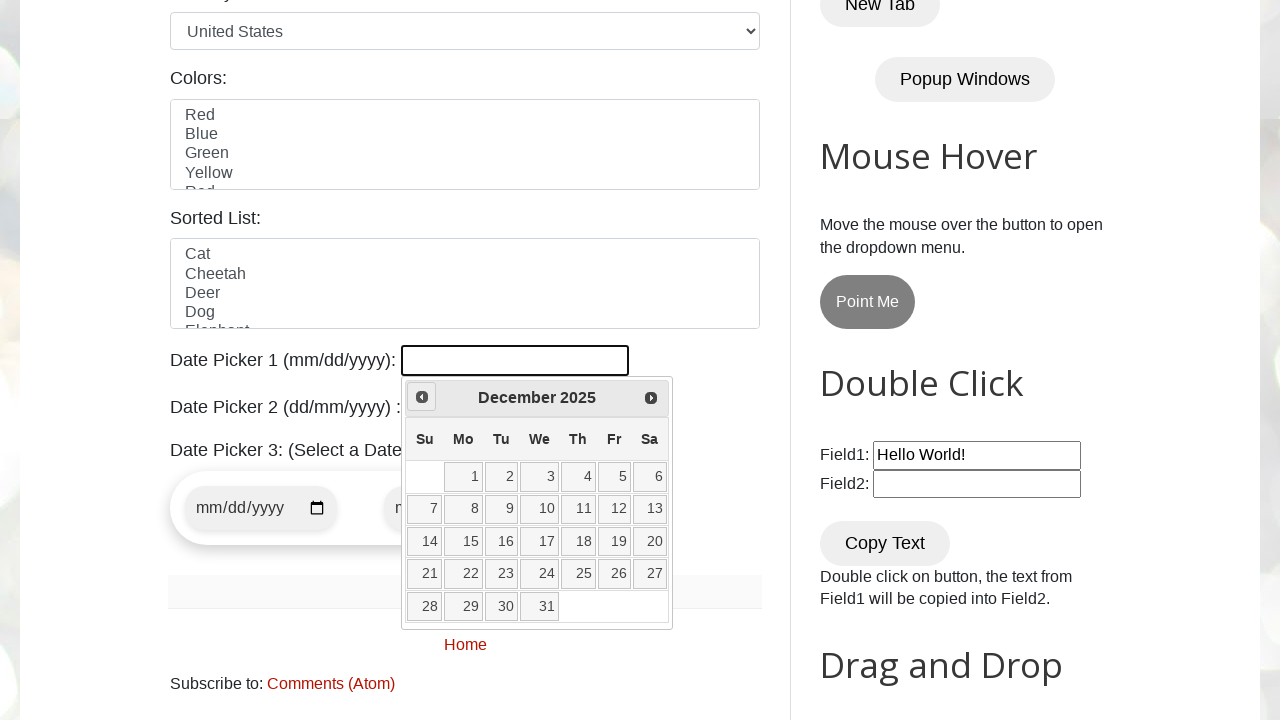

Retrieved current month from date picker
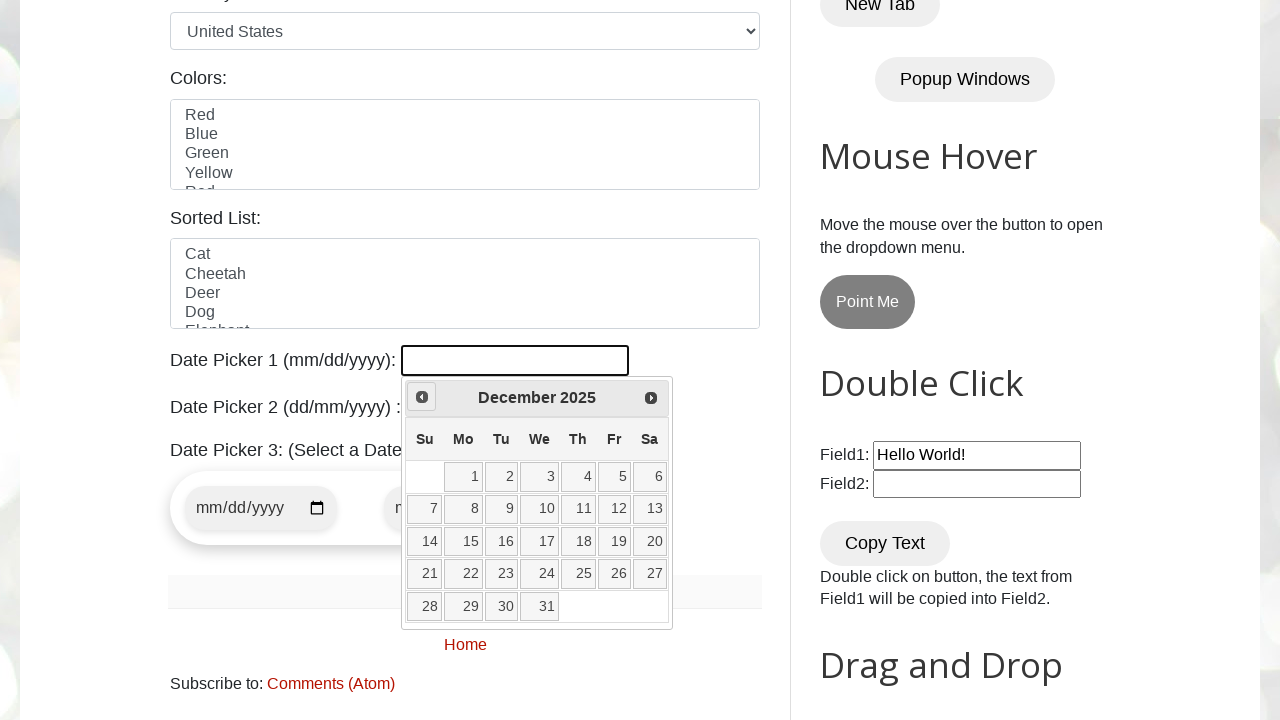

Clicked Previous button to navigate backwards in date picker (currently at December 2025) at (422, 397) on a[title="Prev"]
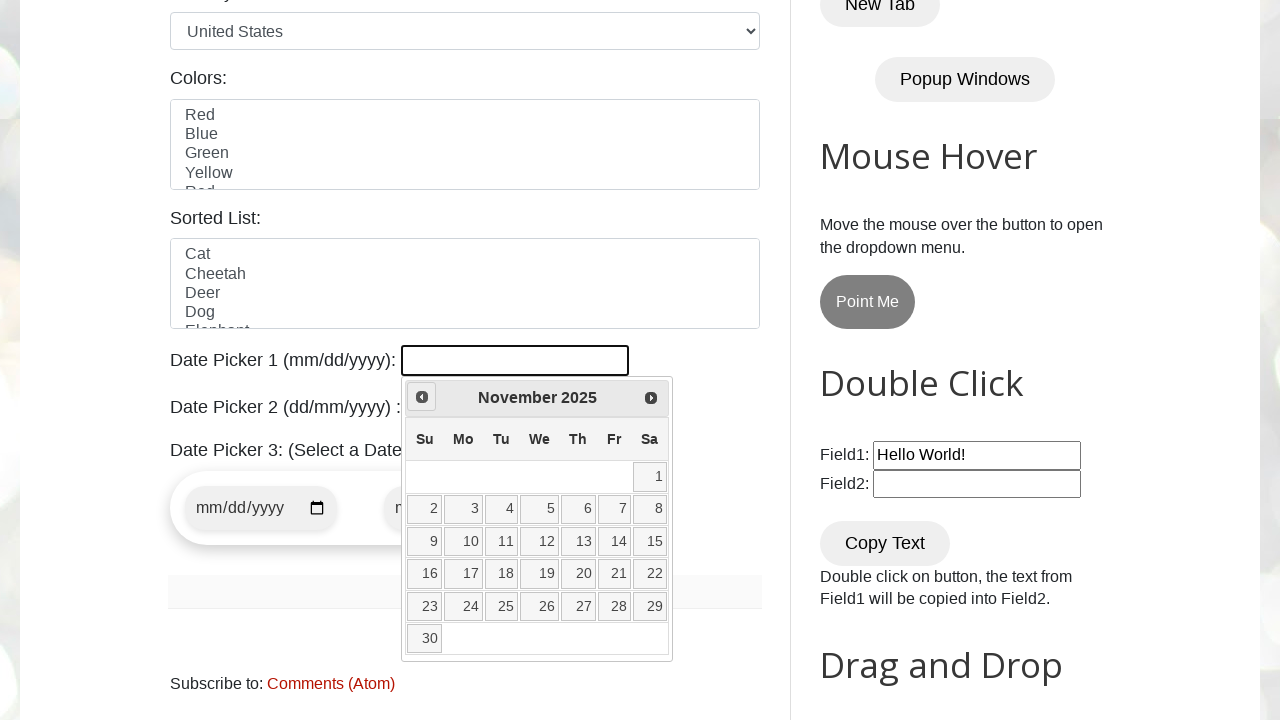

Retrieved current year from date picker
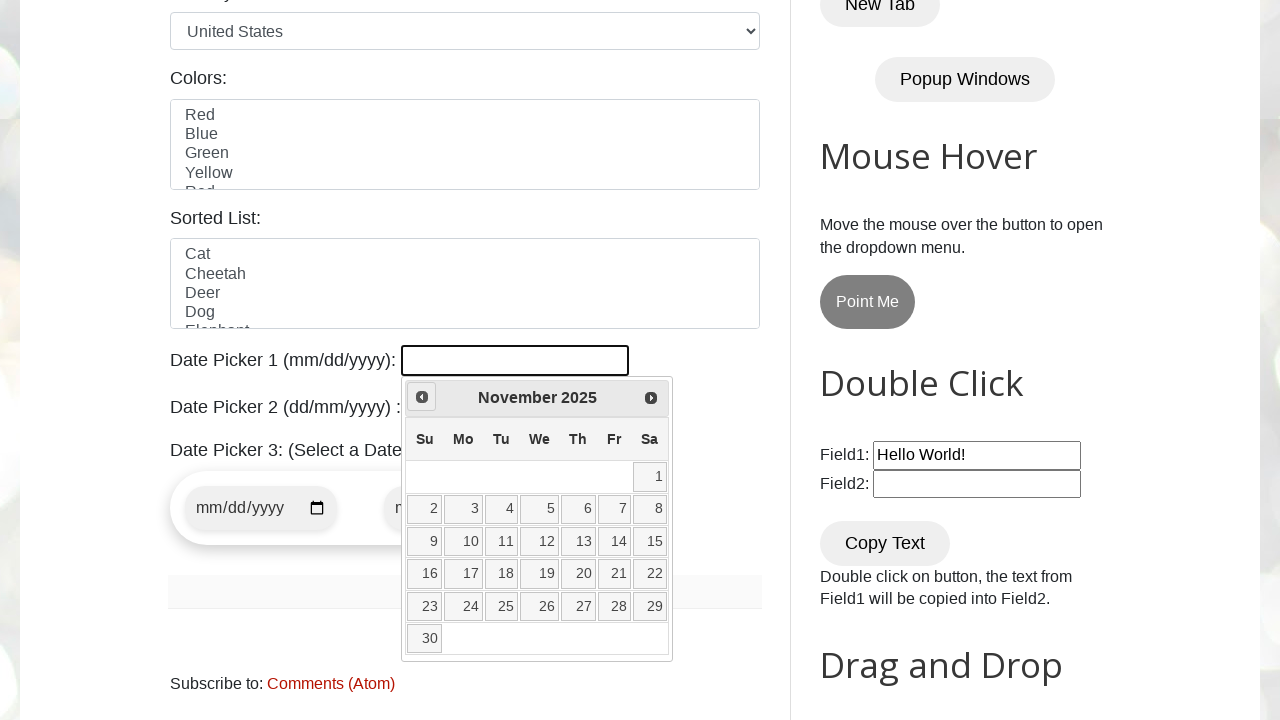

Retrieved current month from date picker
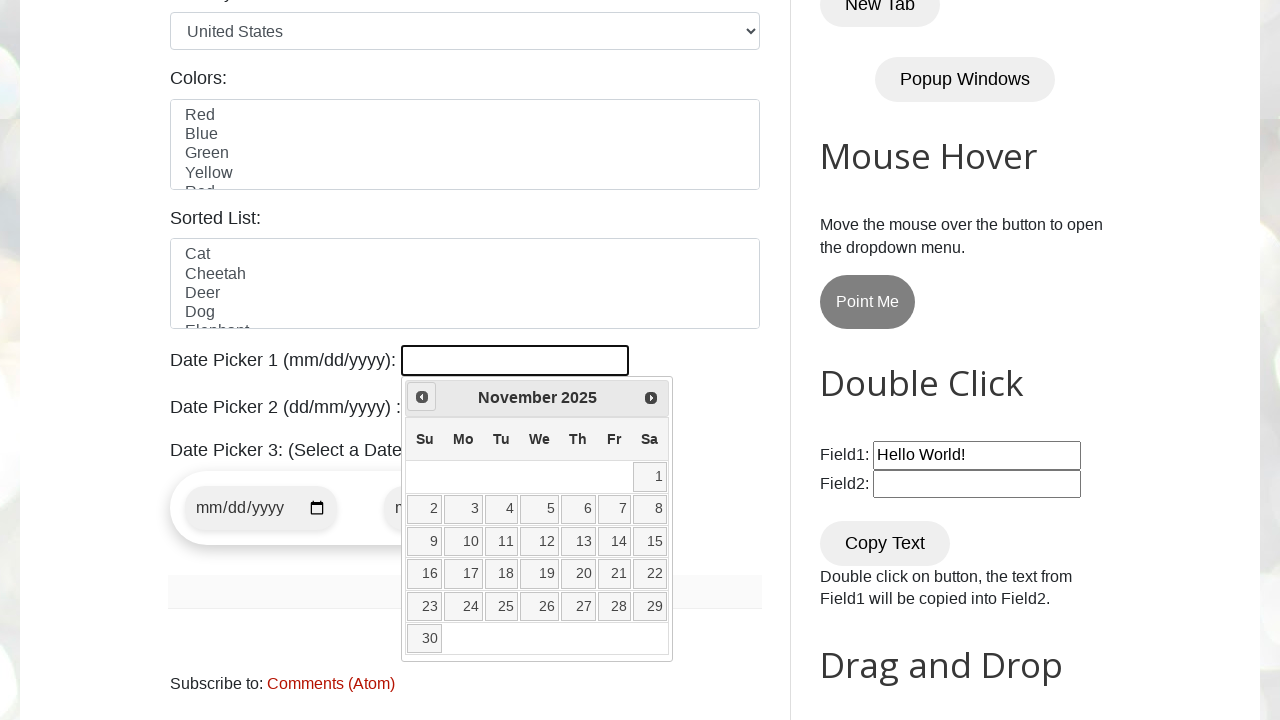

Clicked Previous button to navigate backwards in date picker (currently at November 2025) at (422, 397) on a[title="Prev"]
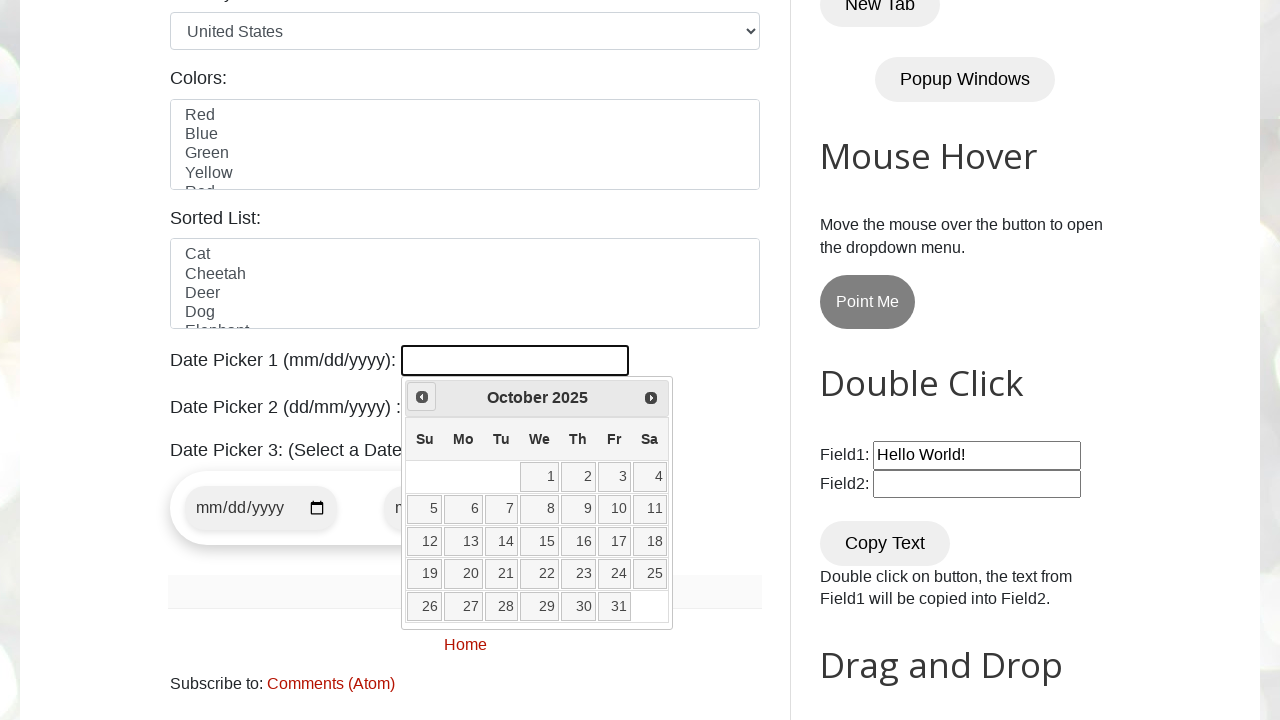

Retrieved current year from date picker
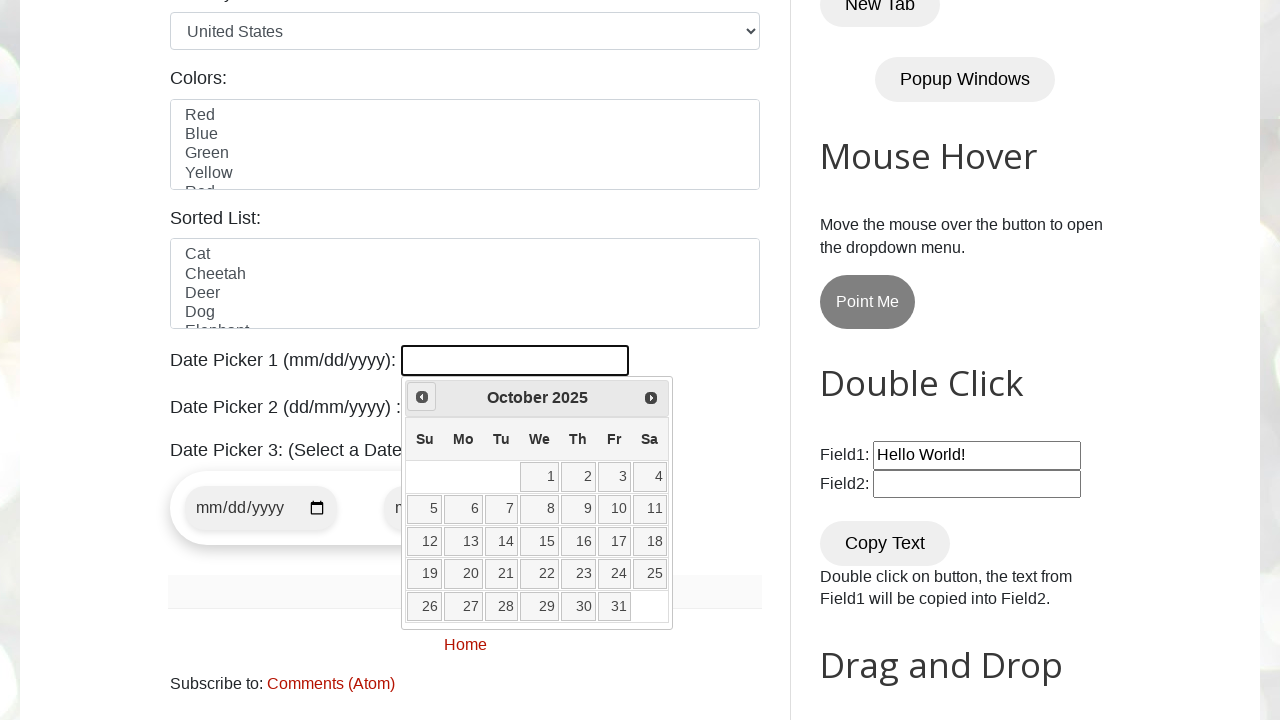

Retrieved current month from date picker
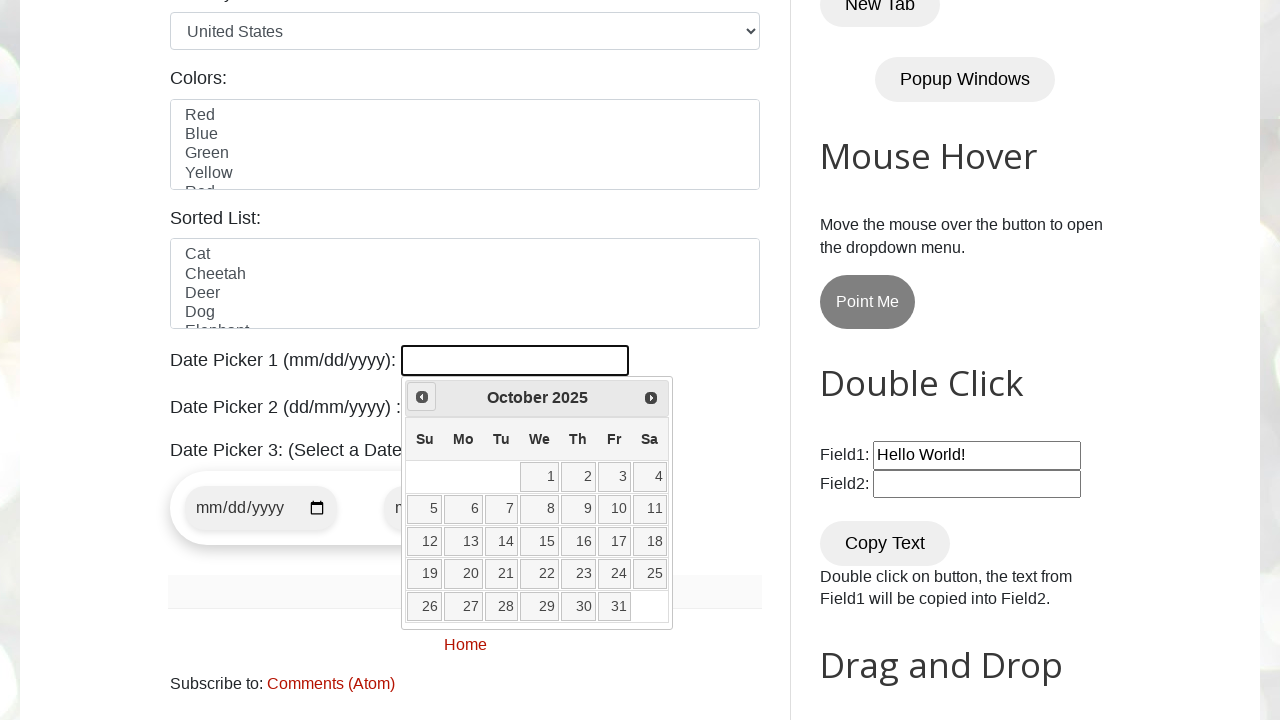

Clicked Previous button to navigate backwards in date picker (currently at October 2025) at (422, 397) on a[title="Prev"]
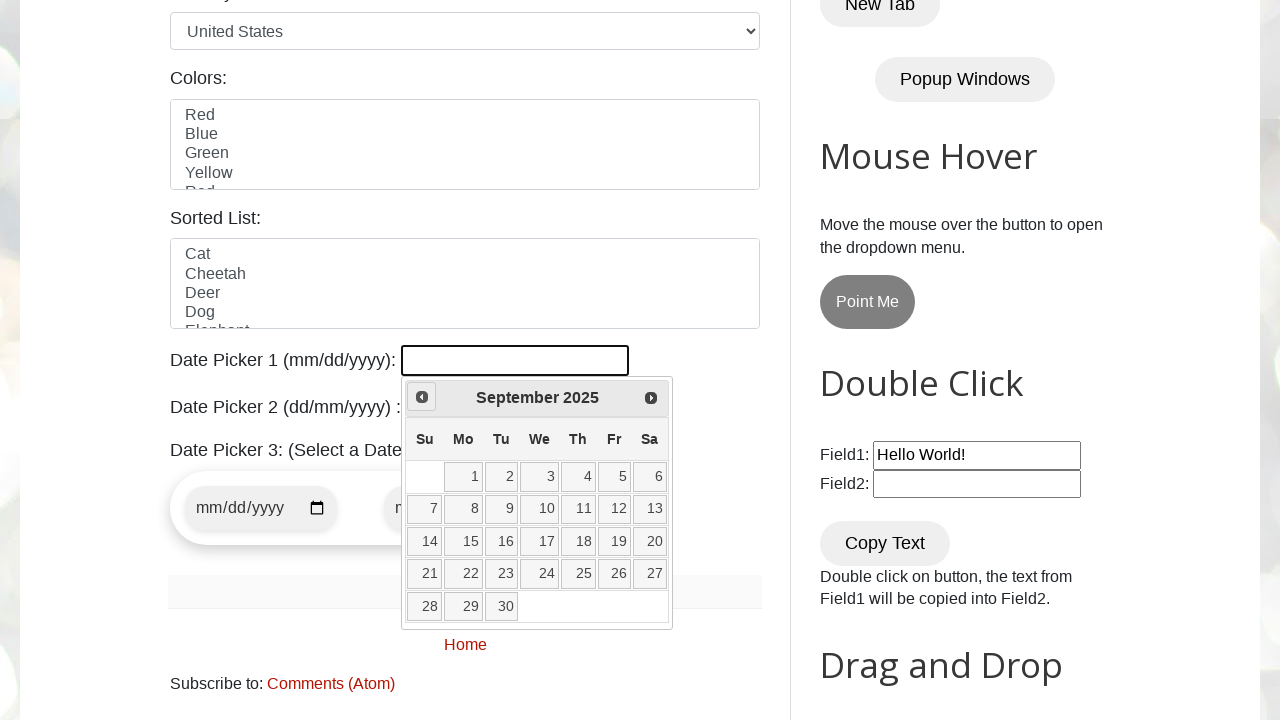

Retrieved current year from date picker
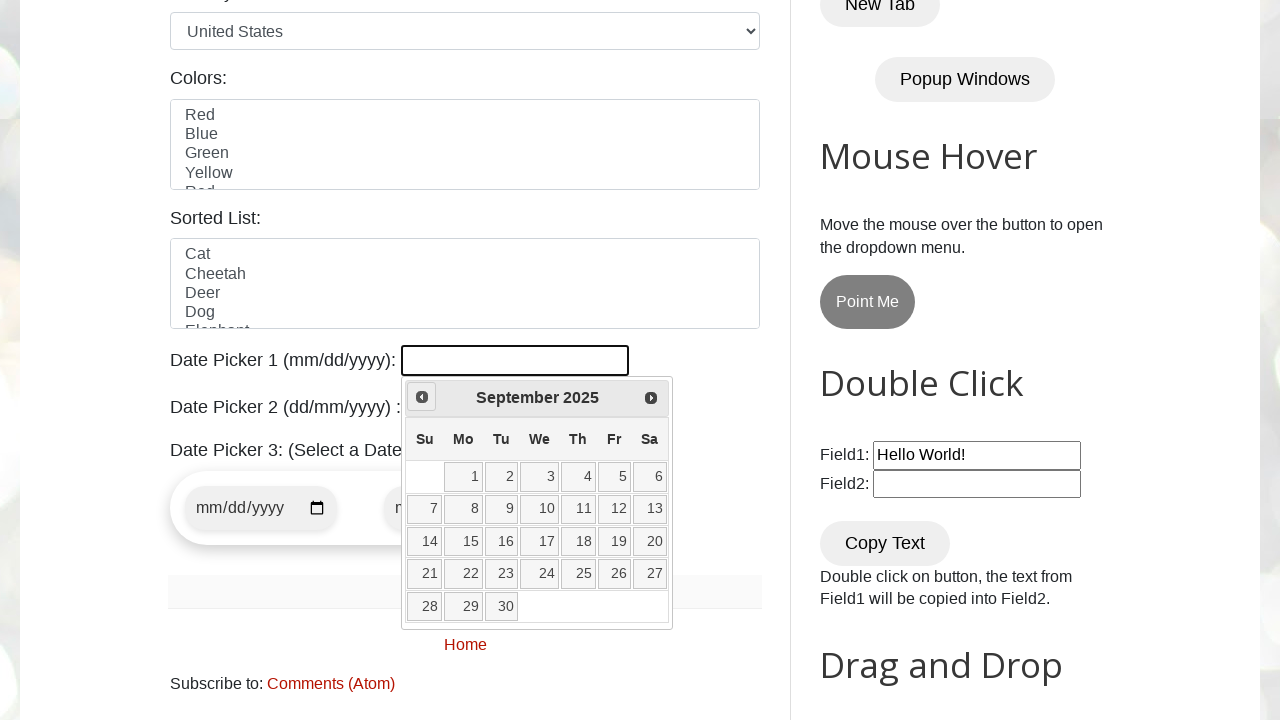

Retrieved current month from date picker
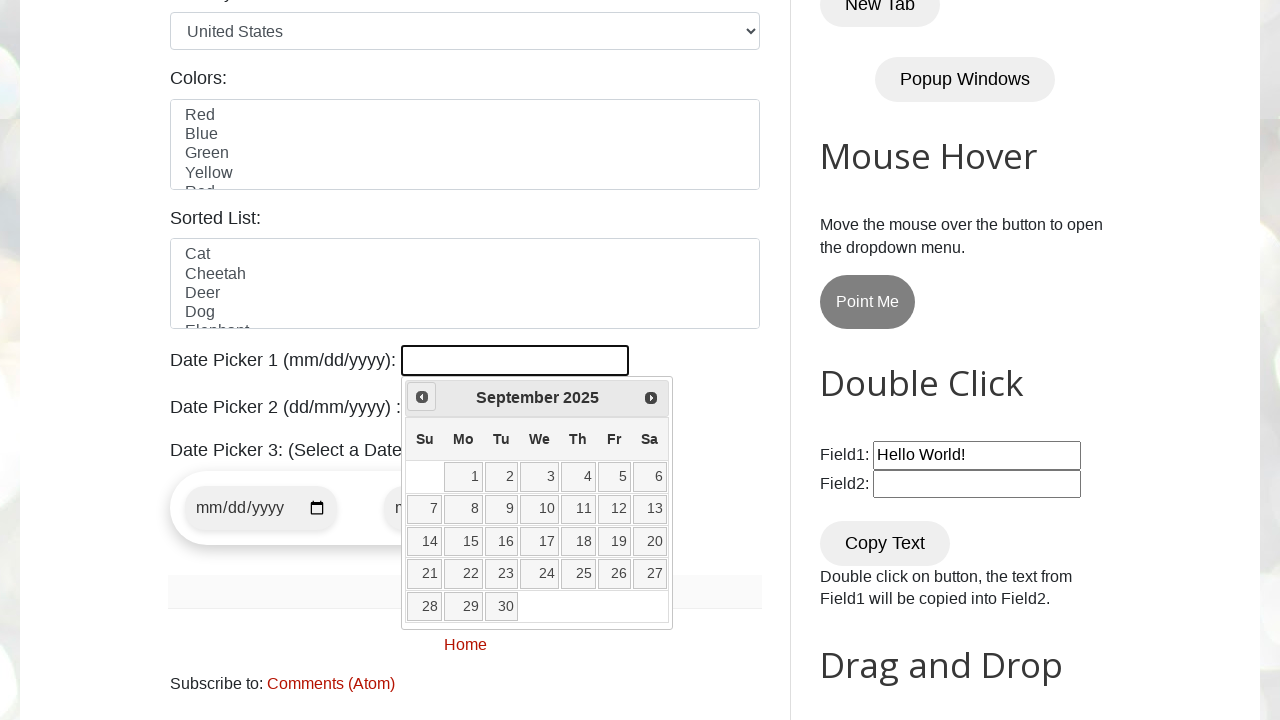

Clicked Previous button to navigate backwards in date picker (currently at September 2025) at (422, 397) on a[title="Prev"]
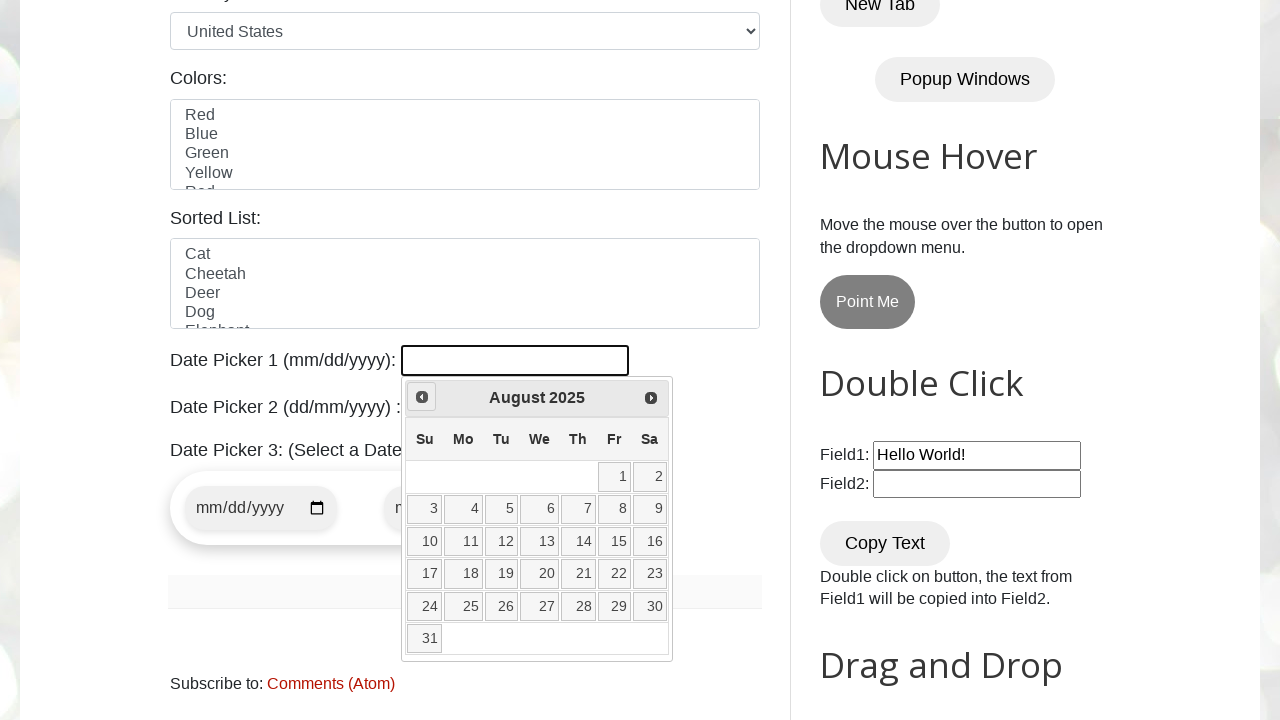

Retrieved current year from date picker
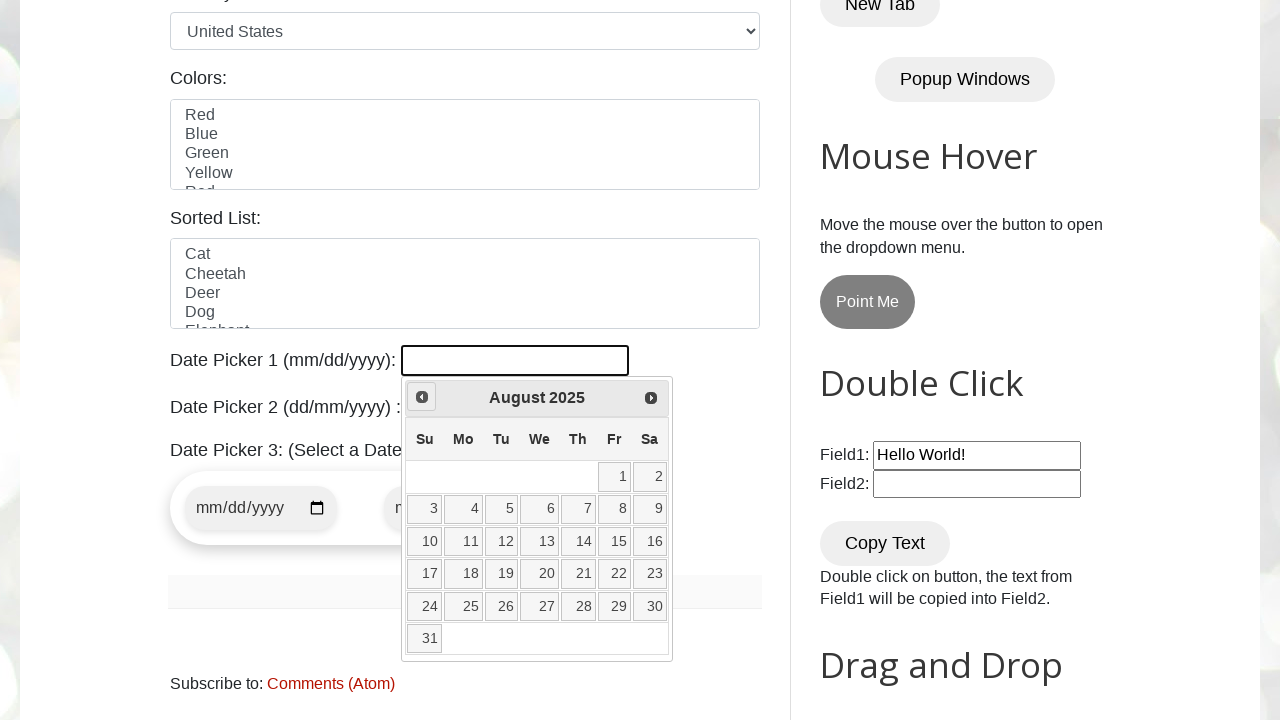

Retrieved current month from date picker
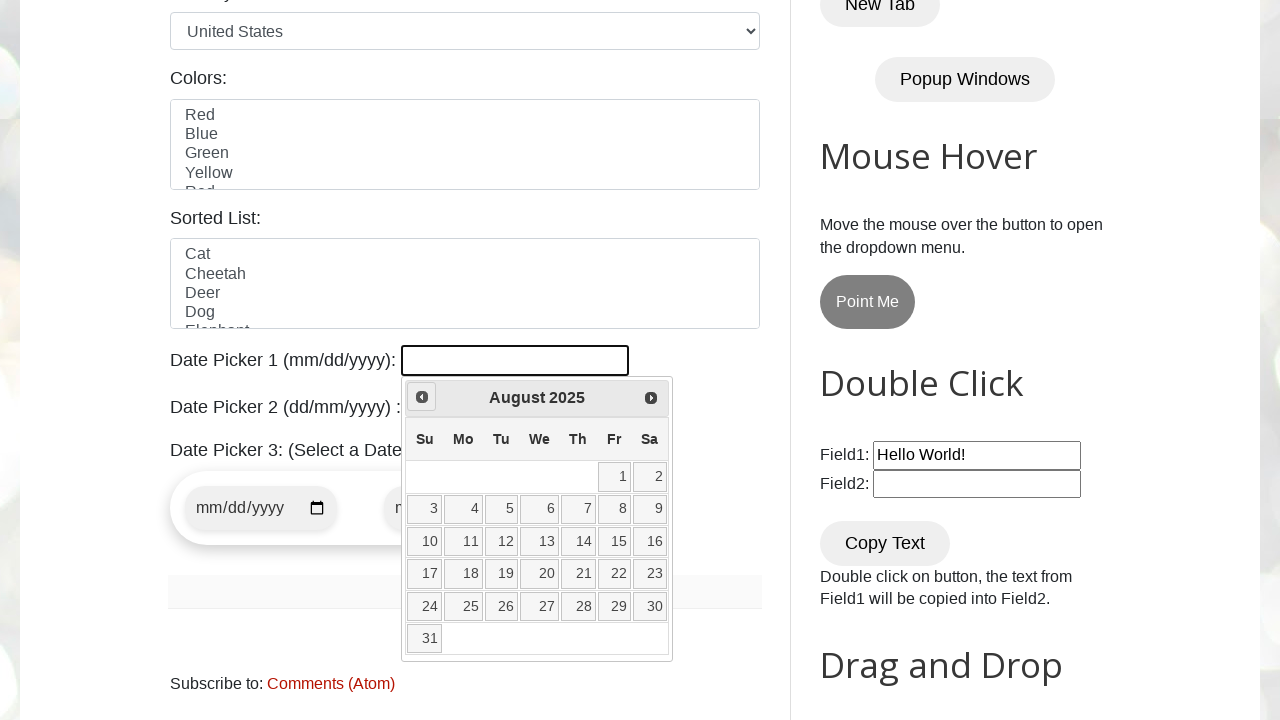

Clicked Previous button to navigate backwards in date picker (currently at August 2025) at (422, 397) on a[title="Prev"]
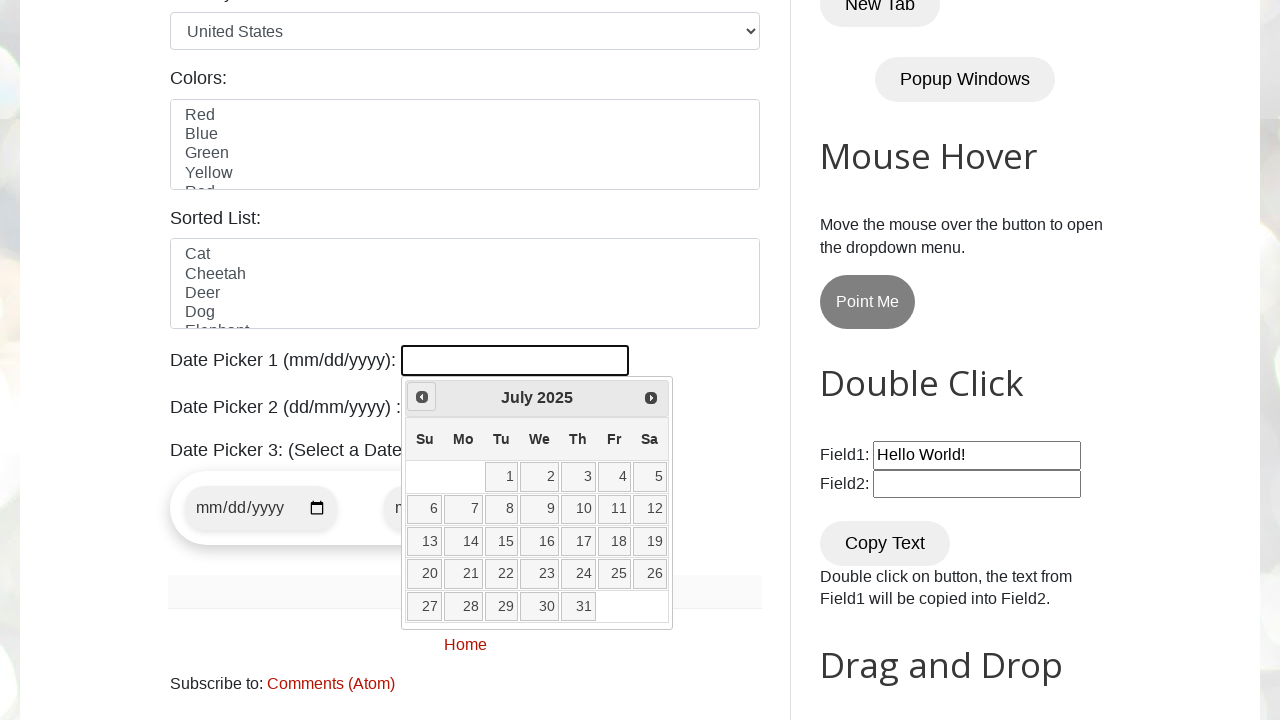

Retrieved current year from date picker
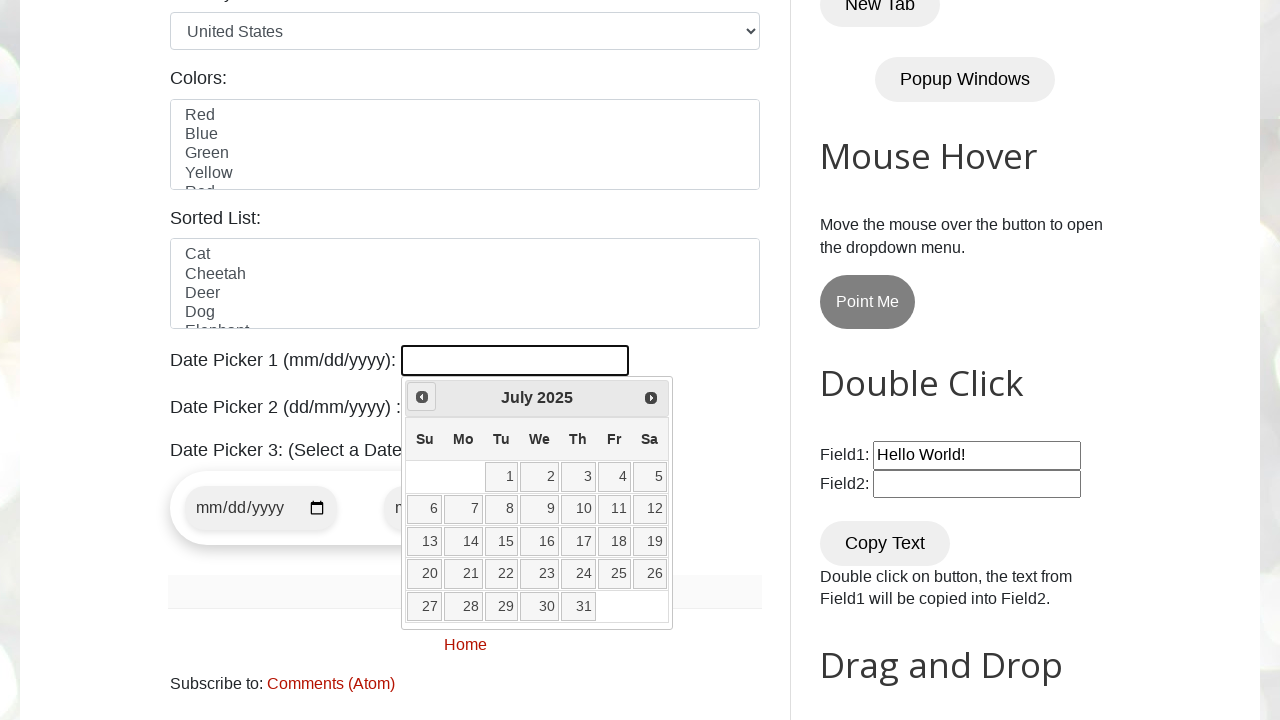

Retrieved current month from date picker
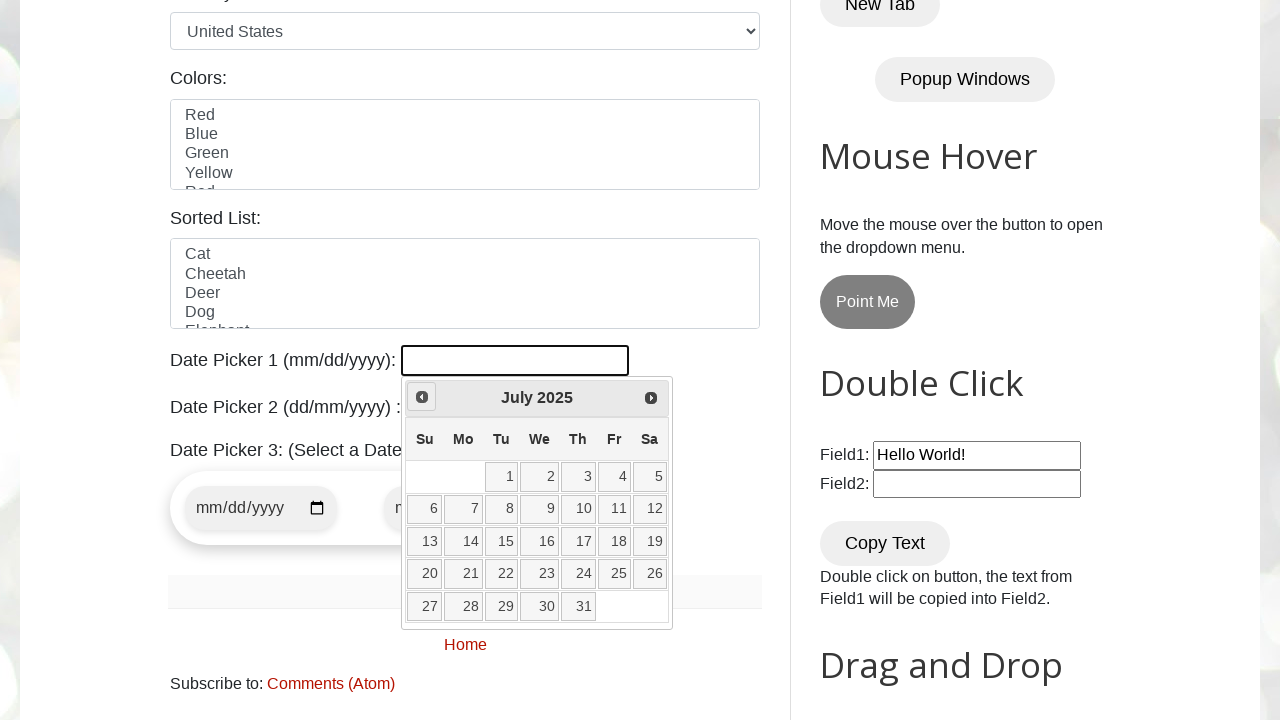

Clicked Previous button to navigate backwards in date picker (currently at July 2025) at (422, 397) on a[title="Prev"]
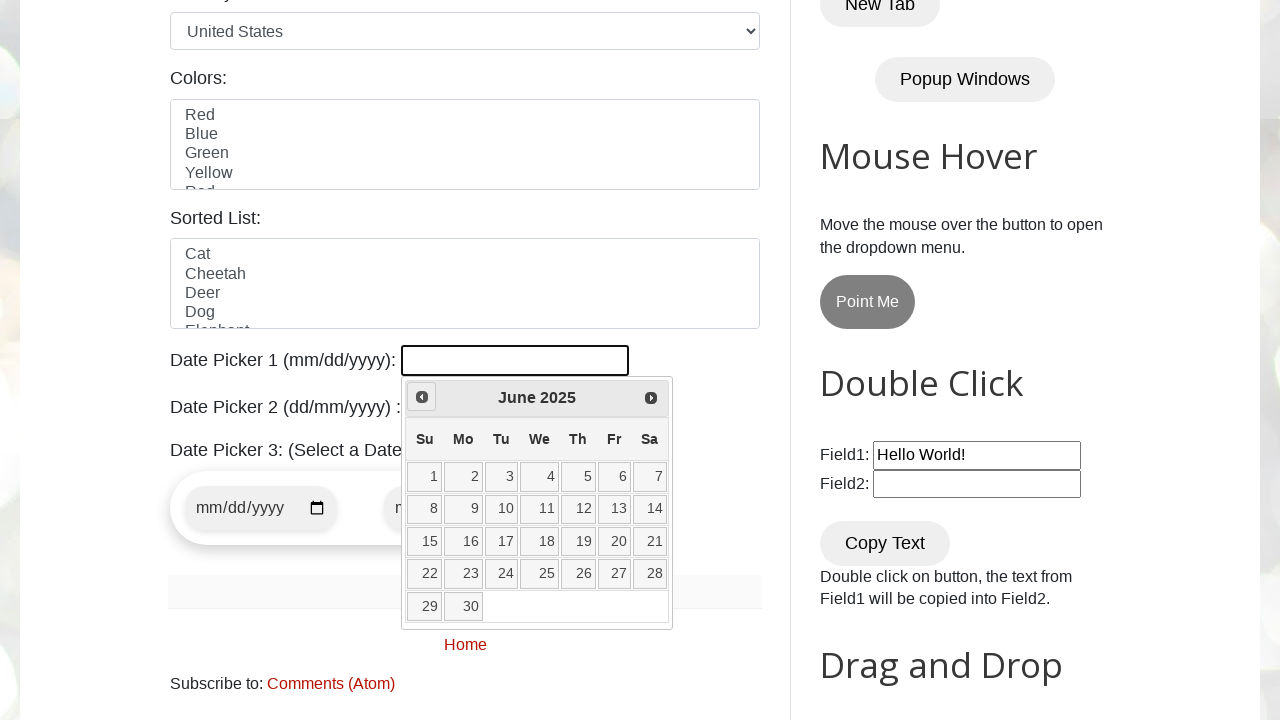

Retrieved current year from date picker
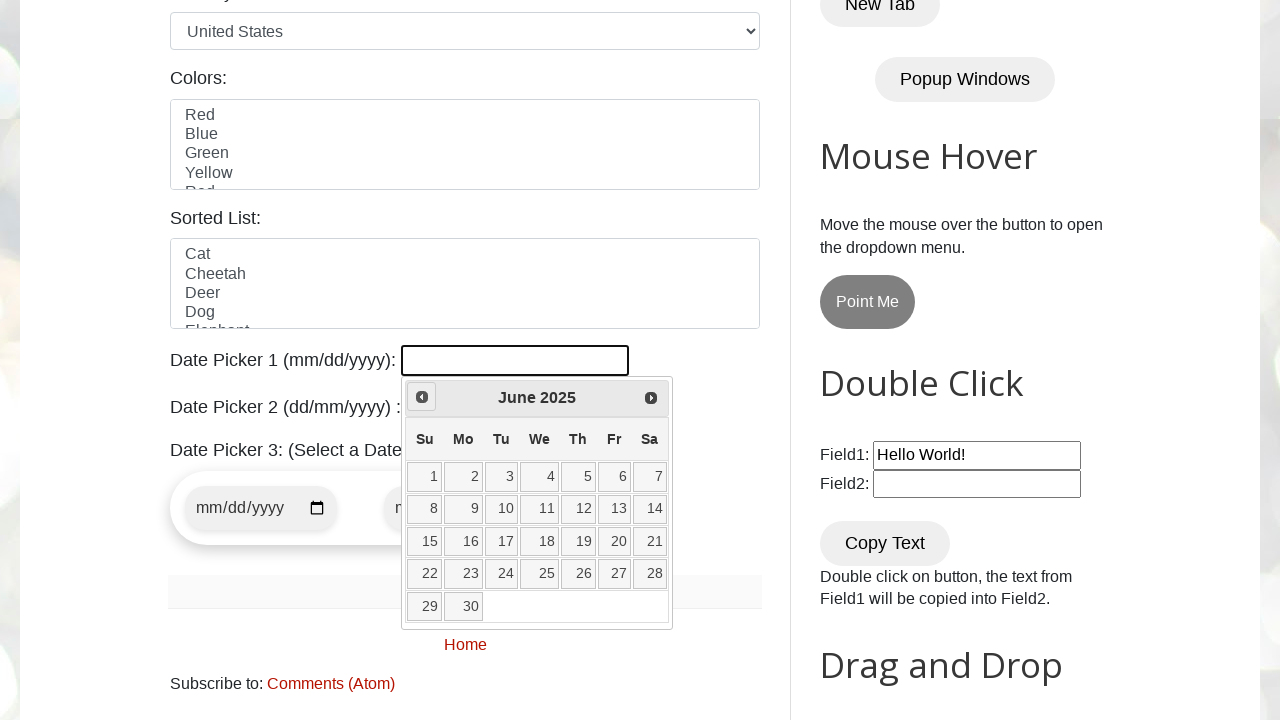

Retrieved current month from date picker
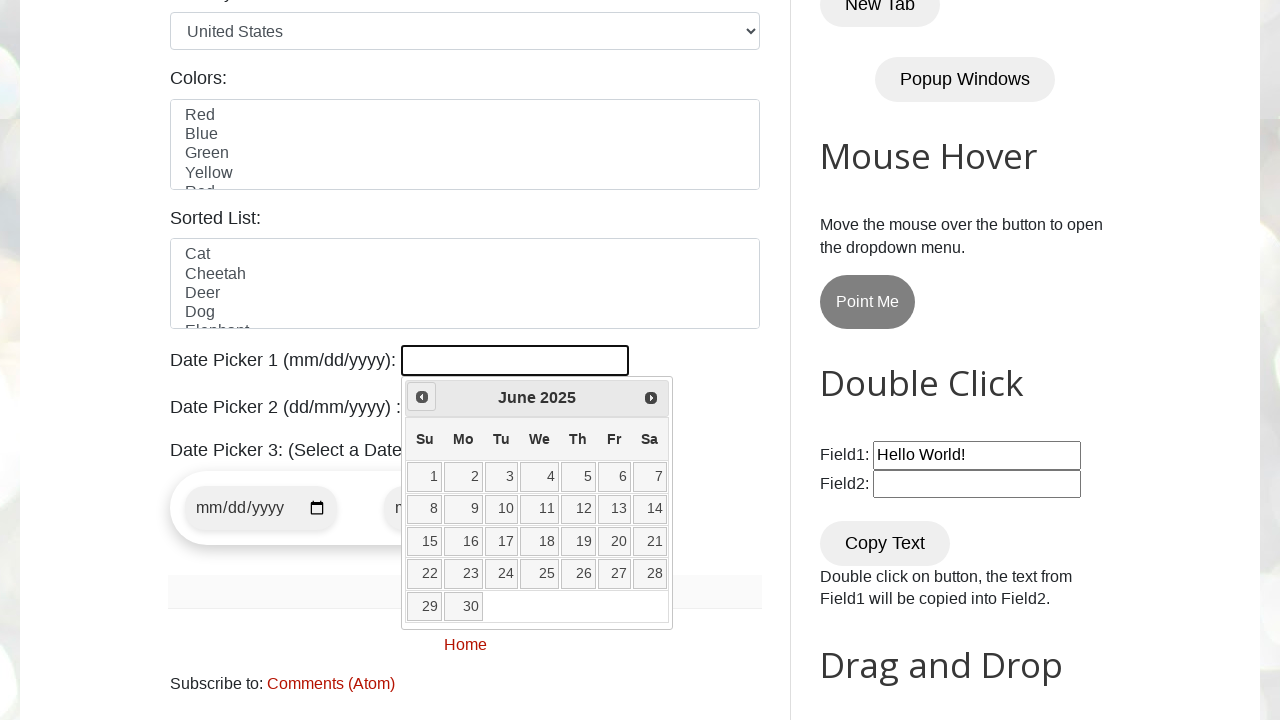

Clicked Previous button to navigate backwards in date picker (currently at June 2025) at (422, 397) on a[title="Prev"]
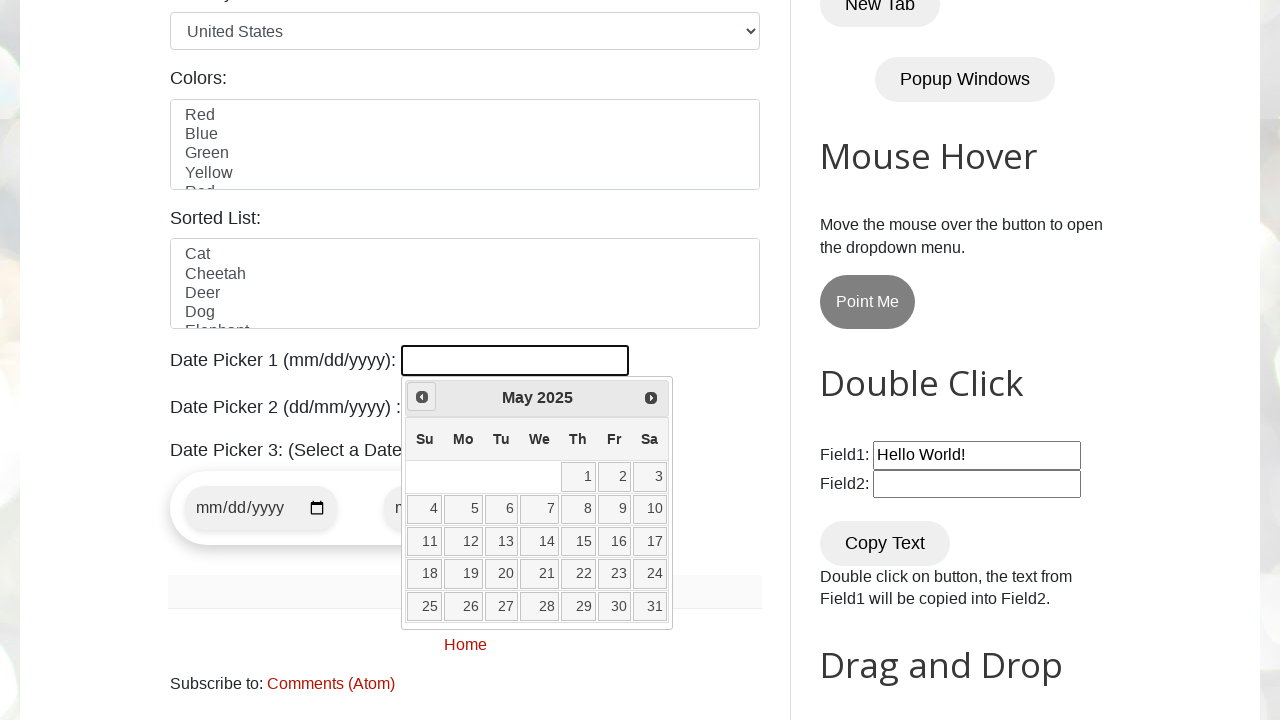

Retrieved current year from date picker
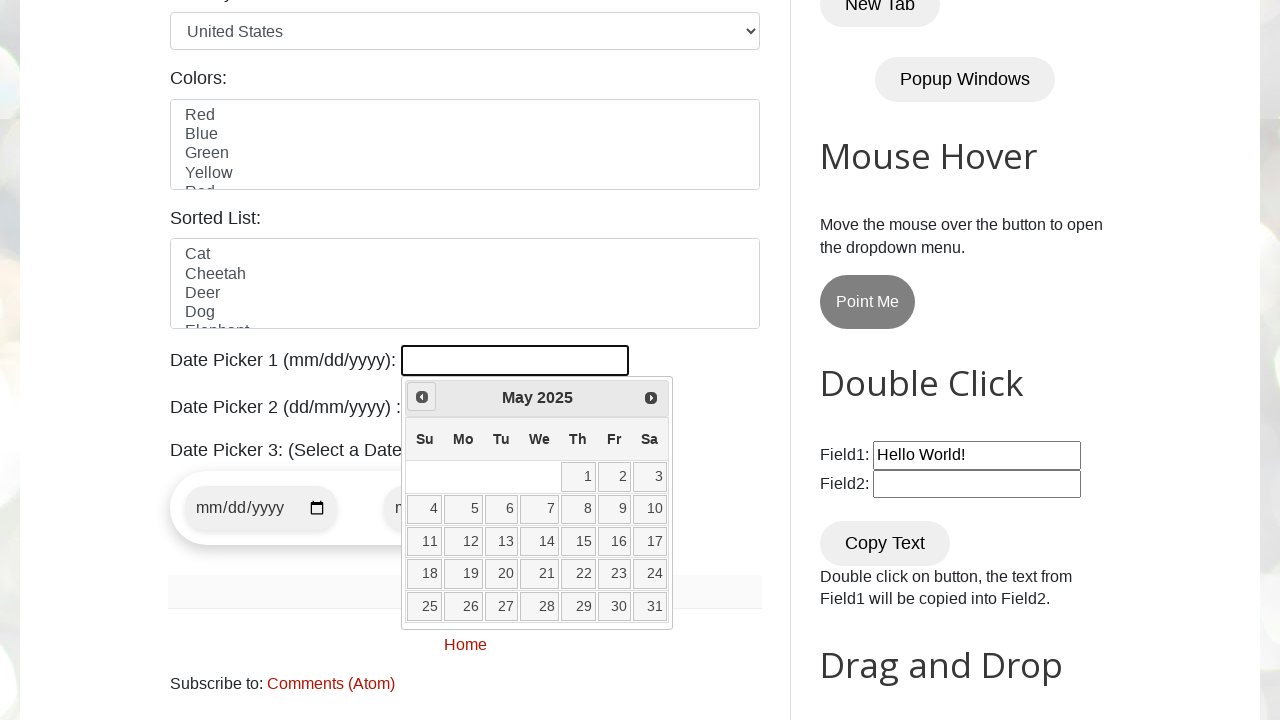

Retrieved current month from date picker
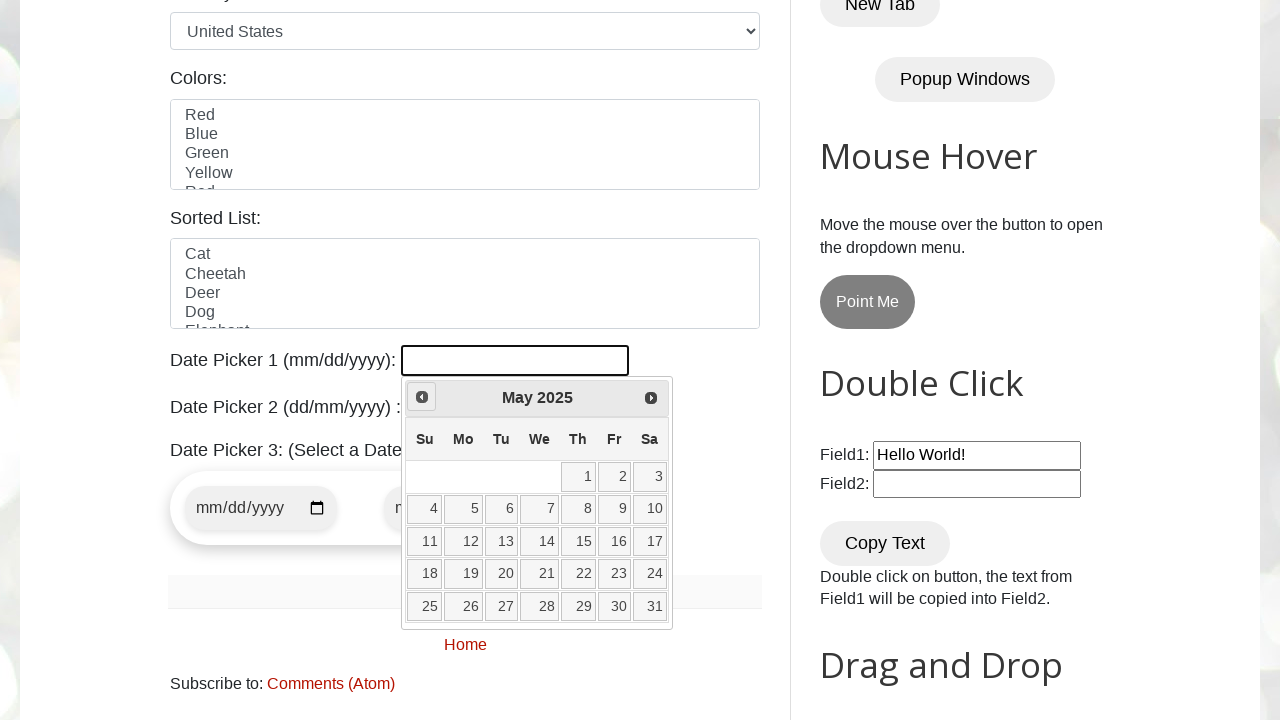

Clicked Previous button to navigate backwards in date picker (currently at May 2025) at (422, 397) on a[title="Prev"]
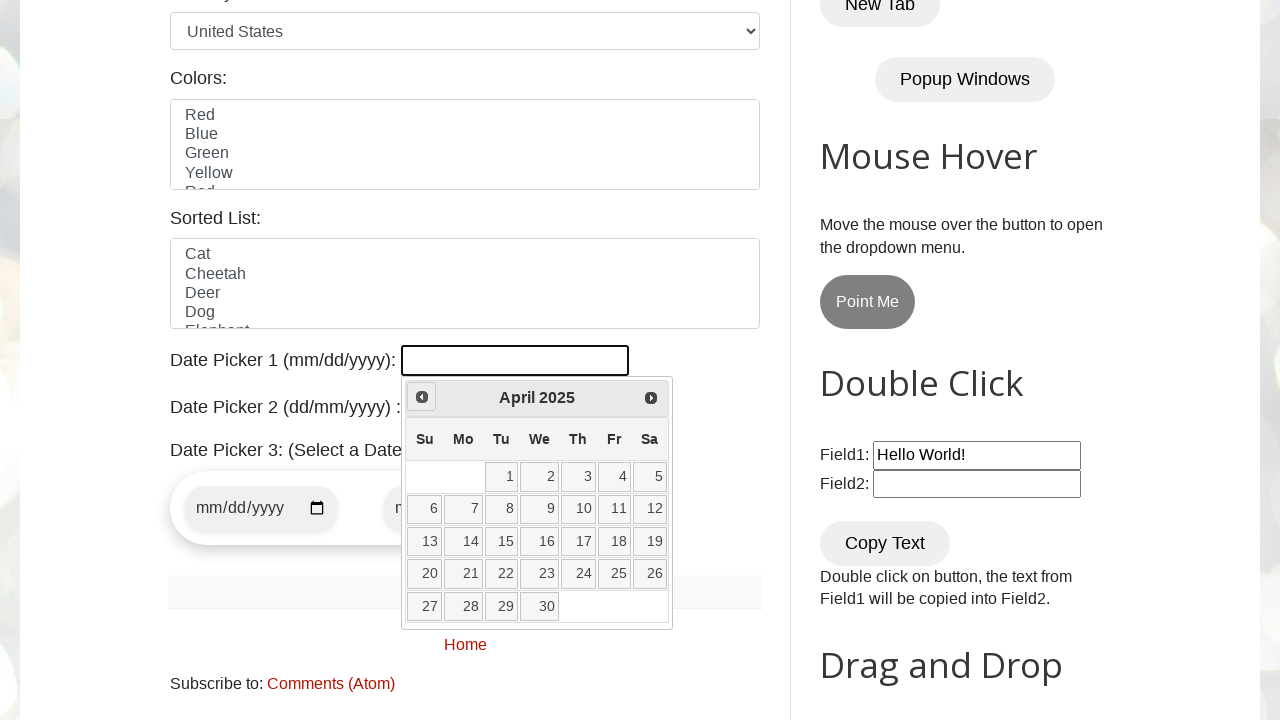

Retrieved current year from date picker
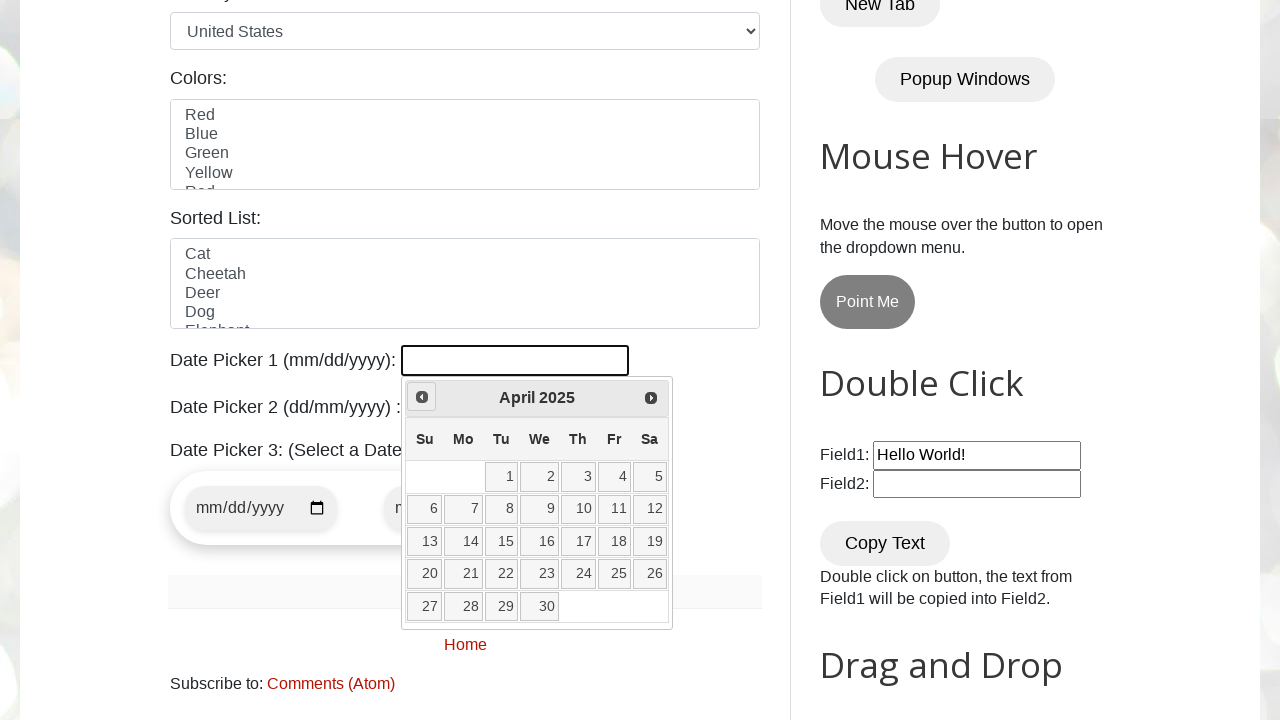

Retrieved current month from date picker
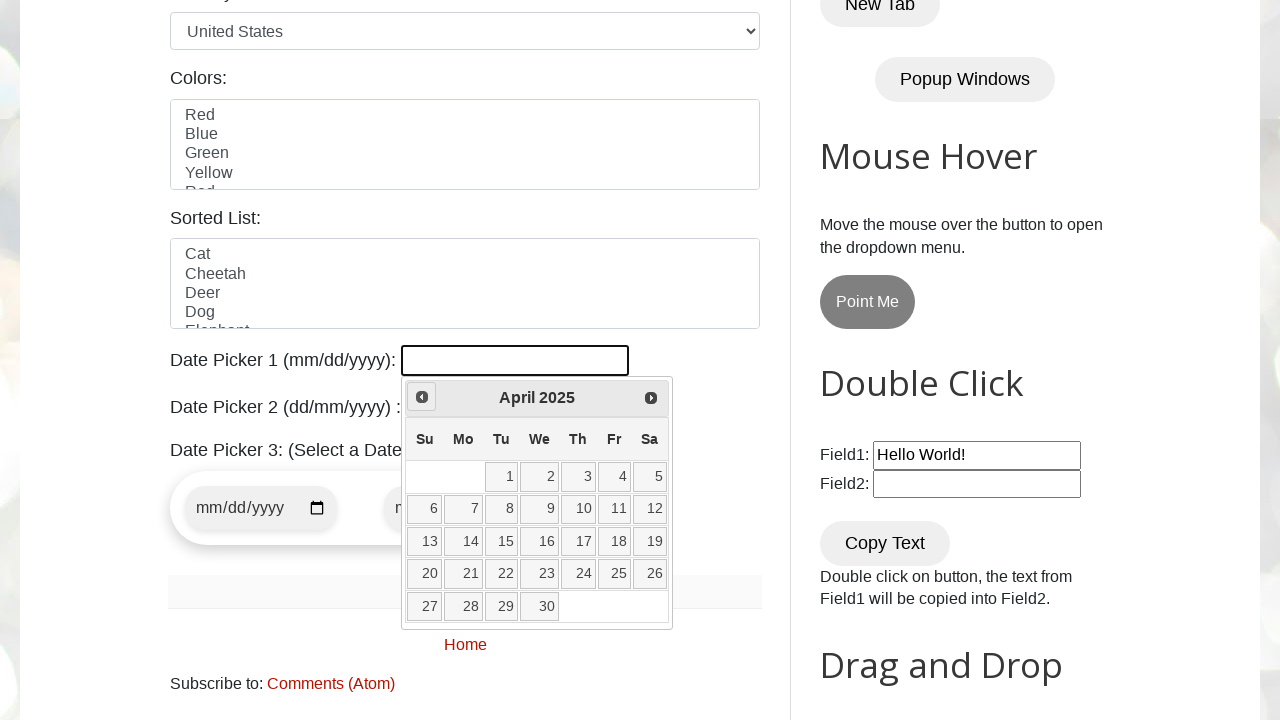

Clicked Previous button to navigate backwards in date picker (currently at April 2025) at (422, 397) on a[title="Prev"]
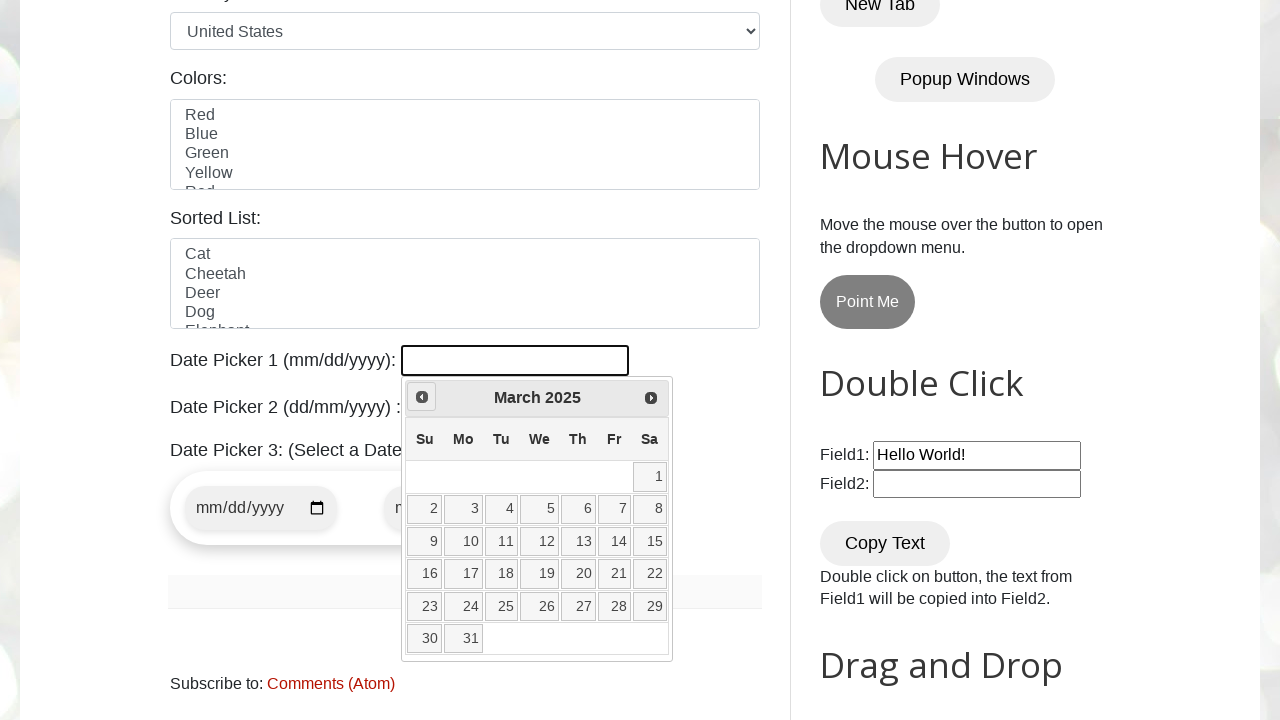

Retrieved current year from date picker
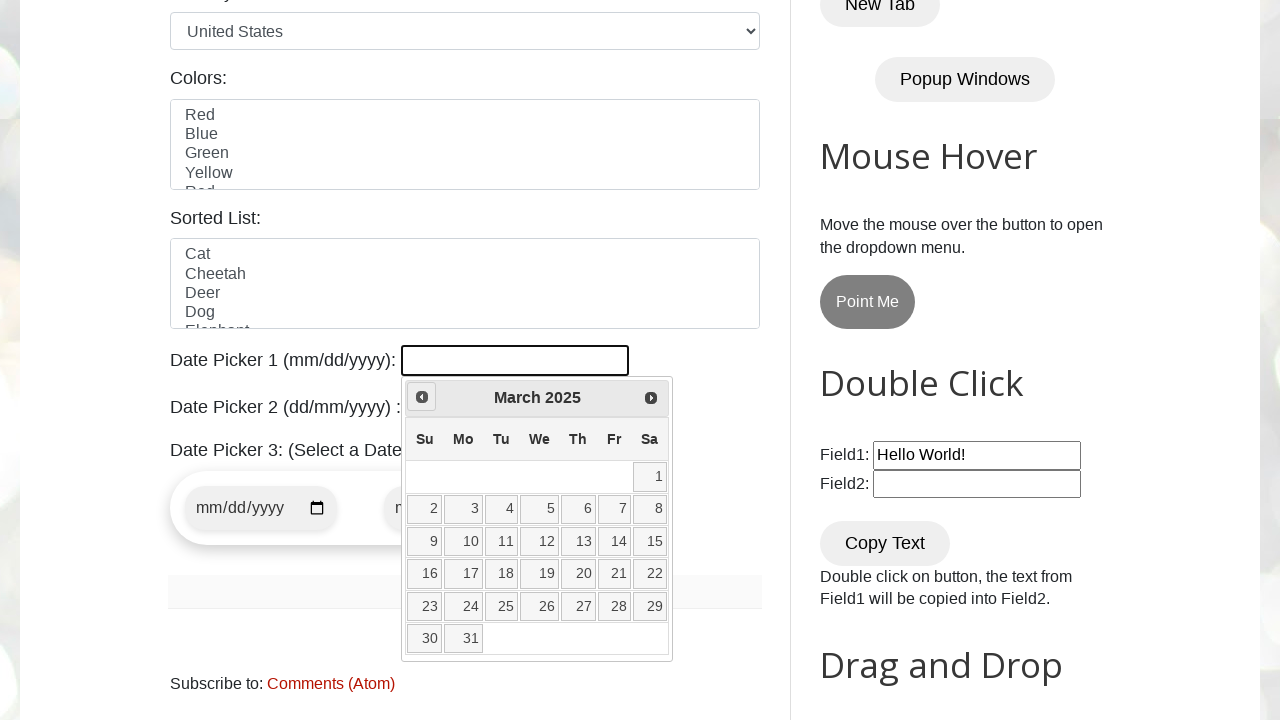

Retrieved current month from date picker
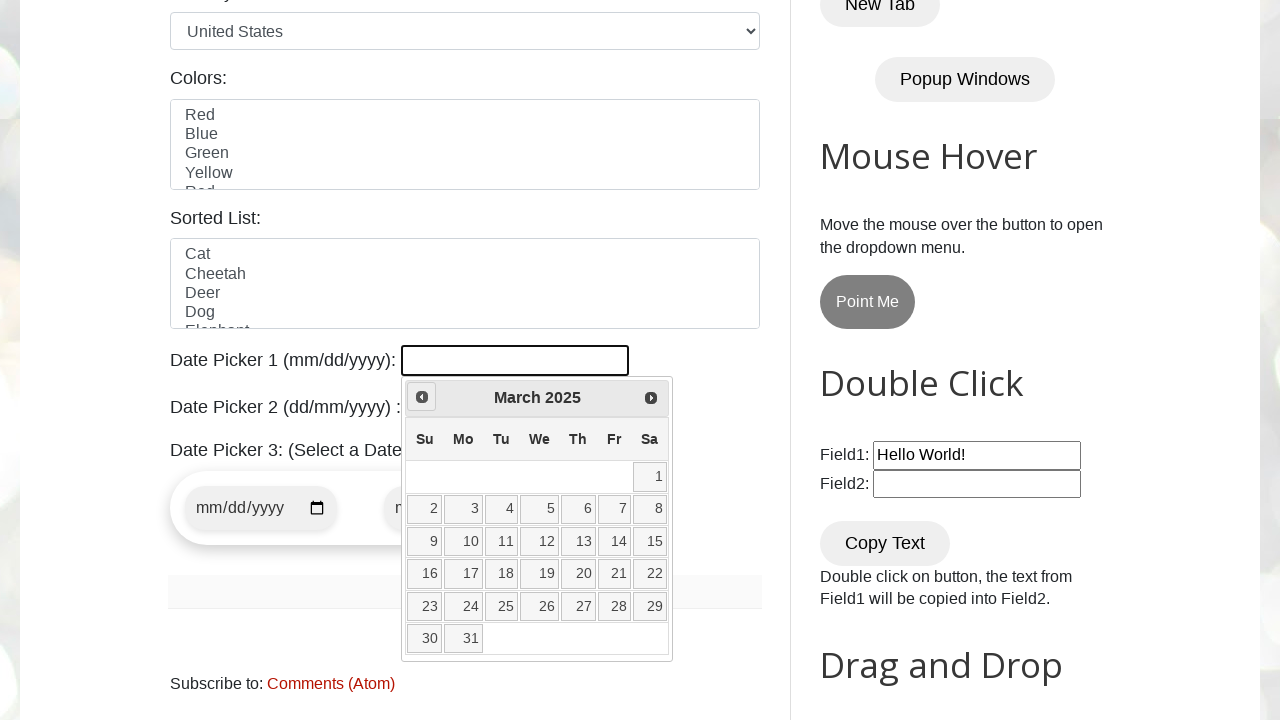

Clicked Previous button to navigate backwards in date picker (currently at March 2025) at (422, 397) on a[title="Prev"]
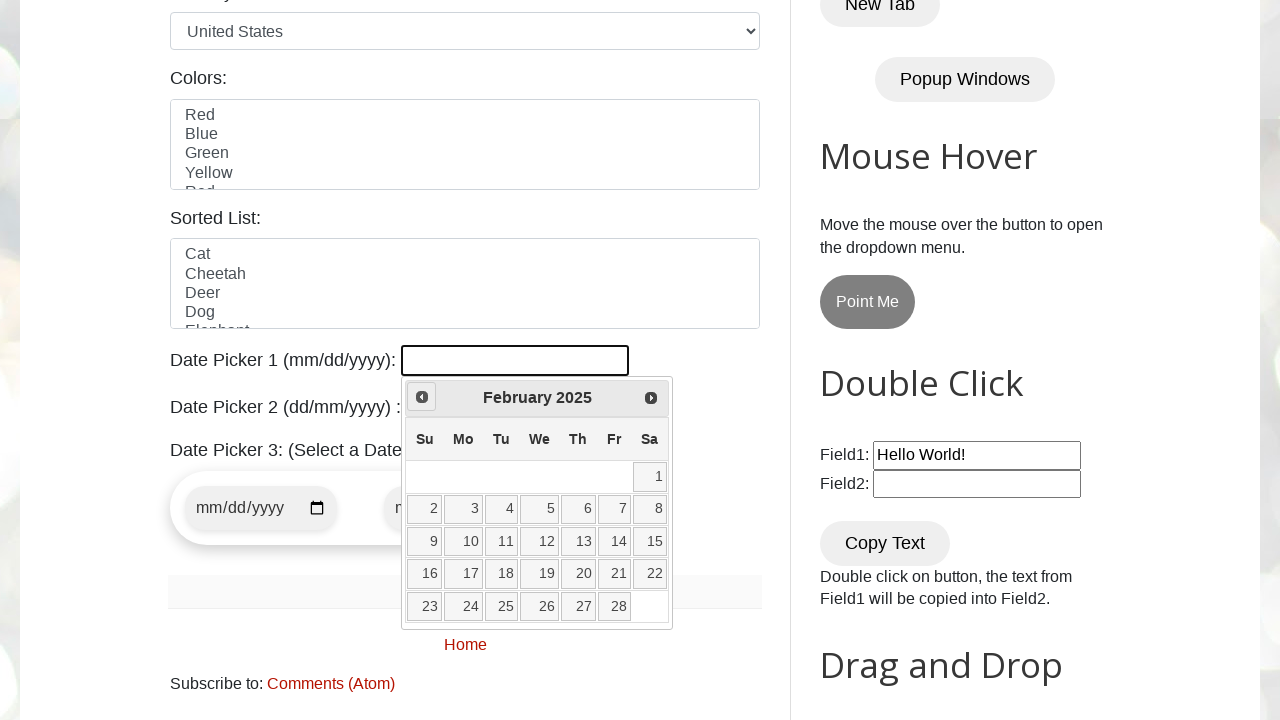

Retrieved current year from date picker
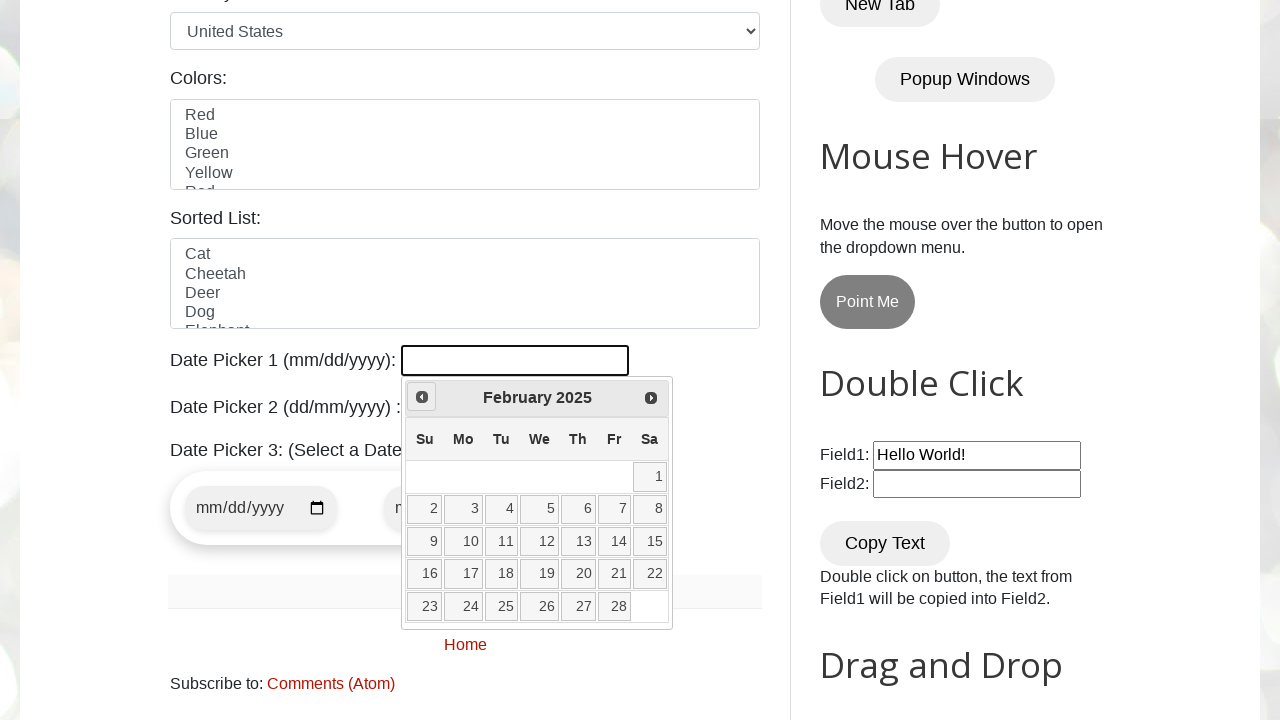

Retrieved current month from date picker
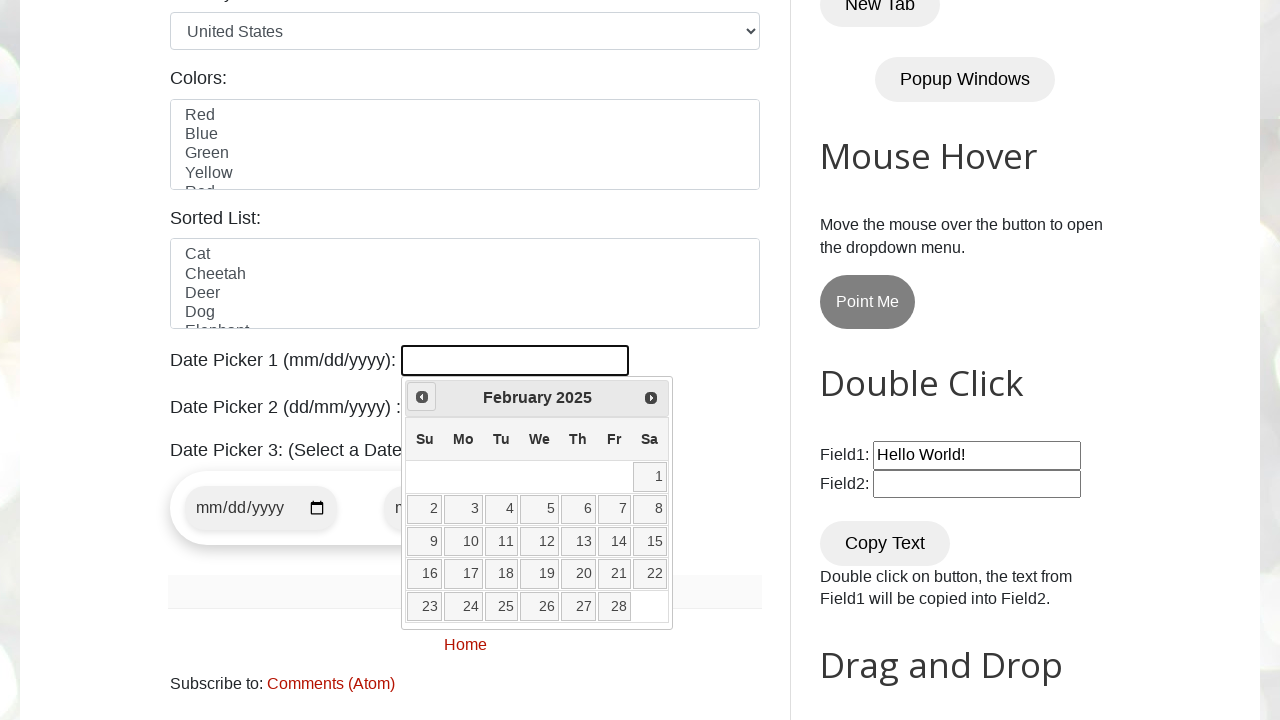

Clicked Previous button to navigate backwards in date picker (currently at February 2025) at (422, 397) on a[title="Prev"]
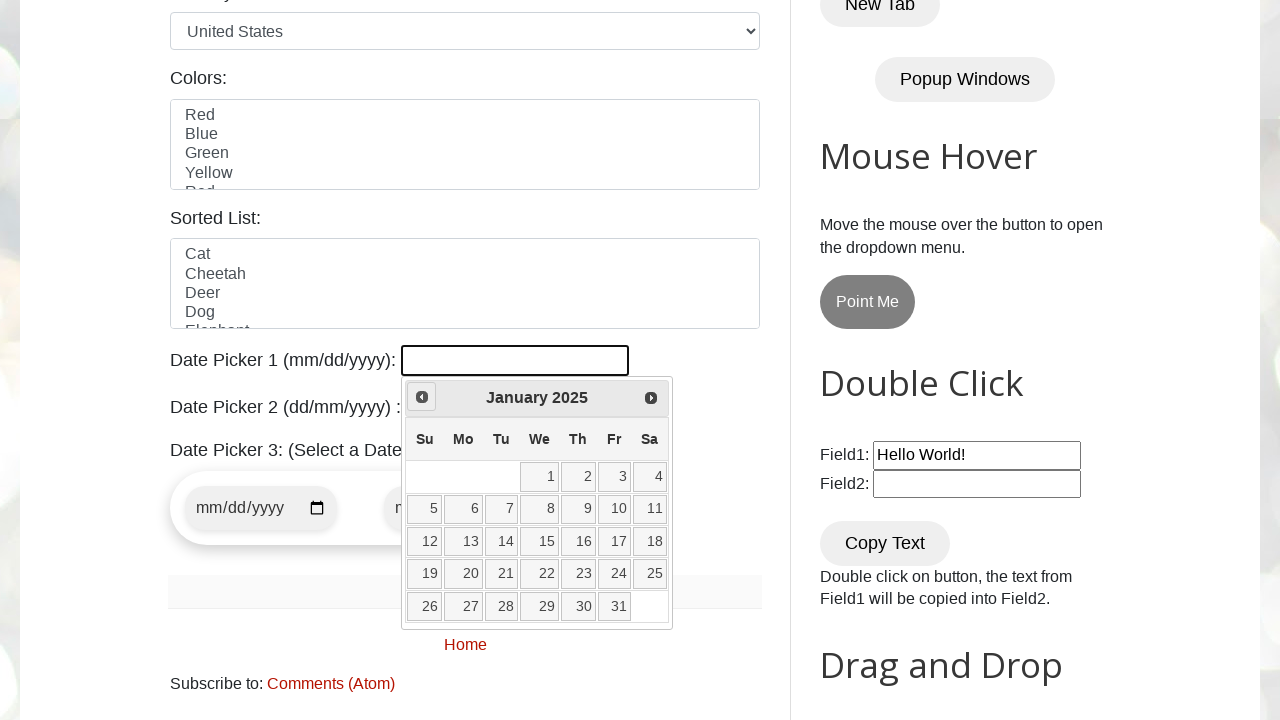

Retrieved current year from date picker
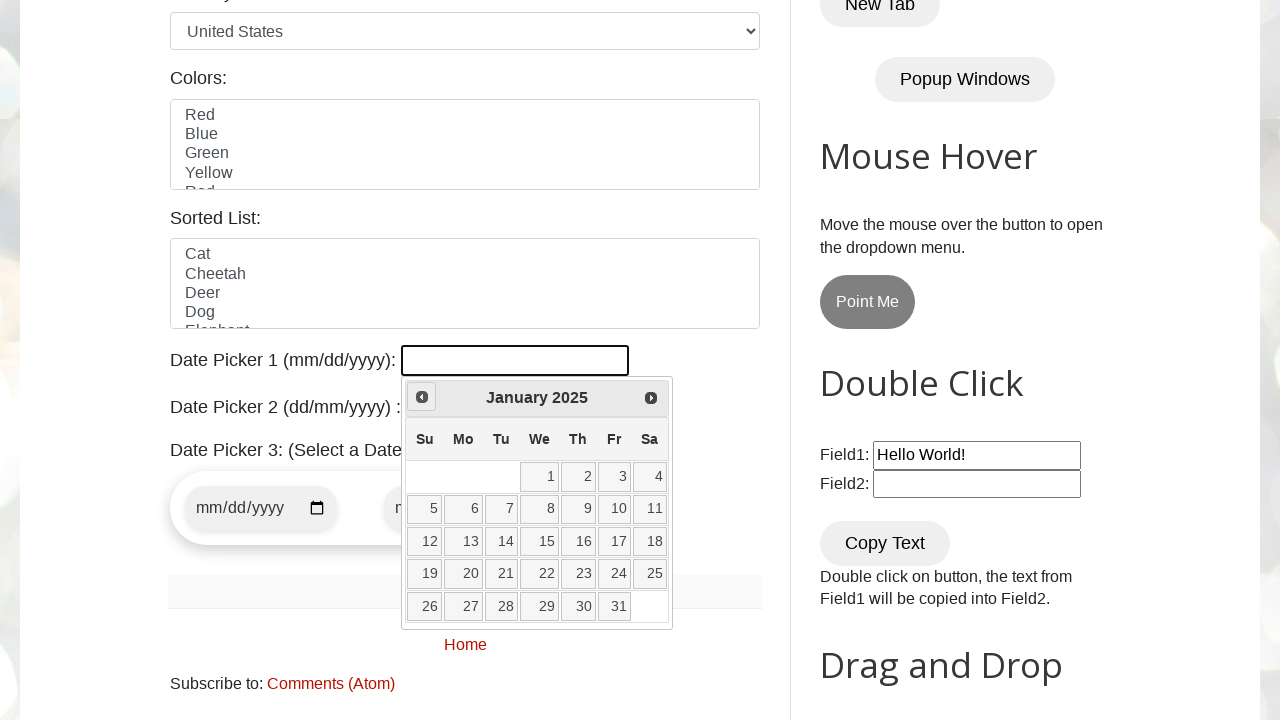

Retrieved current month from date picker
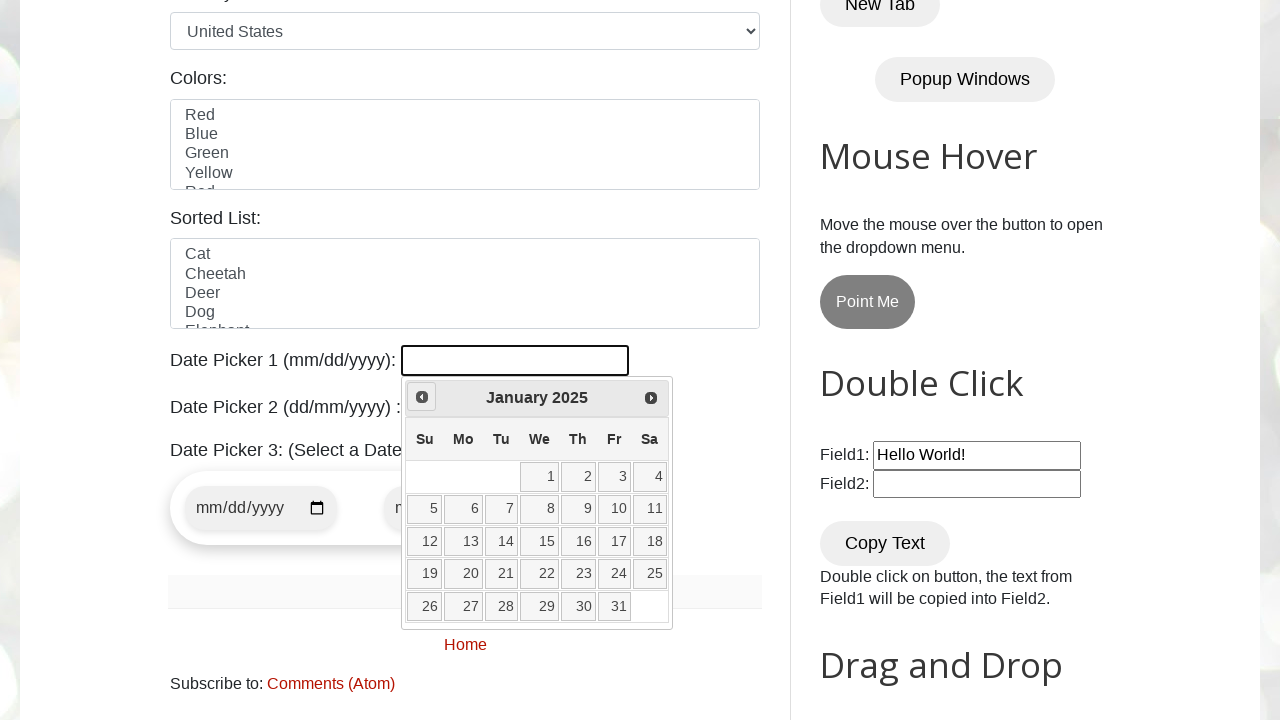

Clicked Previous button to navigate backwards in date picker (currently at January 2025) at (422, 397) on a[title="Prev"]
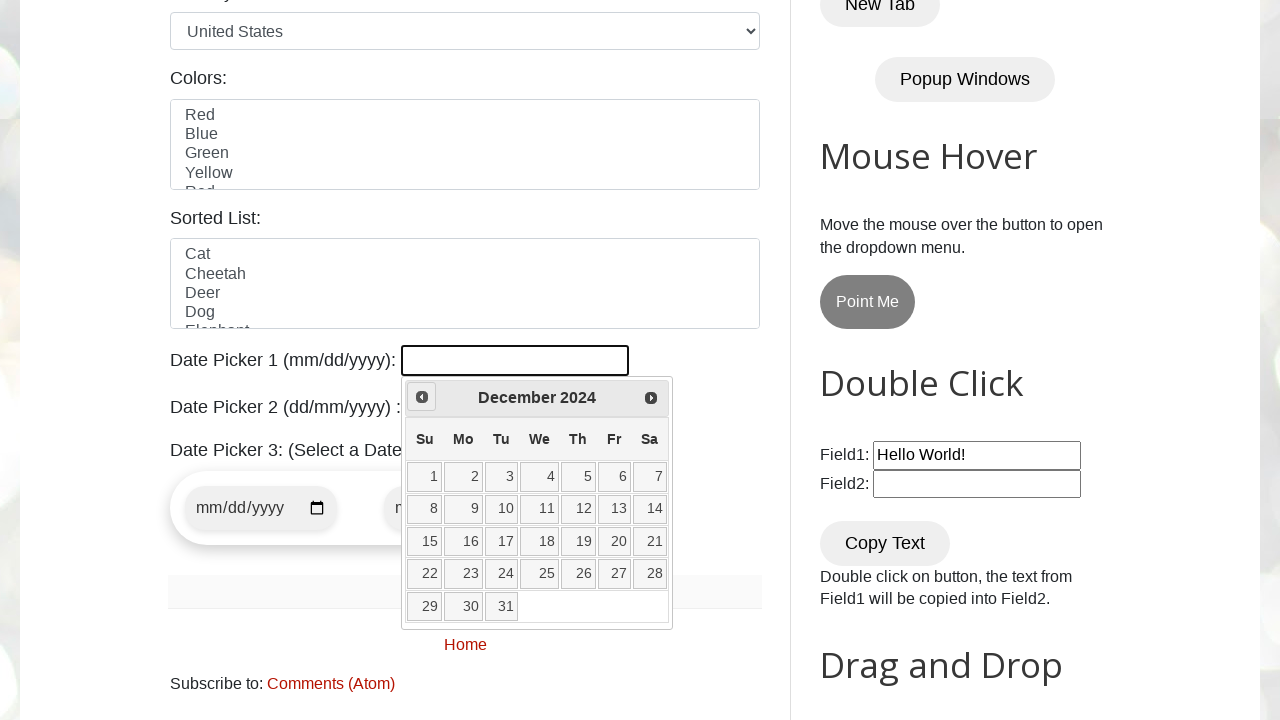

Retrieved current year from date picker
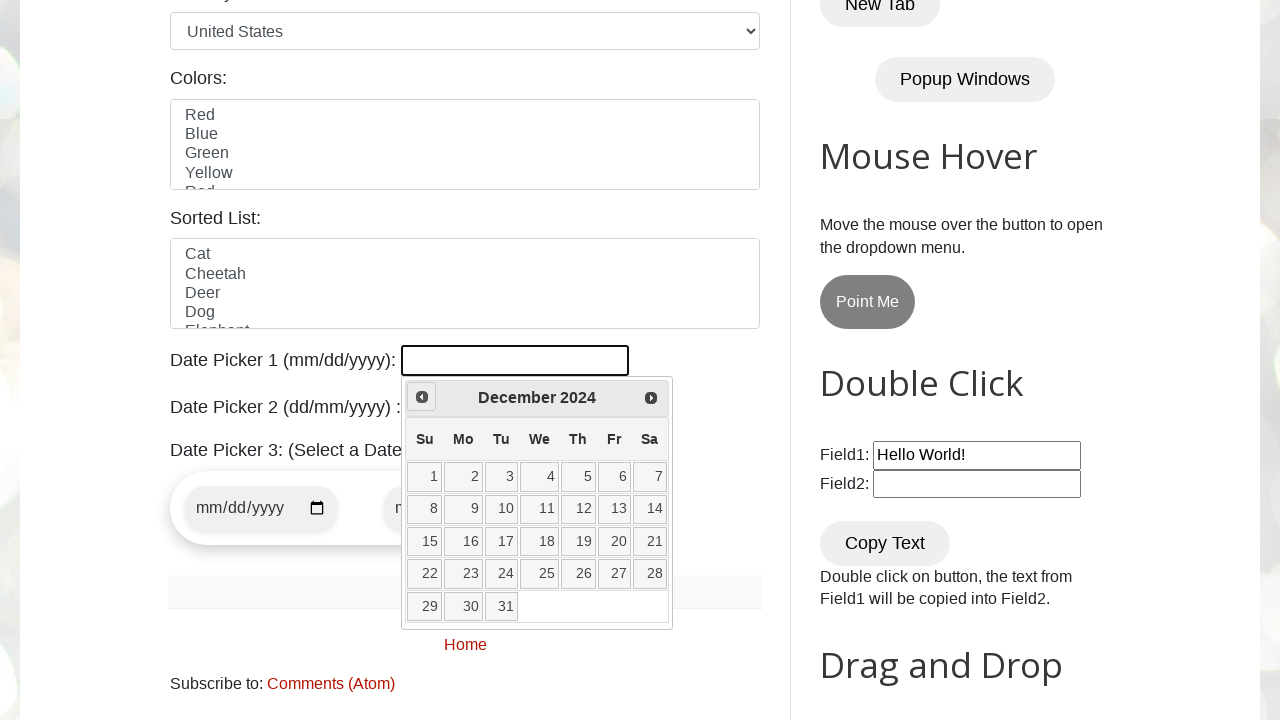

Retrieved current month from date picker
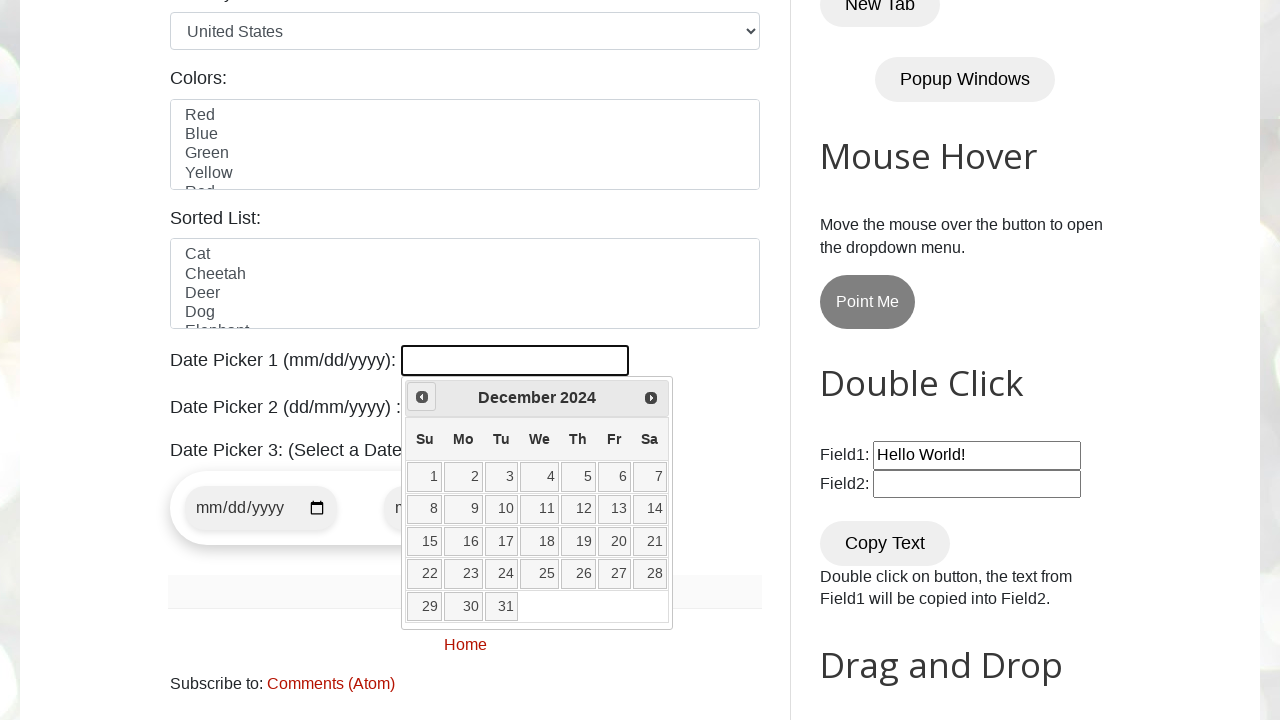

Clicked Previous button to navigate backwards in date picker (currently at December 2024) at (422, 397) on a[title="Prev"]
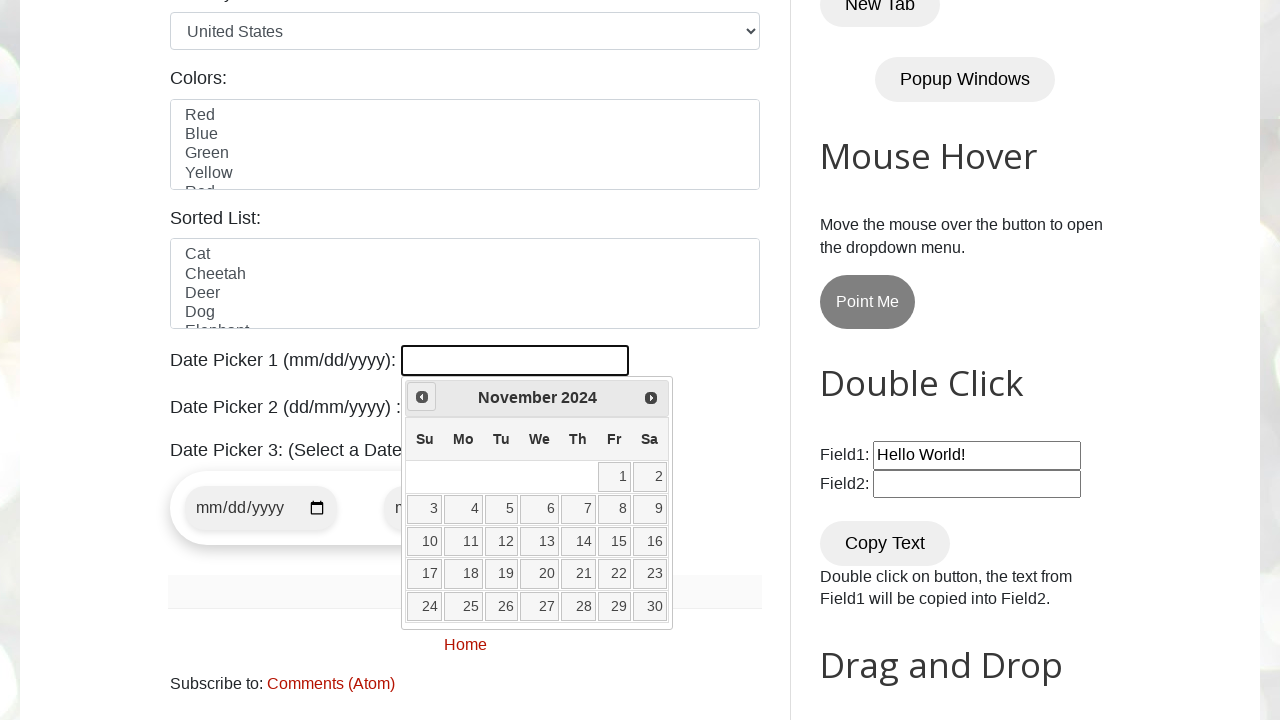

Retrieved current year from date picker
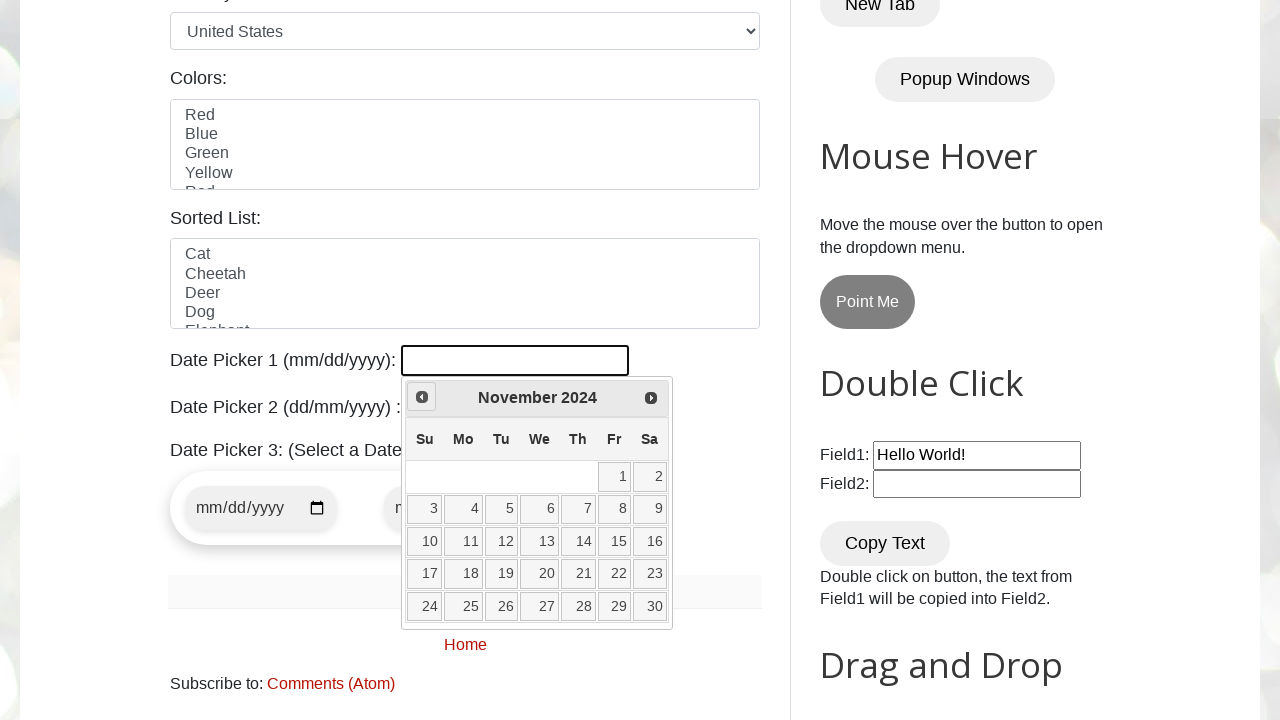

Retrieved current month from date picker
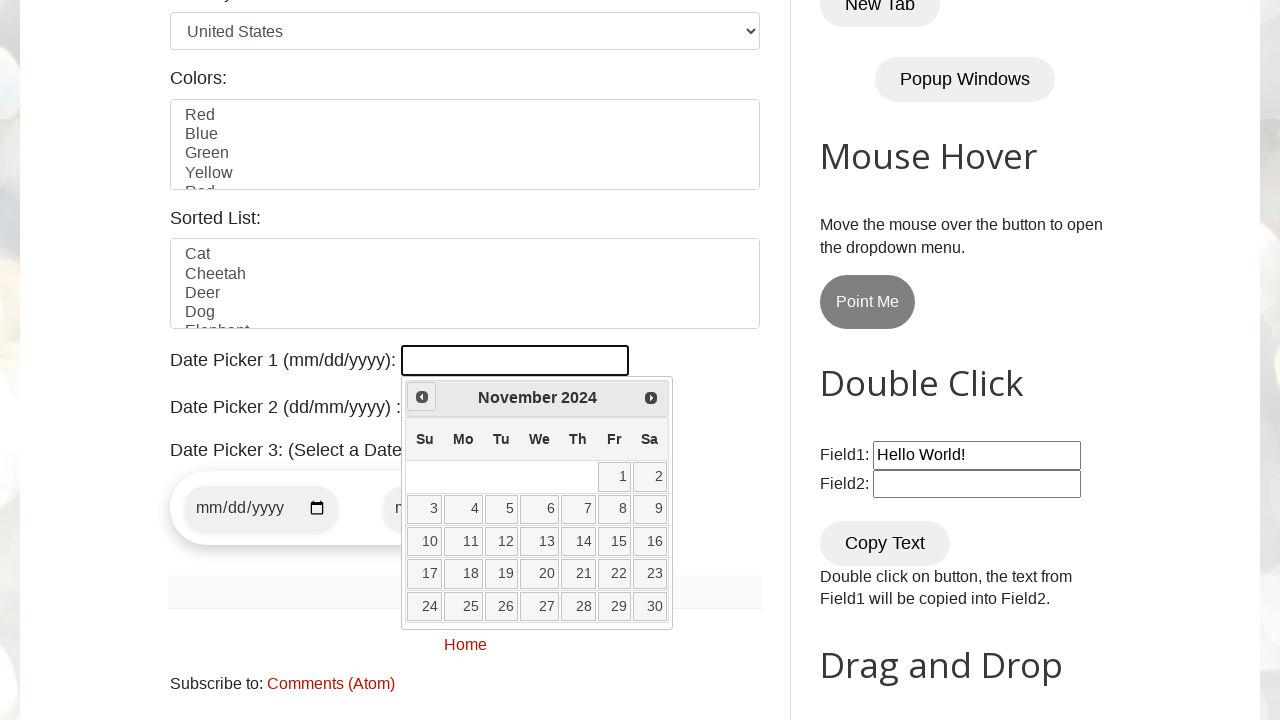

Clicked Previous button to navigate backwards in date picker (currently at November 2024) at (422, 397) on a[title="Prev"]
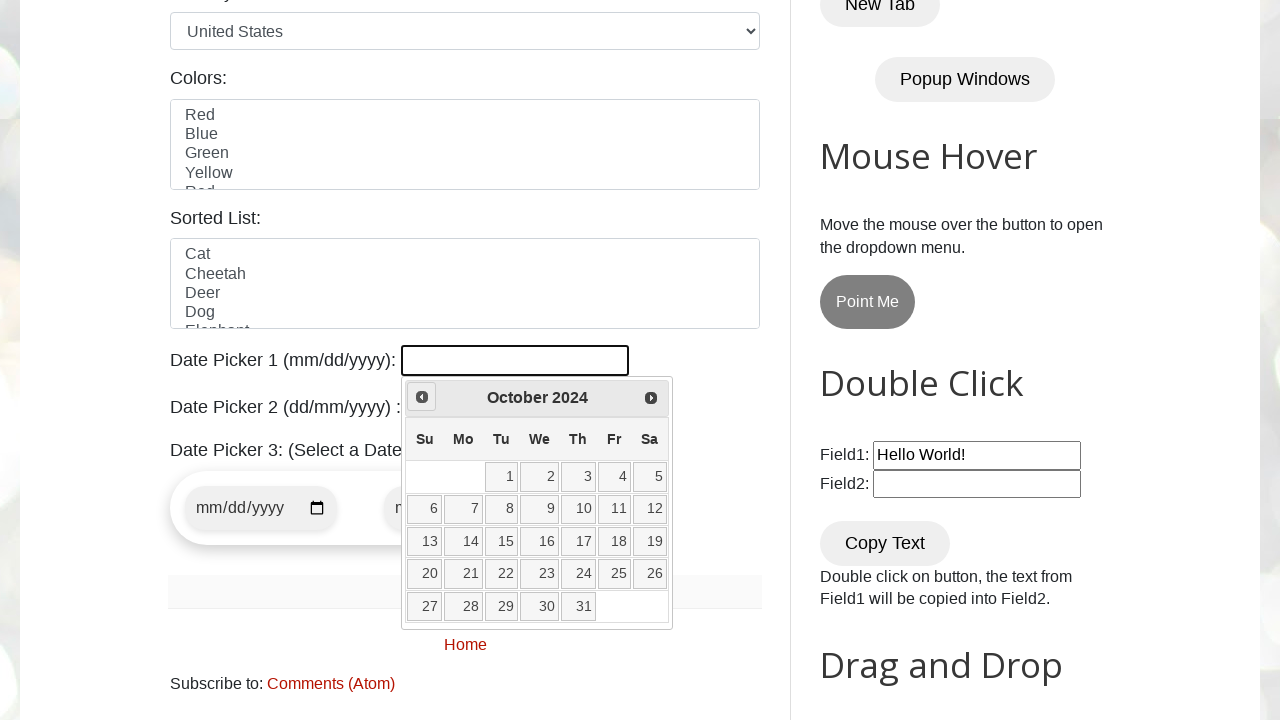

Retrieved current year from date picker
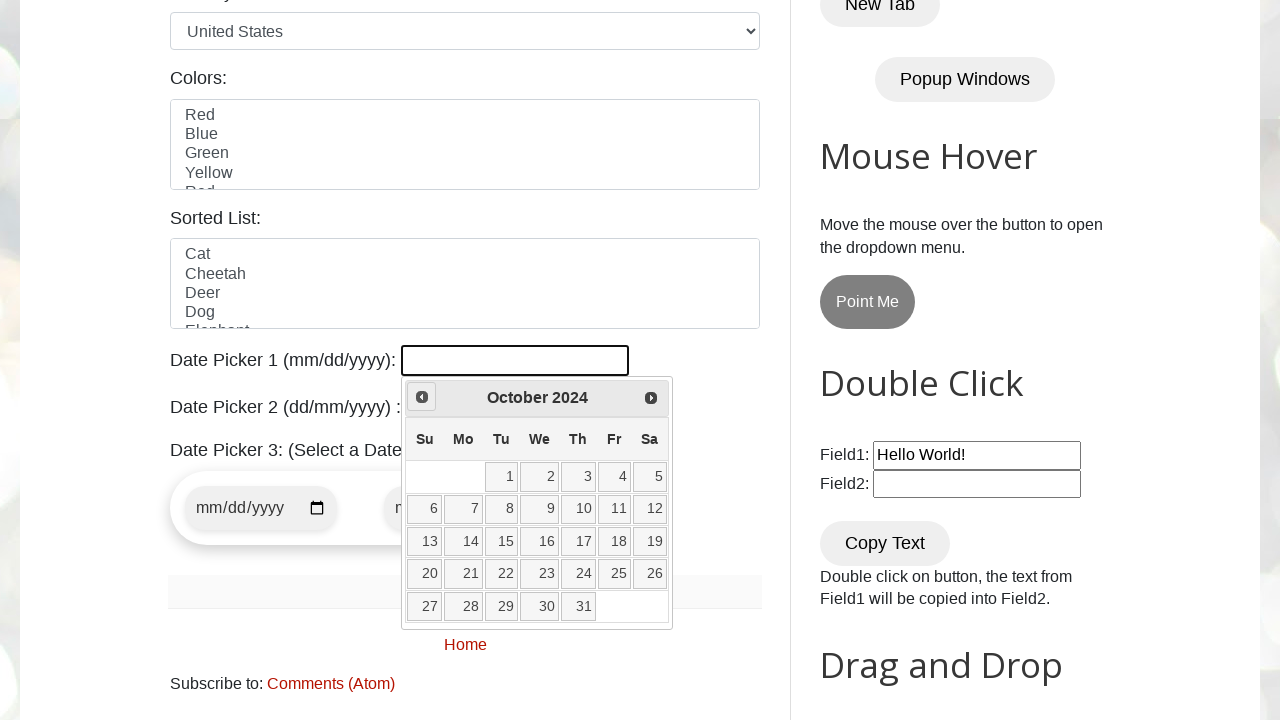

Retrieved current month from date picker
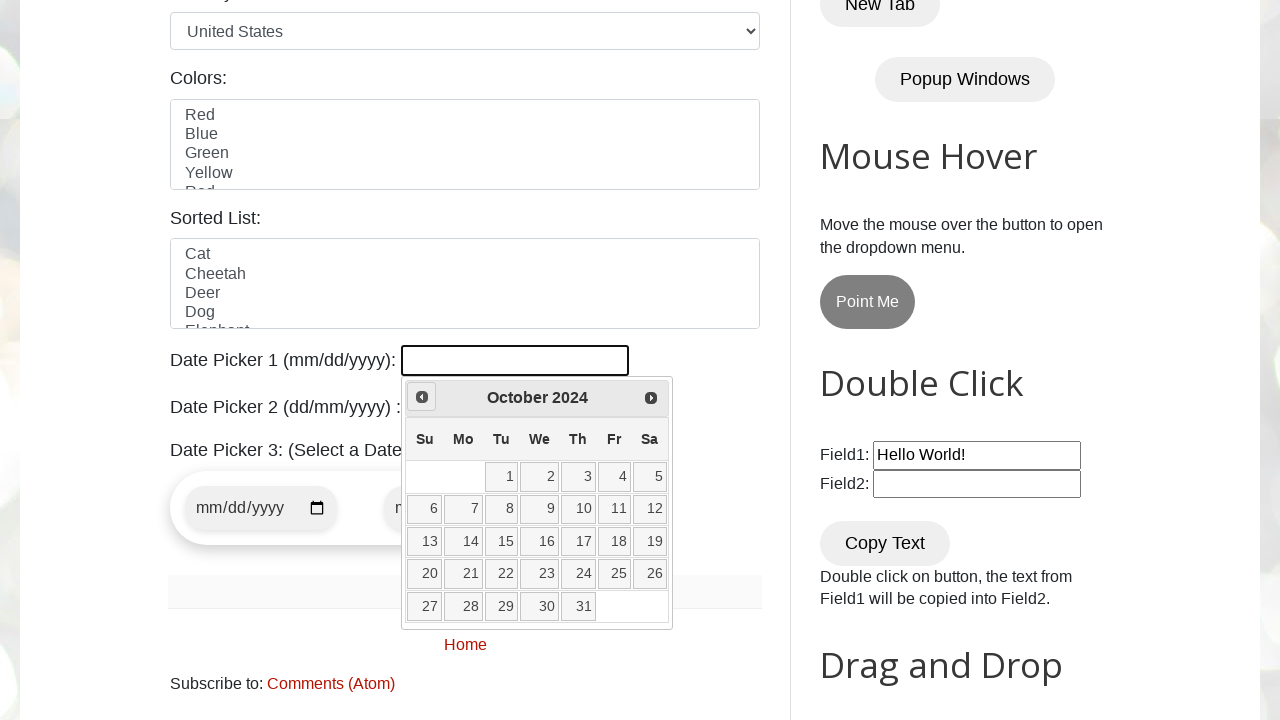

Clicked Previous button to navigate backwards in date picker (currently at October 2024) at (422, 397) on a[title="Prev"]
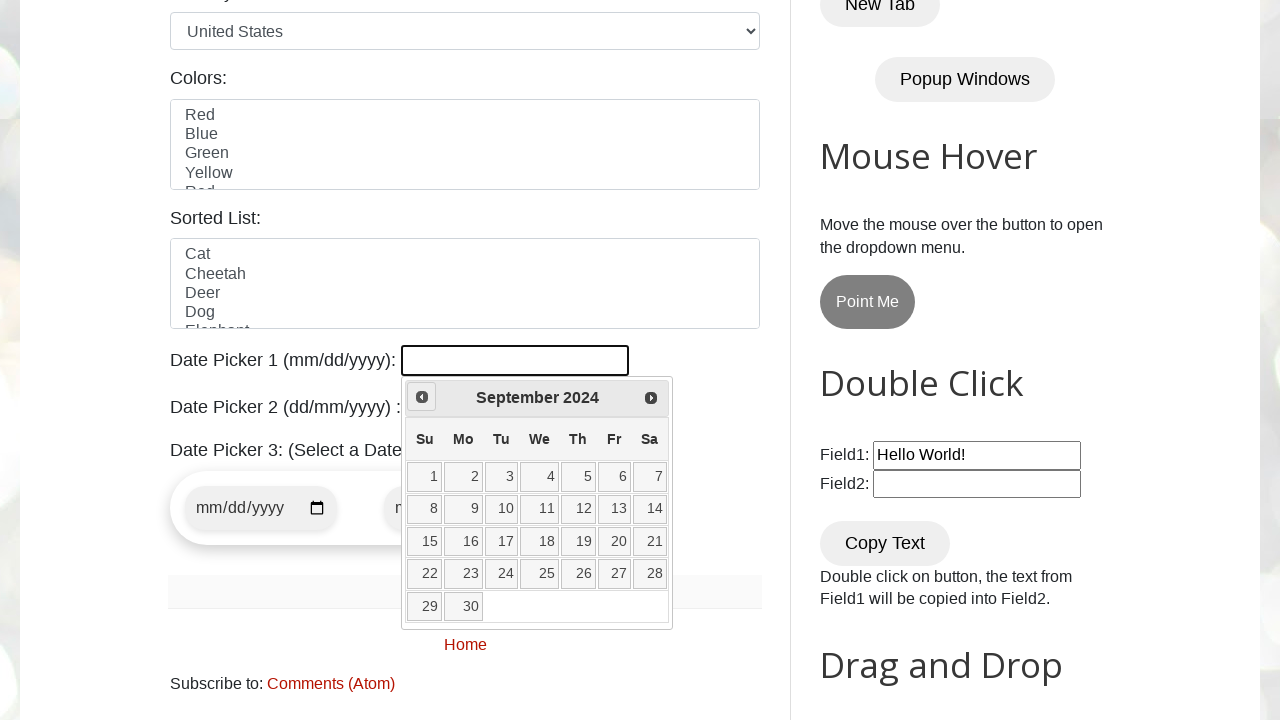

Retrieved current year from date picker
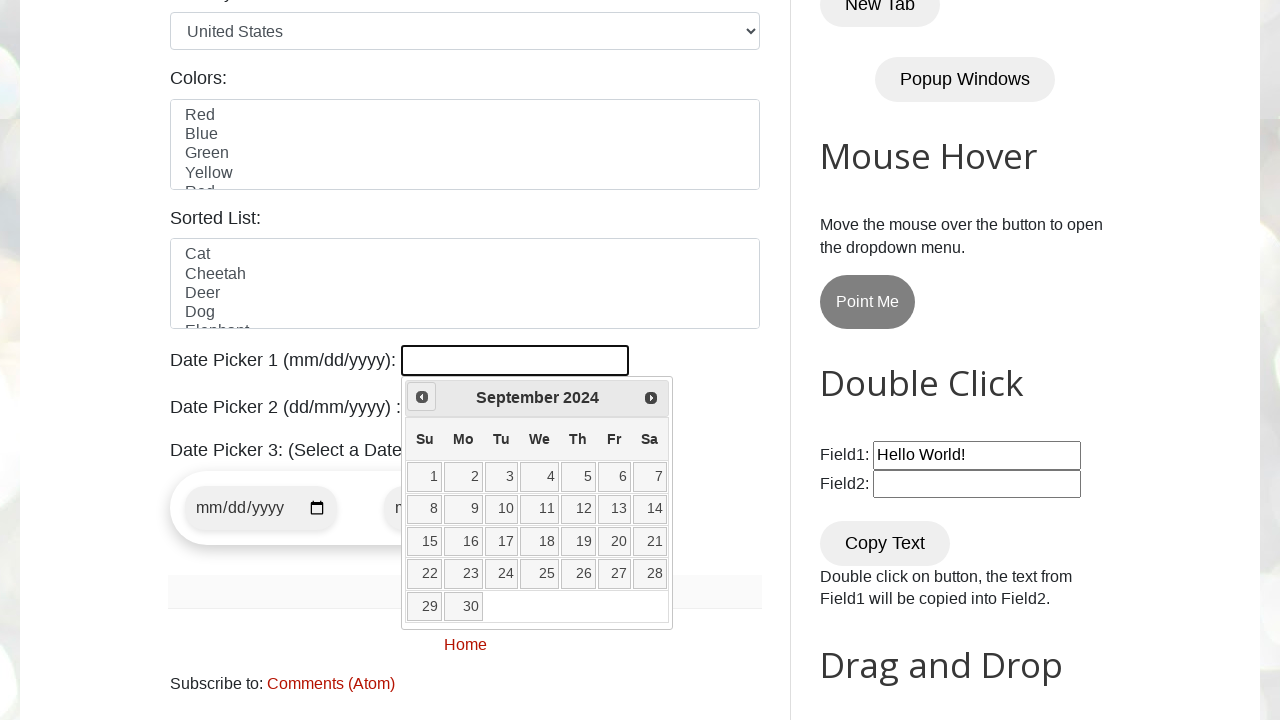

Retrieved current month from date picker
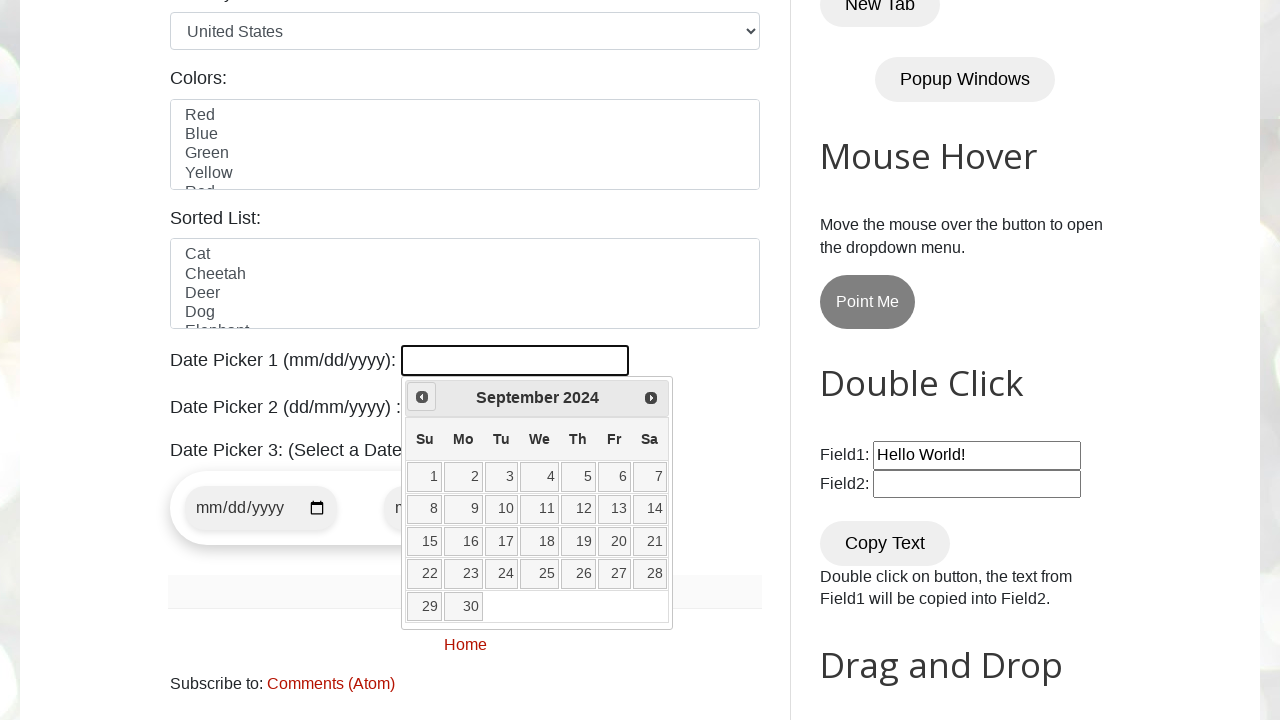

Clicked Previous button to navigate backwards in date picker (currently at September 2024) at (422, 397) on a[title="Prev"]
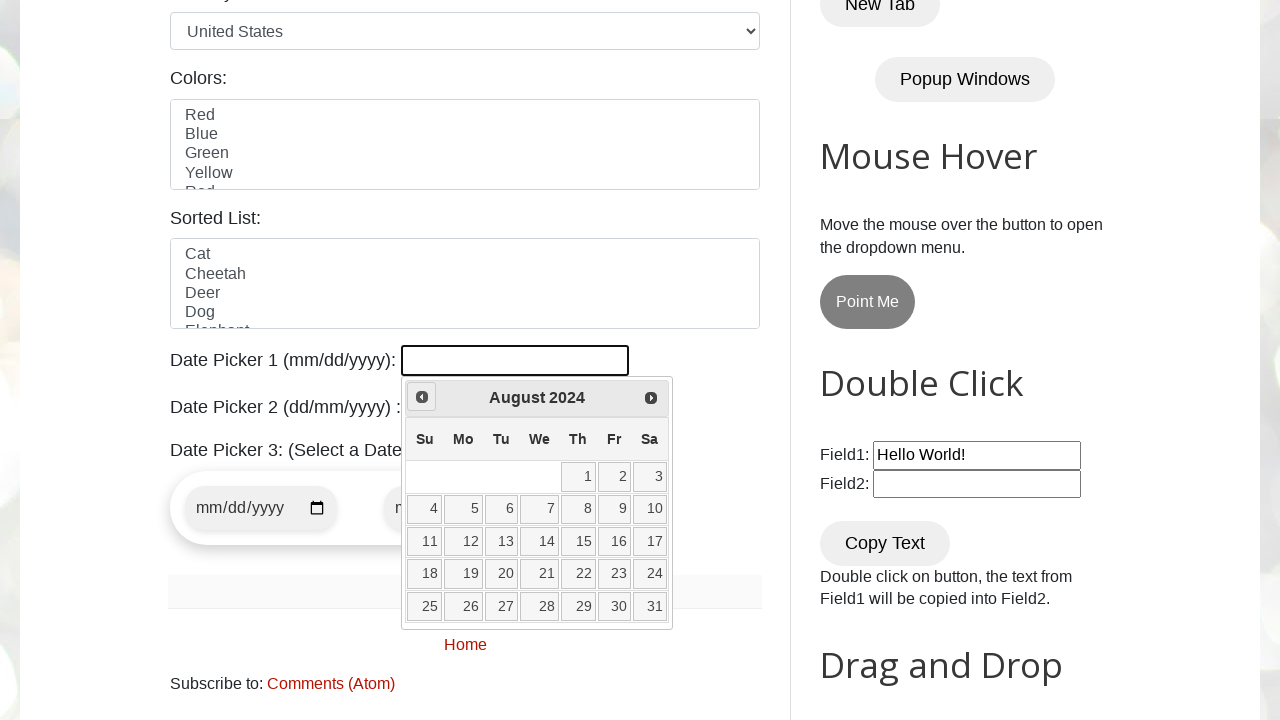

Retrieved current year from date picker
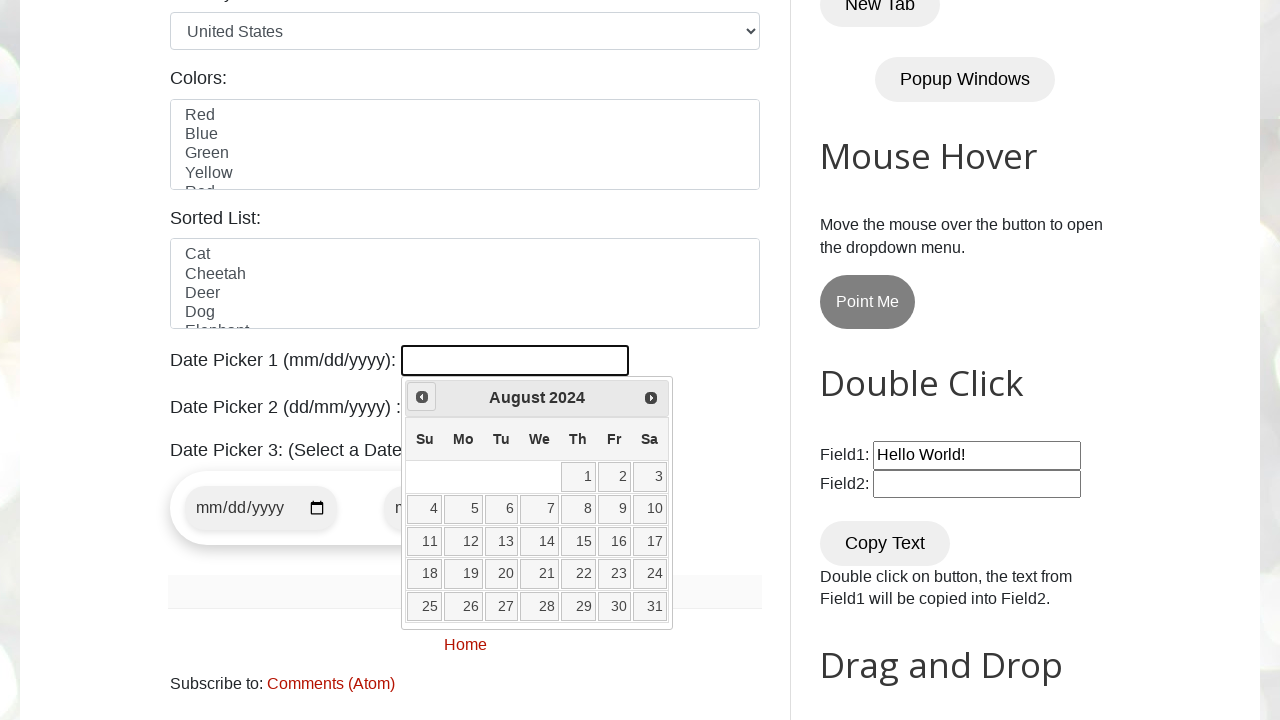

Retrieved current month from date picker
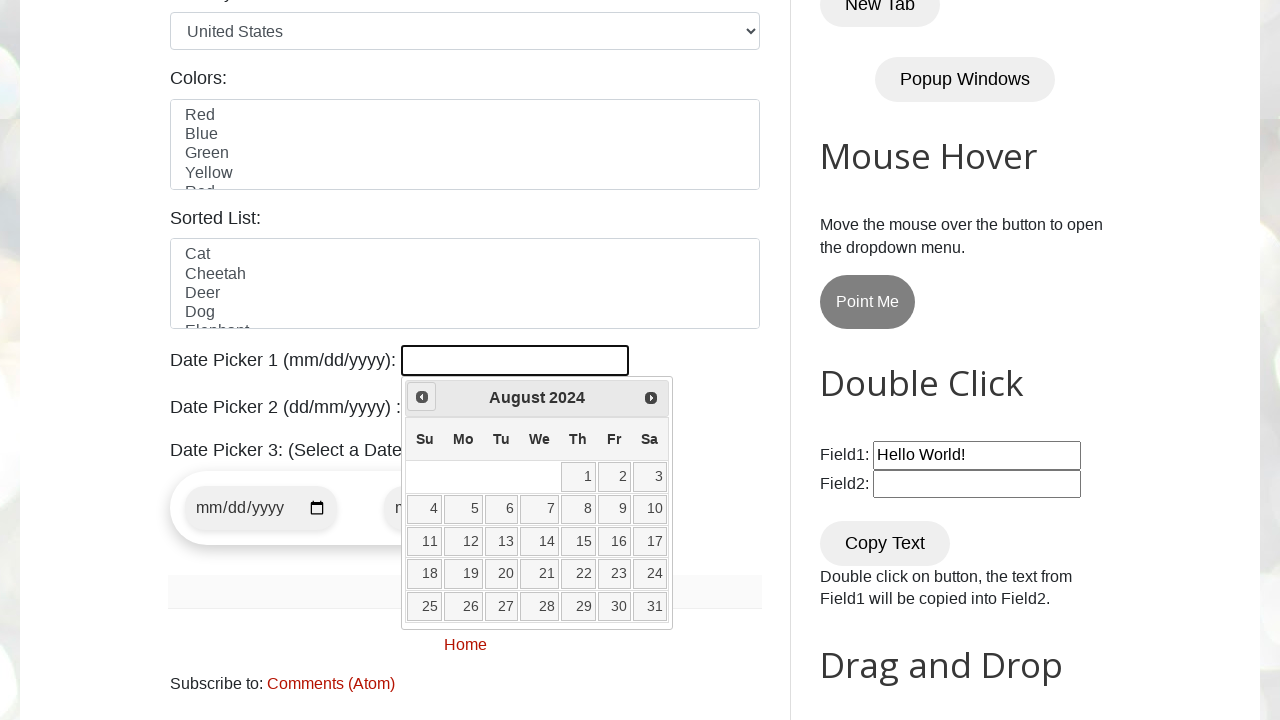

Clicked Previous button to navigate backwards in date picker (currently at August 2024) at (422, 397) on a[title="Prev"]
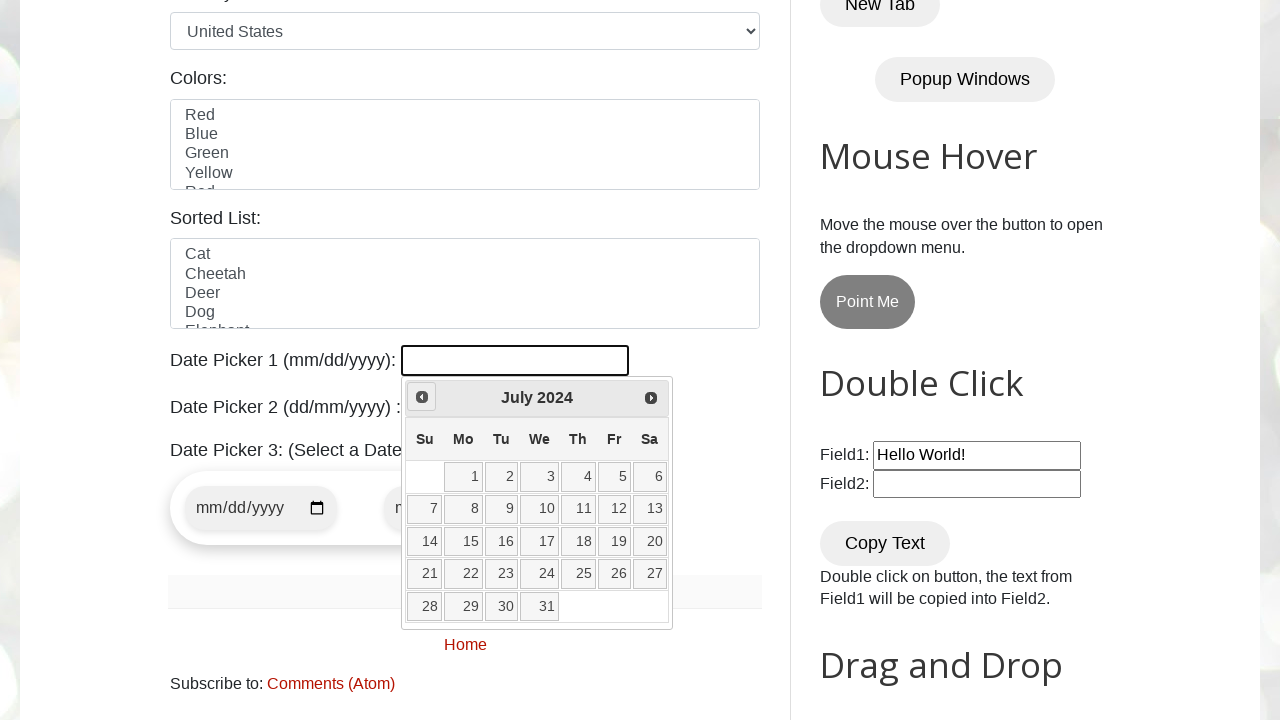

Retrieved current year from date picker
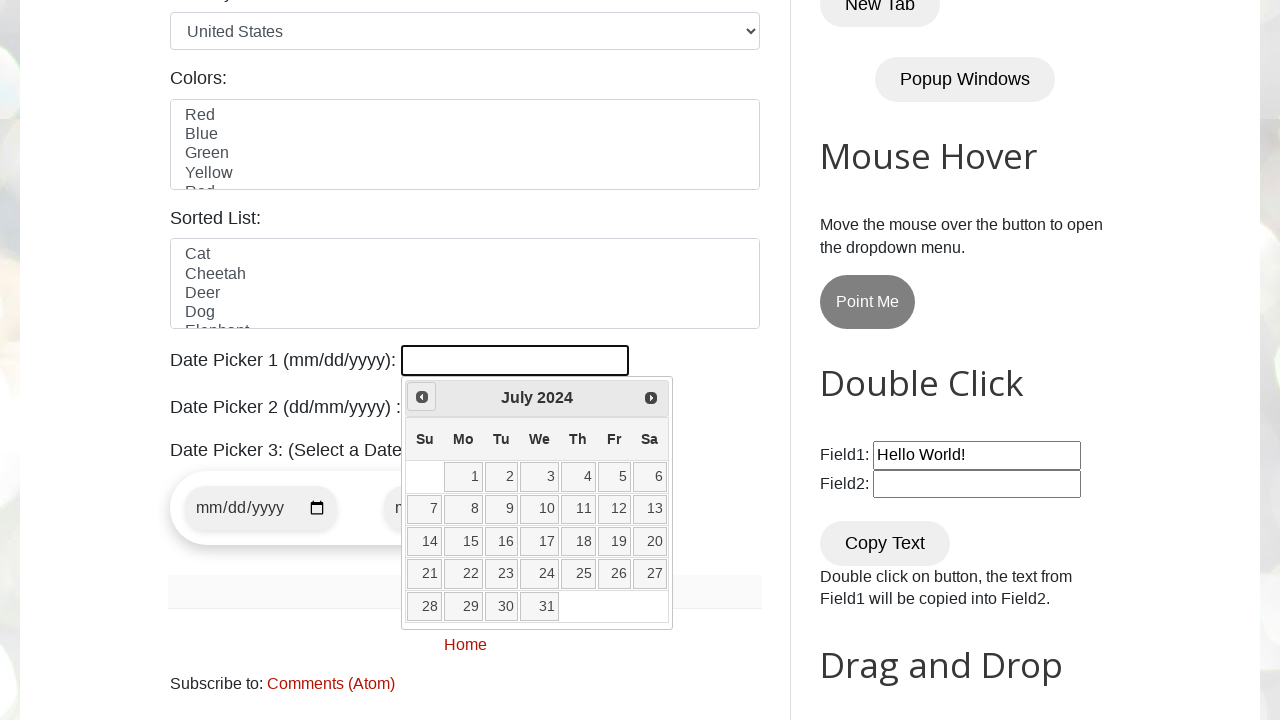

Retrieved current month from date picker
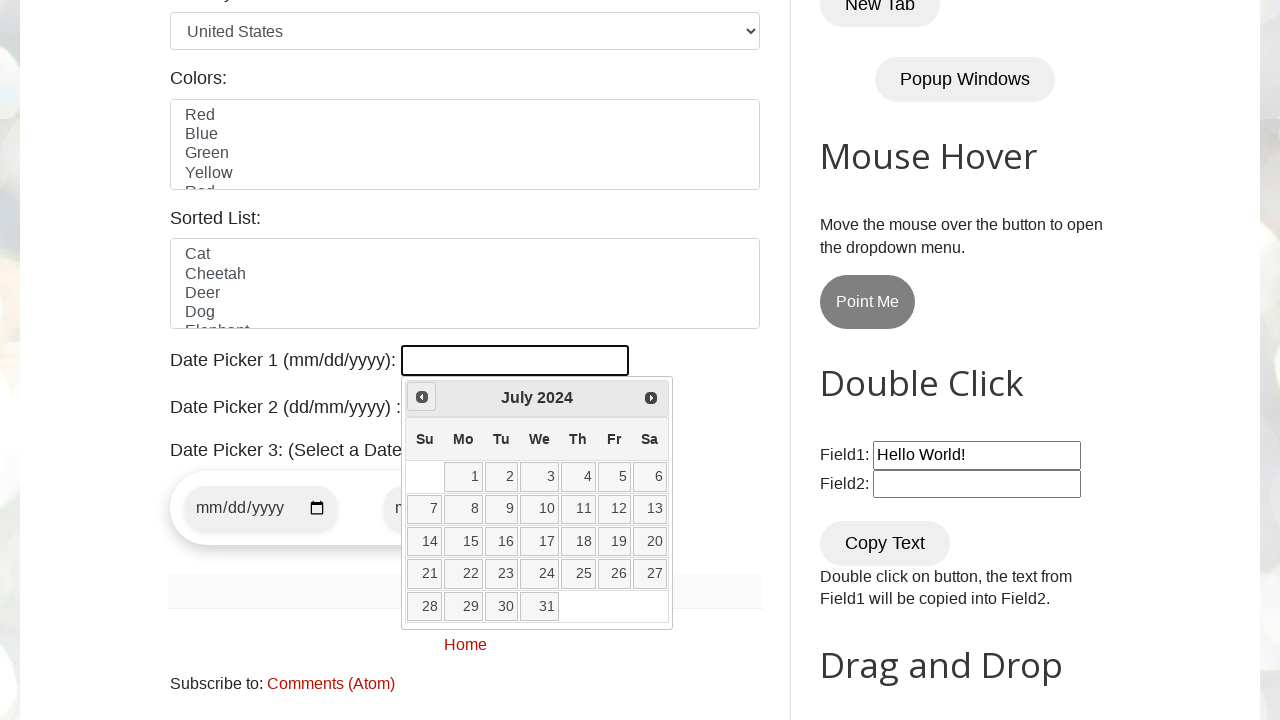

Clicked Previous button to navigate backwards in date picker (currently at July 2024) at (422, 397) on a[title="Prev"]
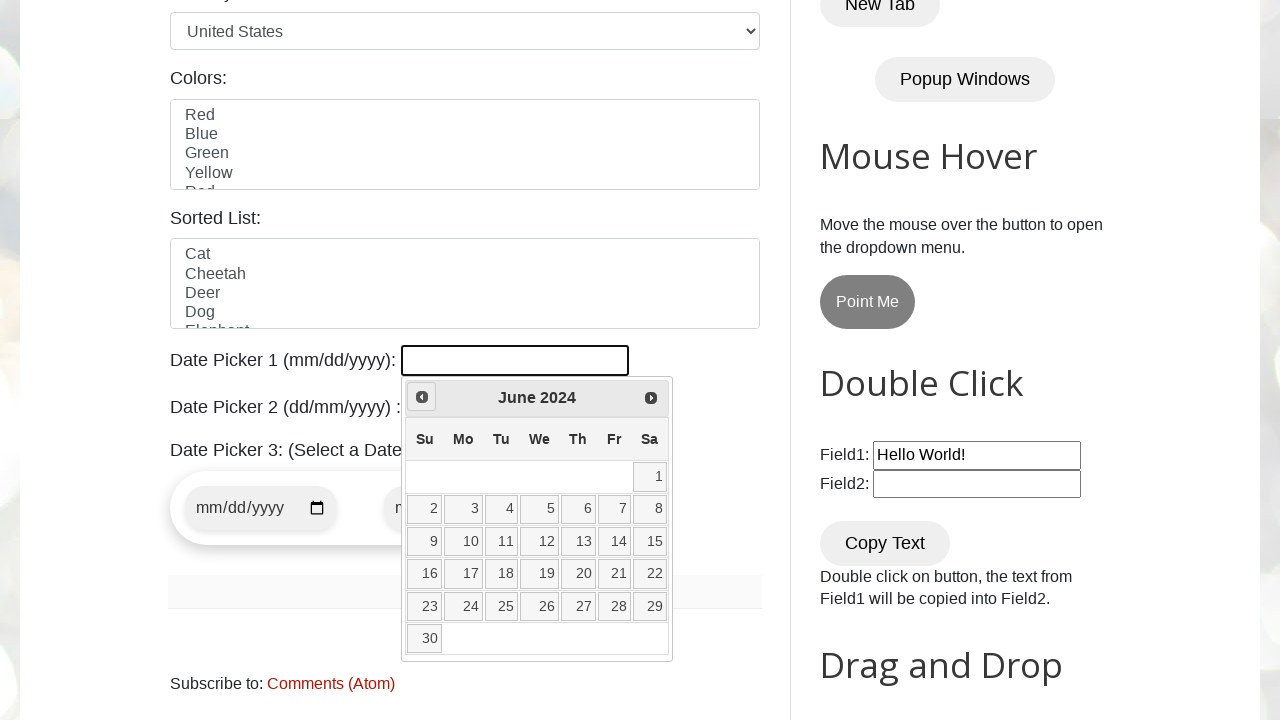

Retrieved current year from date picker
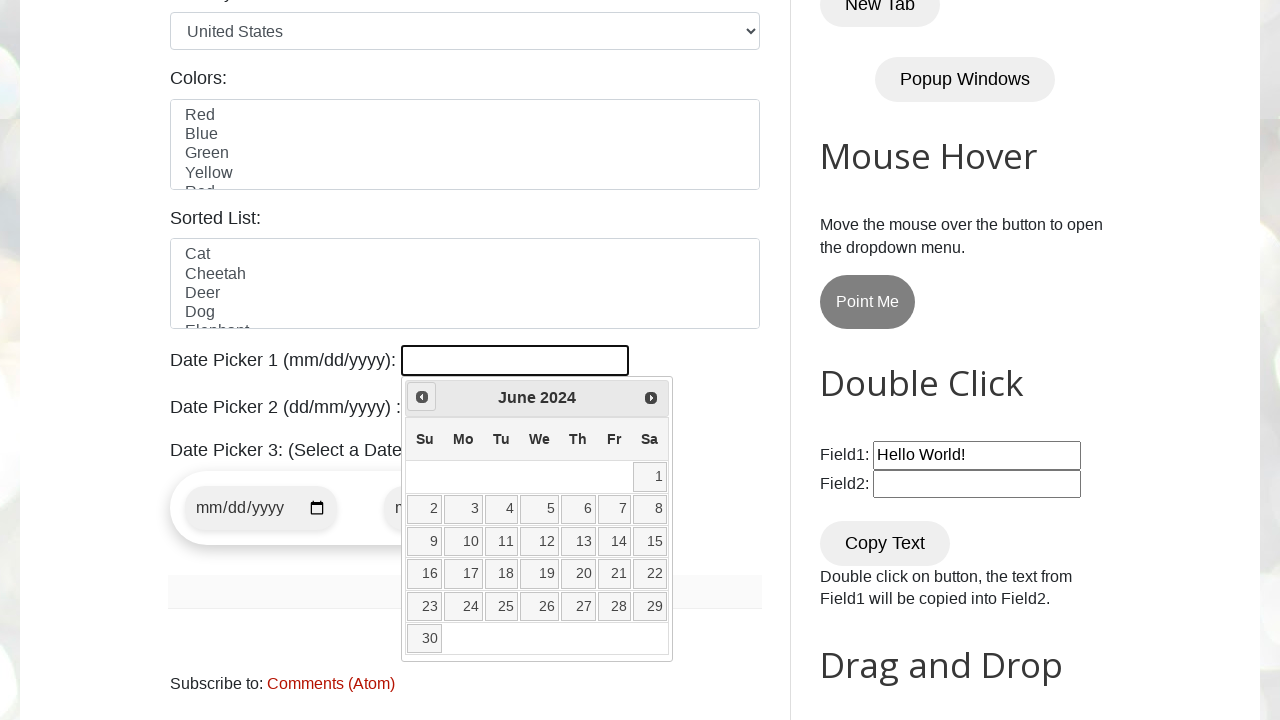

Retrieved current month from date picker
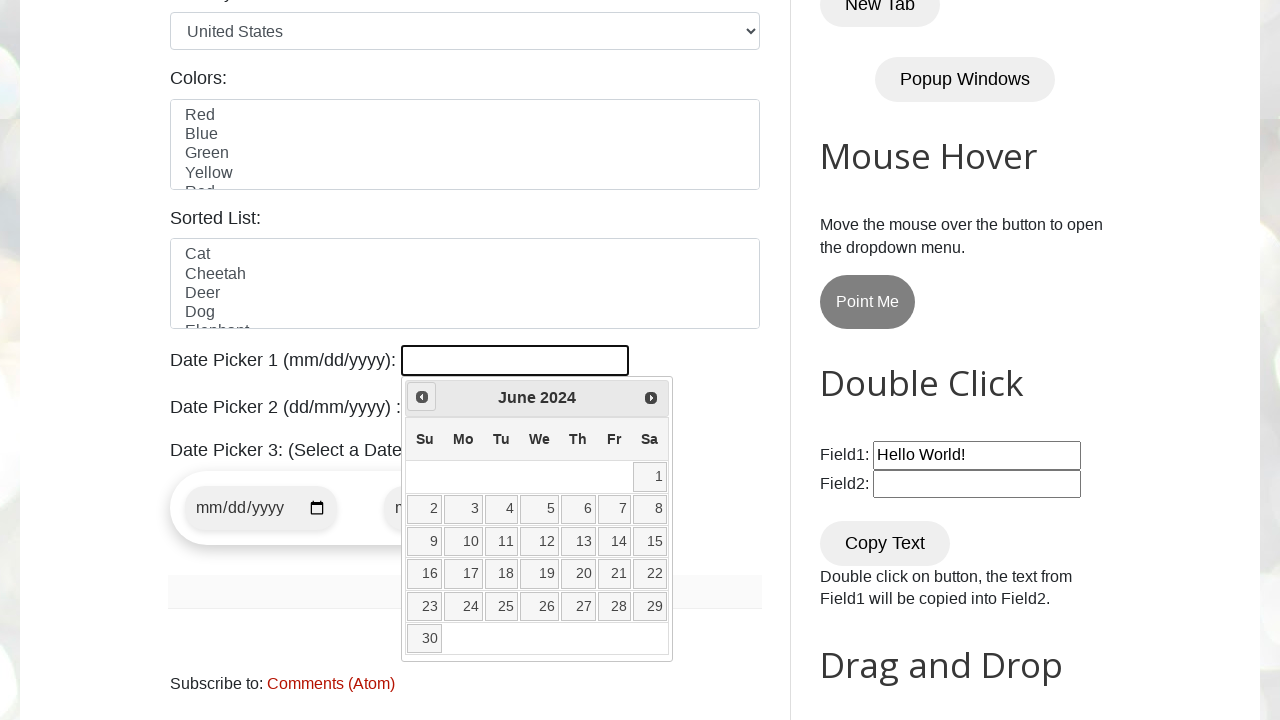

Clicked Previous button to navigate backwards in date picker (currently at June 2024) at (422, 397) on a[title="Prev"]
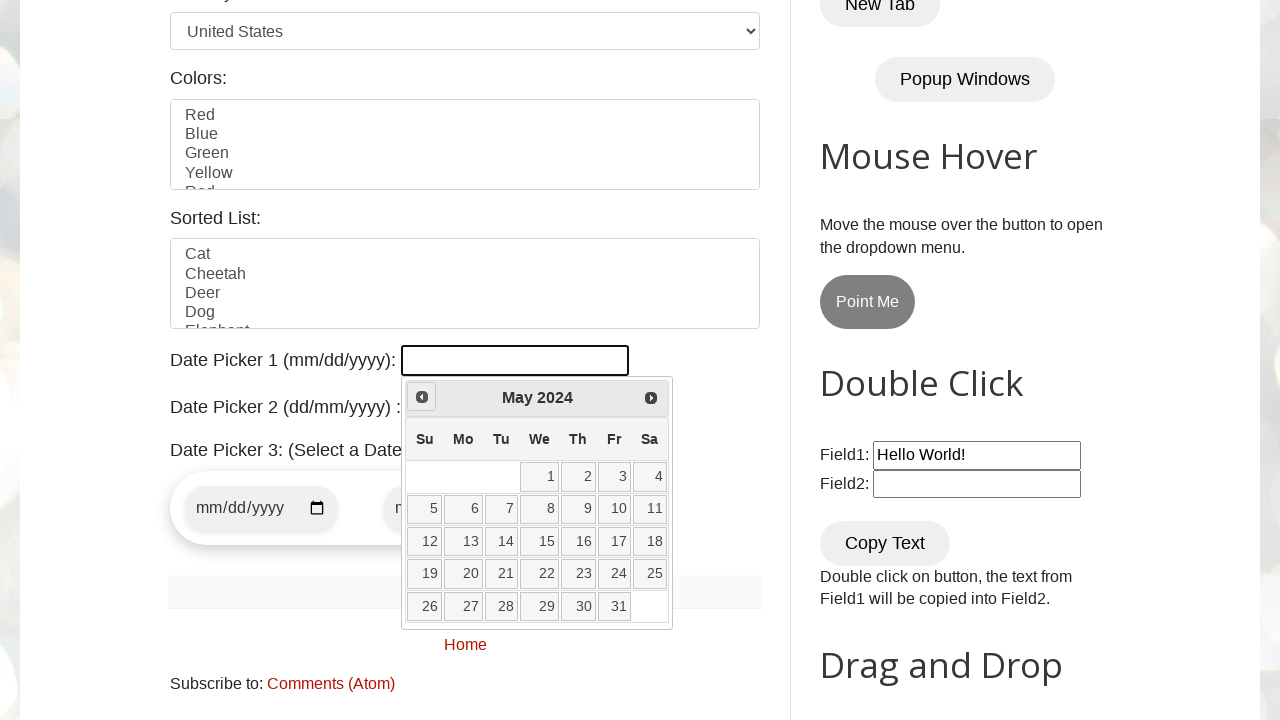

Retrieved current year from date picker
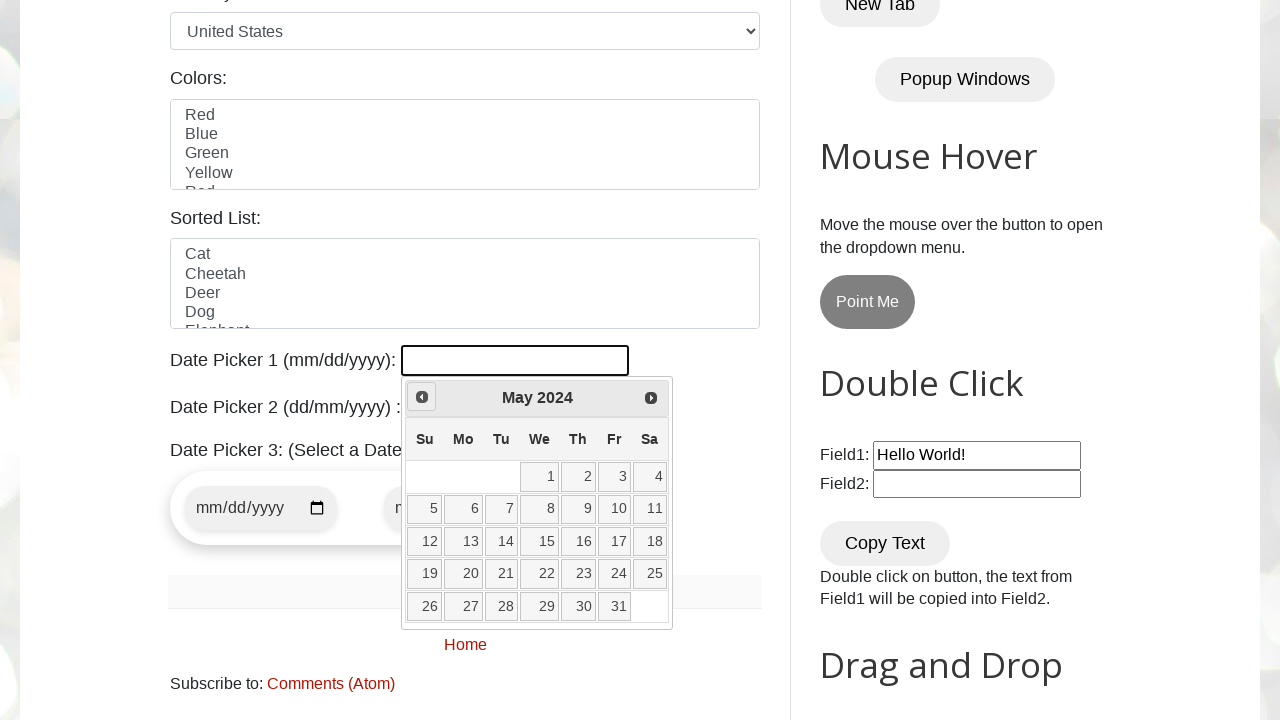

Retrieved current month from date picker
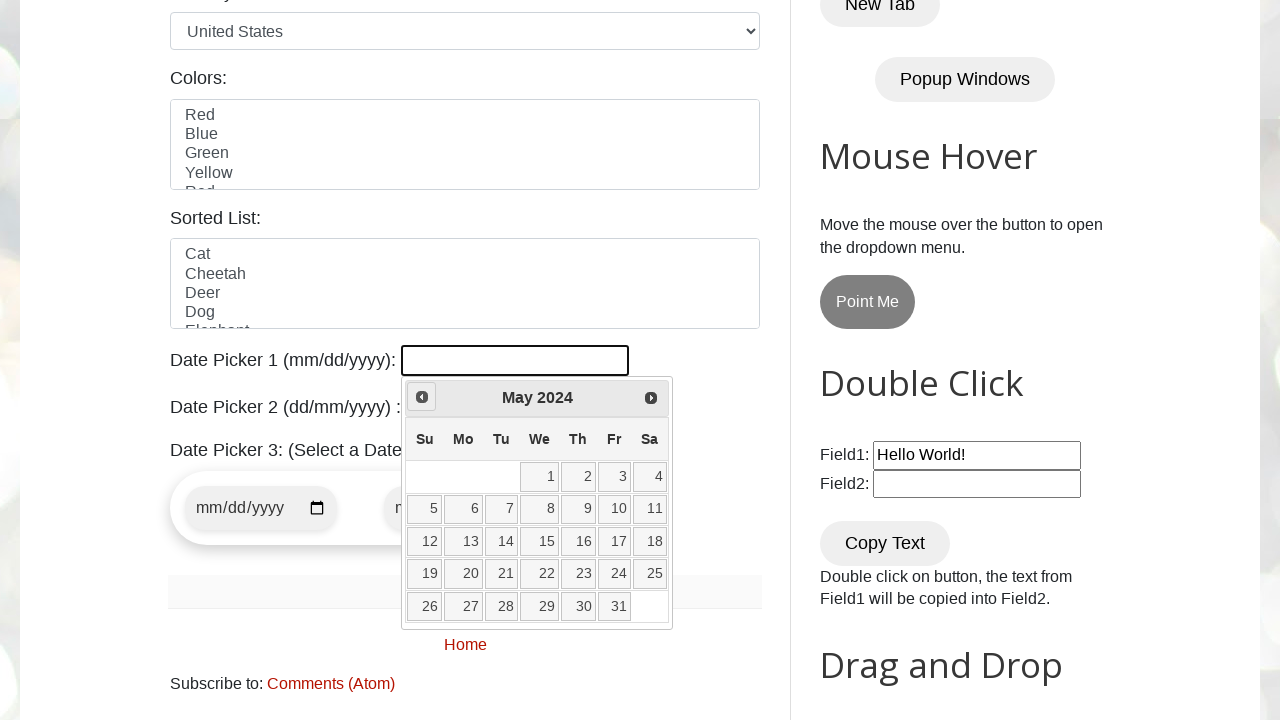

Clicked Previous button to navigate backwards in date picker (currently at May 2024) at (422, 397) on a[title="Prev"]
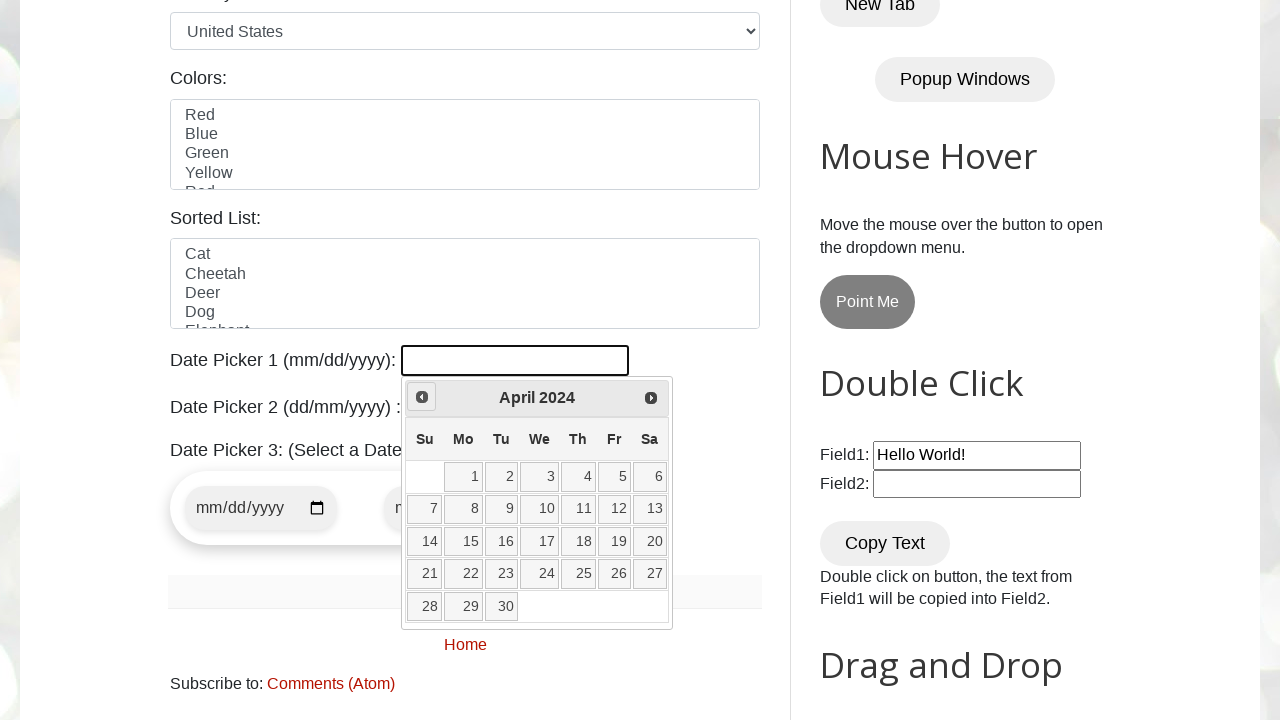

Retrieved current year from date picker
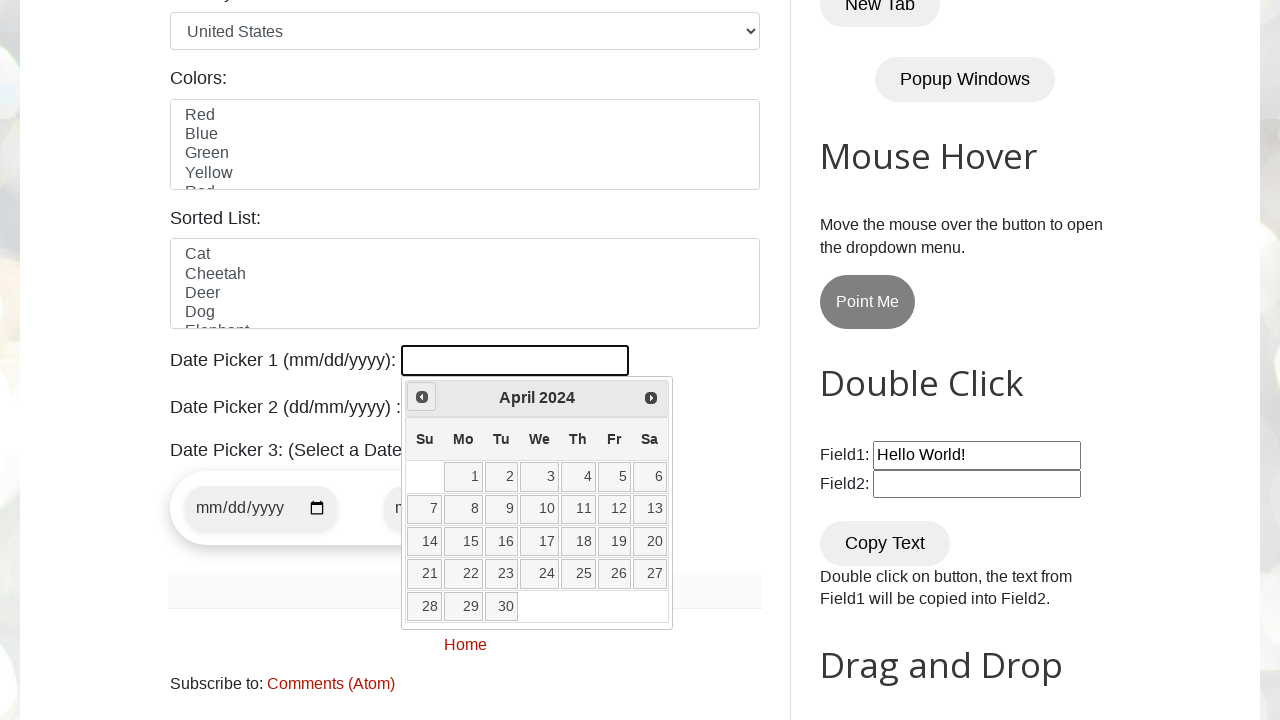

Retrieved current month from date picker
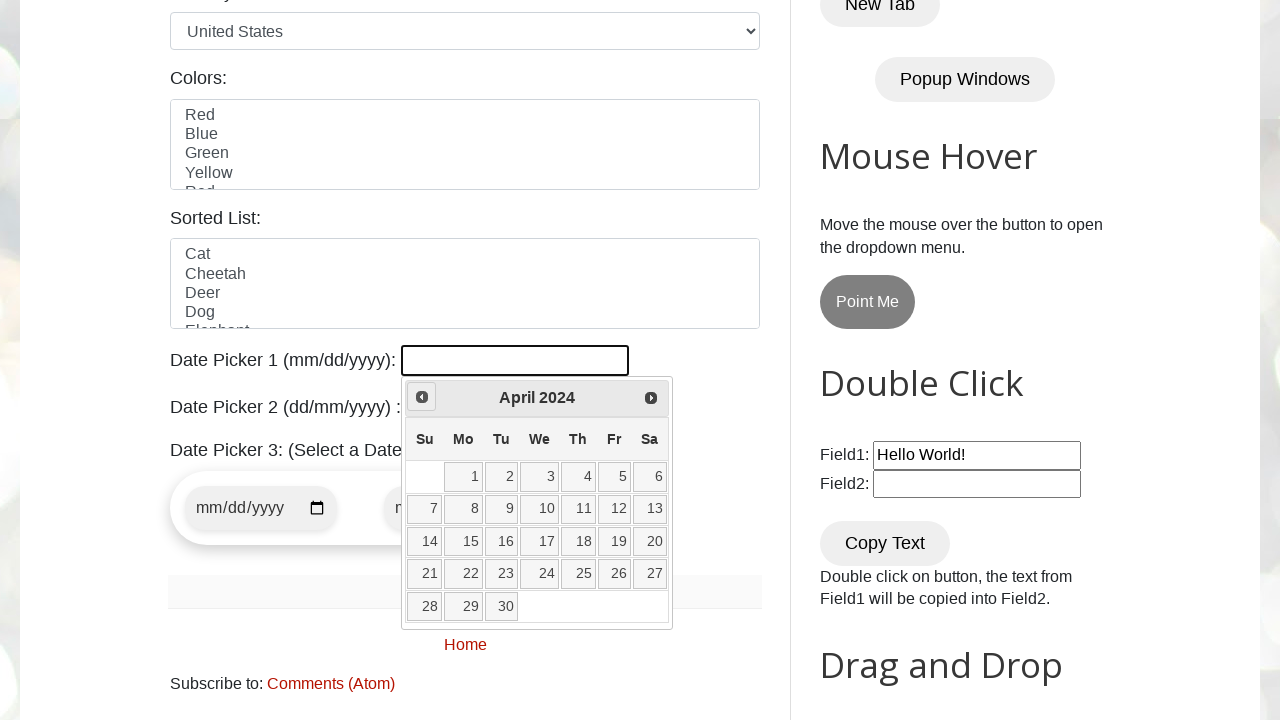

Clicked Previous button to navigate backwards in date picker (currently at April 2024) at (422, 397) on a[title="Prev"]
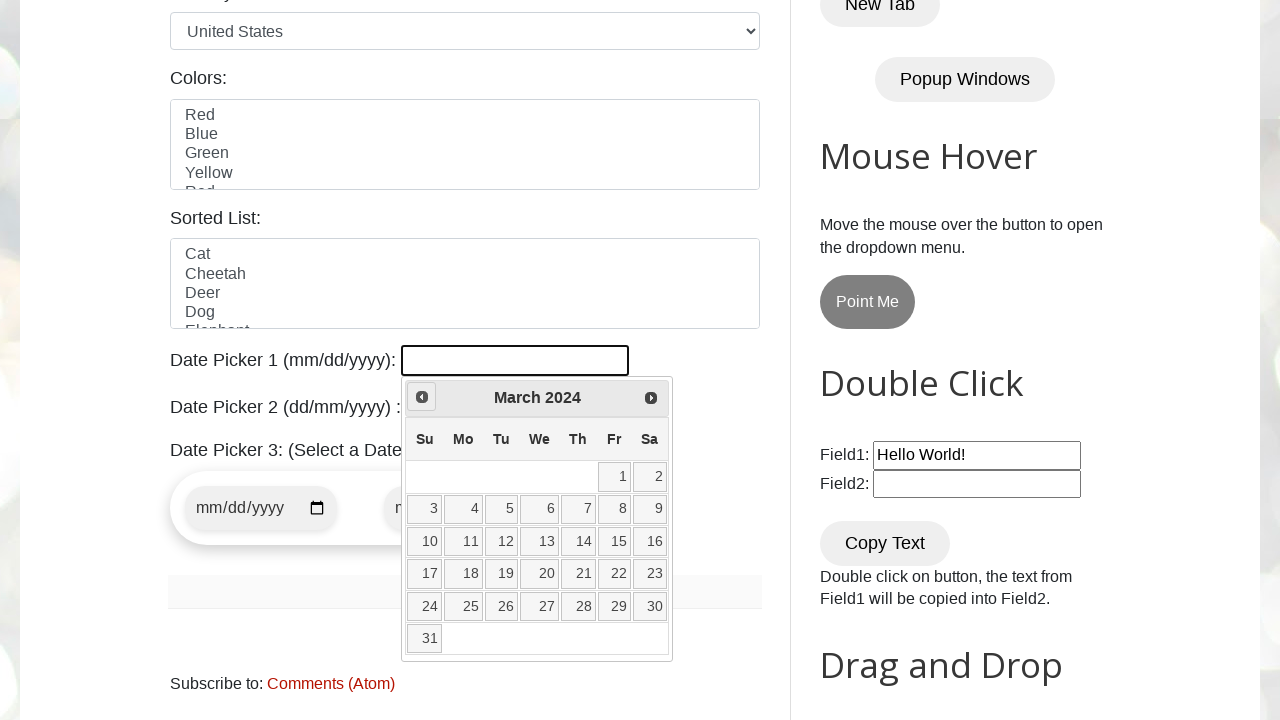

Retrieved current year from date picker
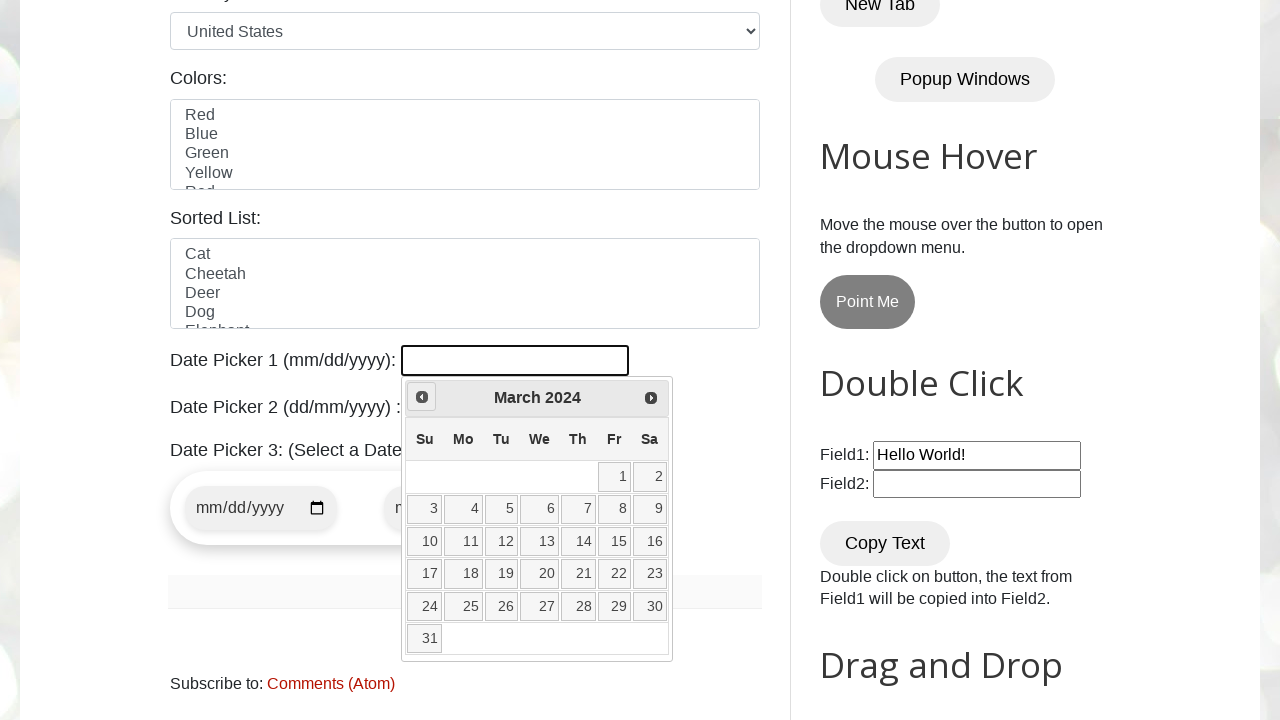

Retrieved current month from date picker
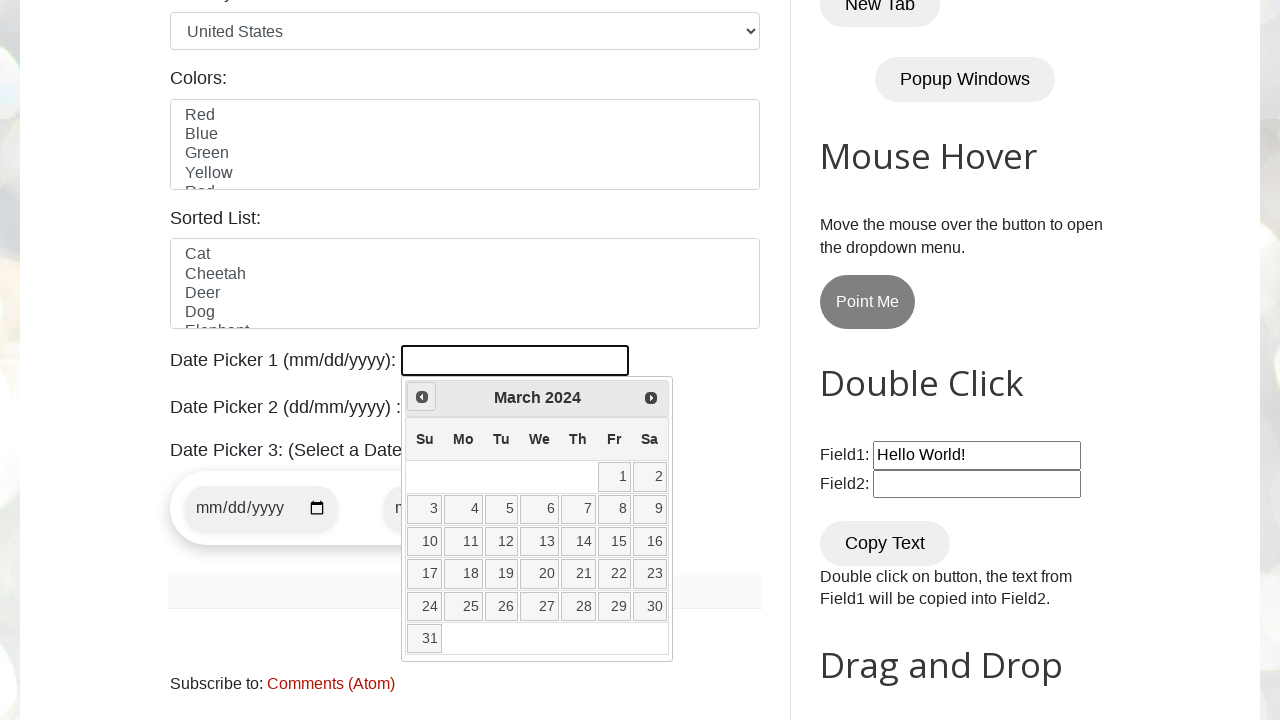

Clicked on date 25 in March 2024 at (463, 606) on //a[@class='ui-state-default'][text()='25']
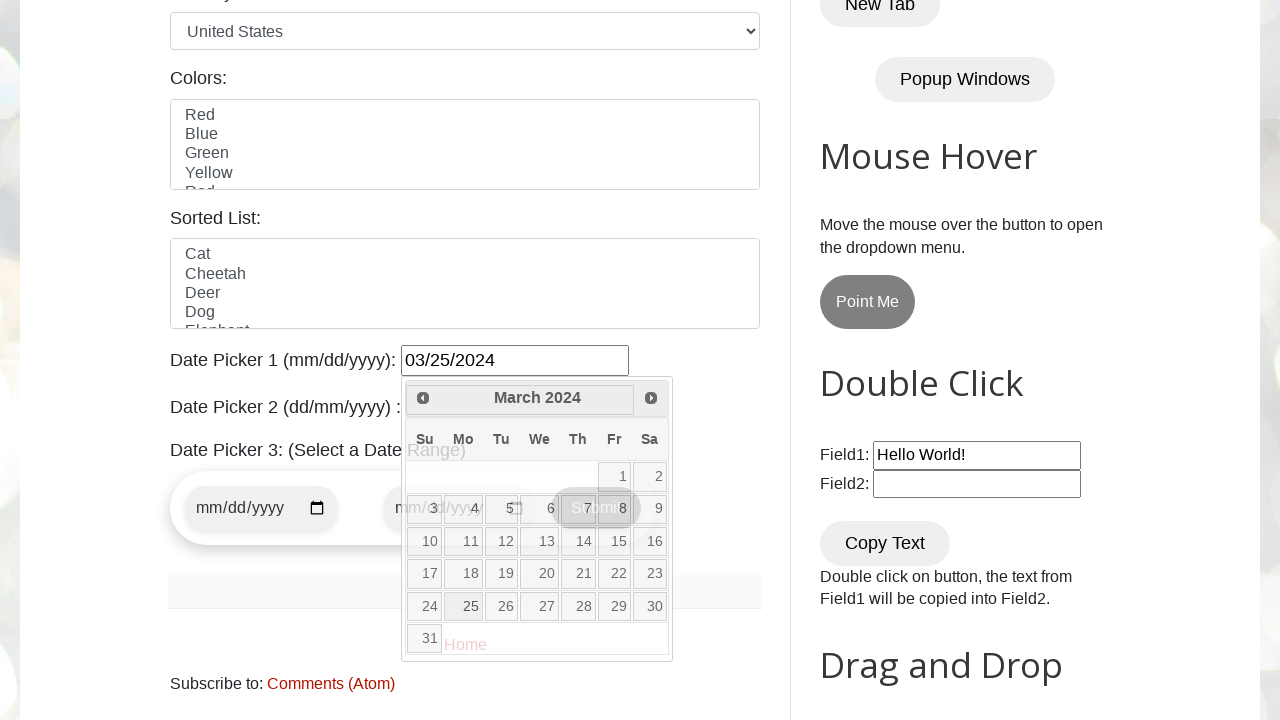

Waited 2 seconds for date selection to complete
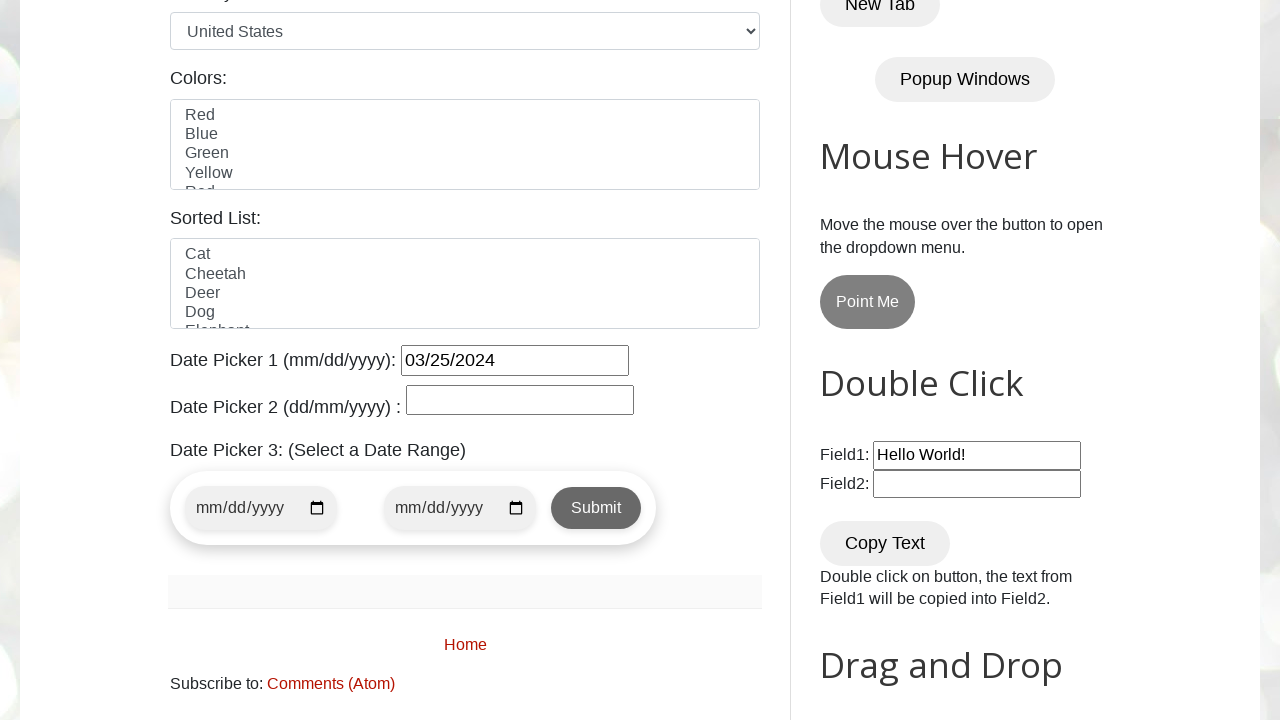

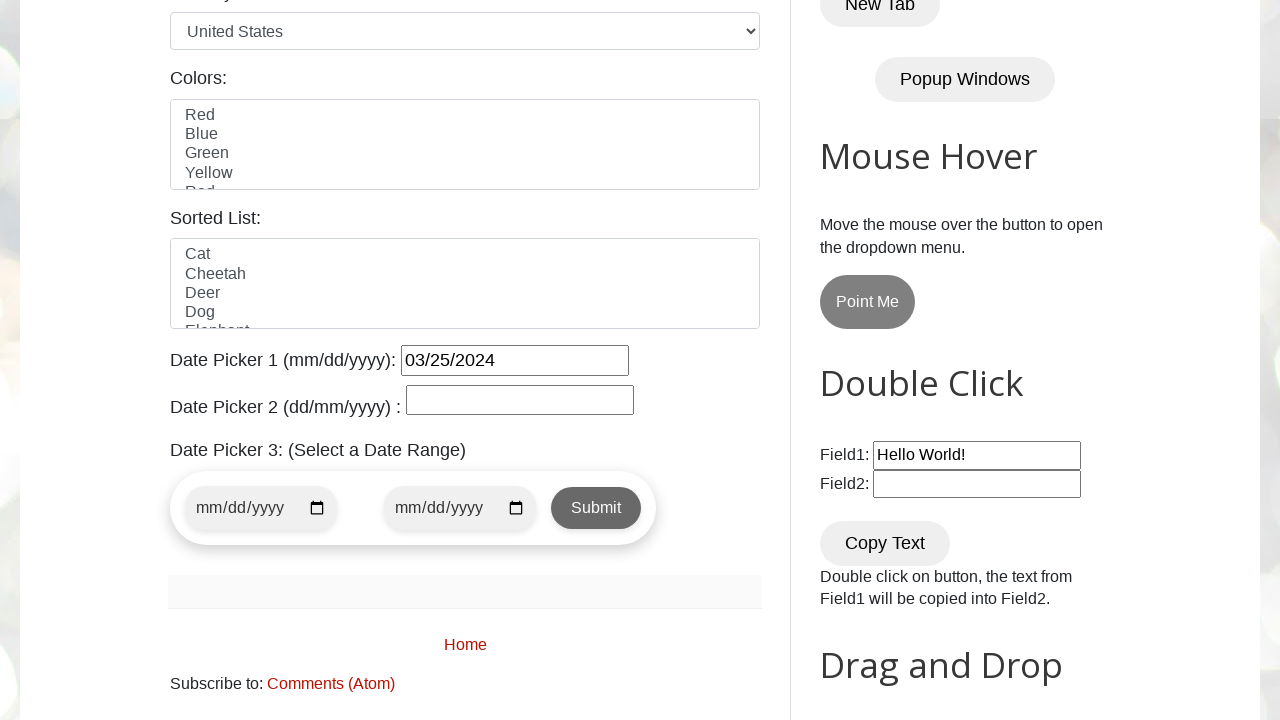